Navigates through greyhound racing meetings by clicking on each meeting card, viewing the races, and navigating back to the meeting list

Starting URL: https://greyhoundbet.racingpost.com/#meeting-list/r_date=2024-03-26

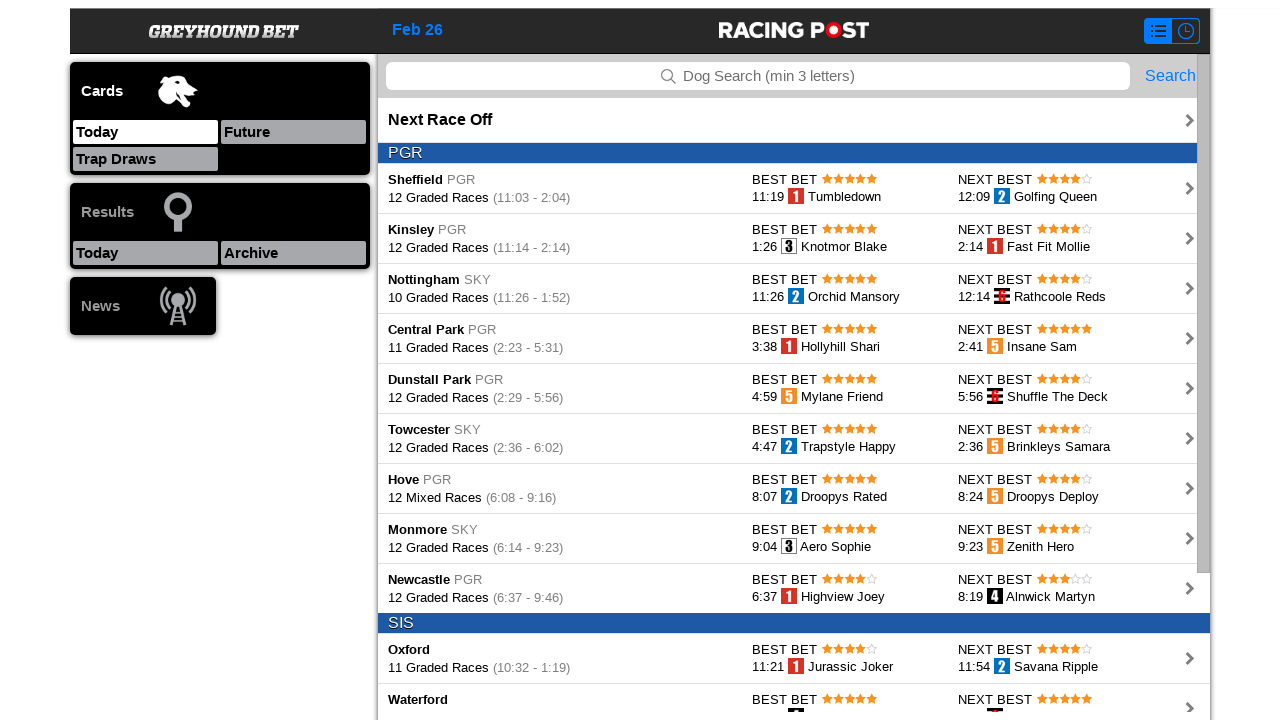

Landing page disappeared and page fully loaded
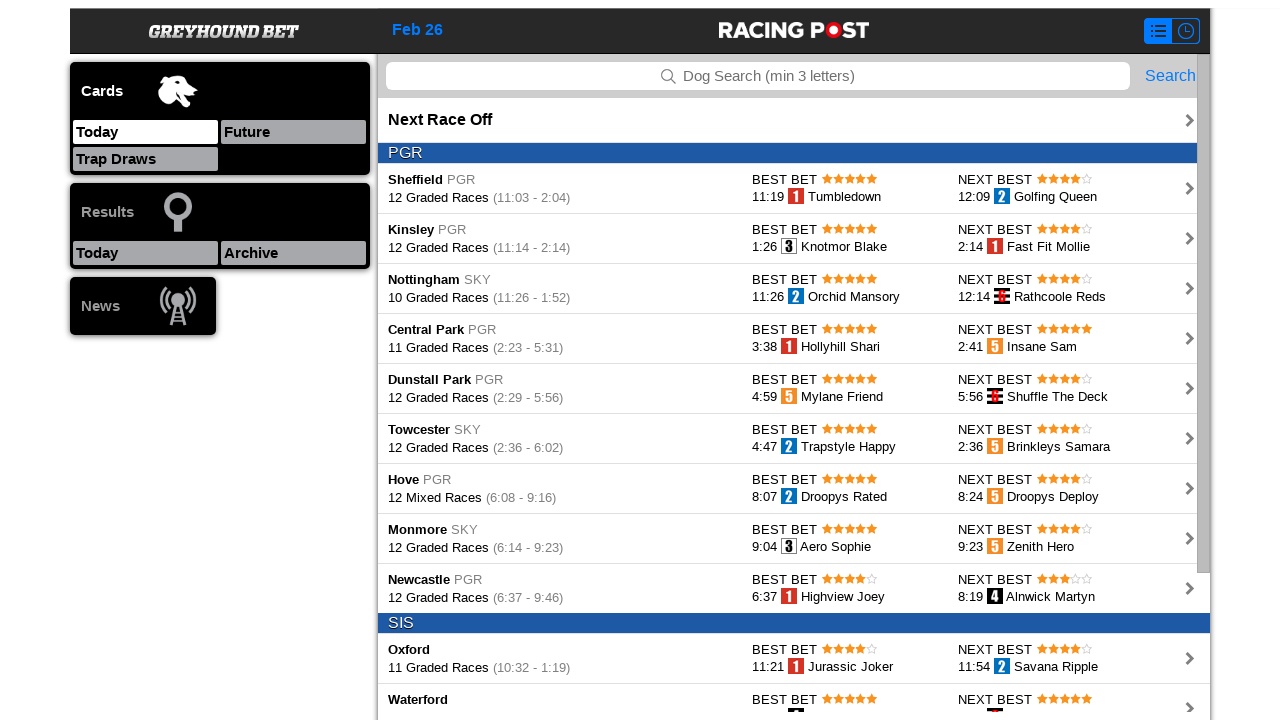

Found 14 meeting cards on the page
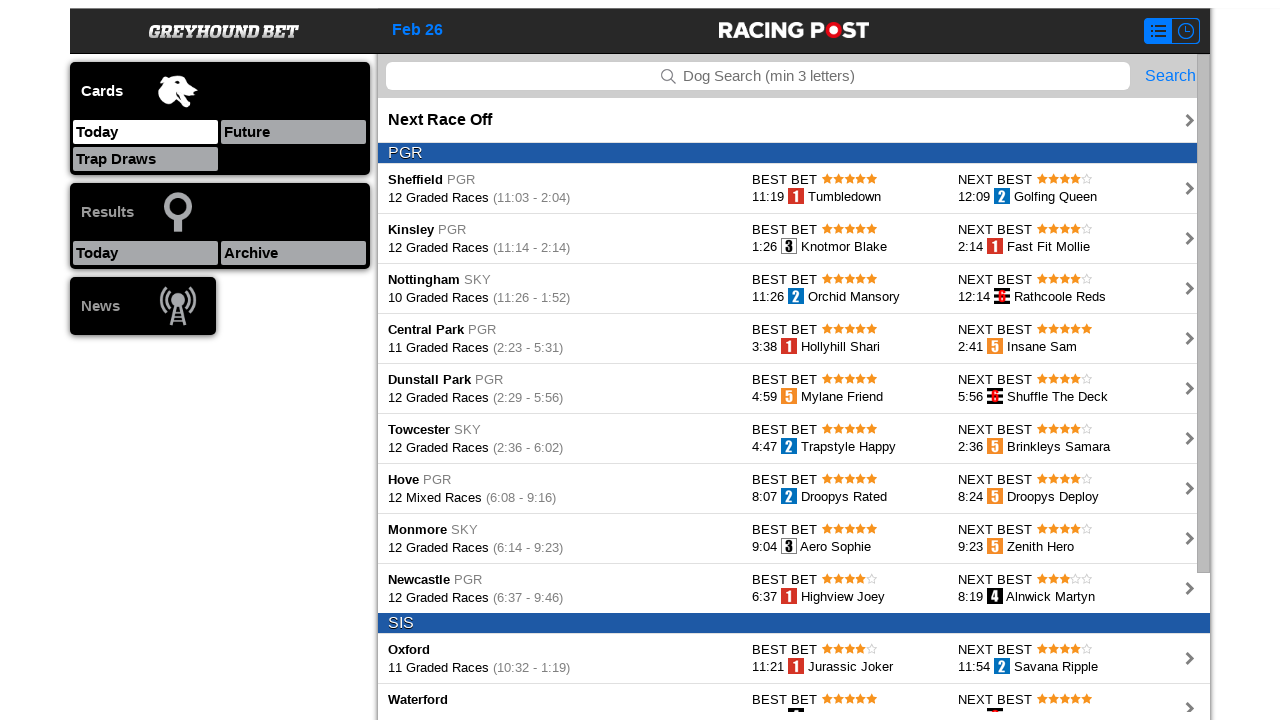

Re-queried meeting cards for iteration 1
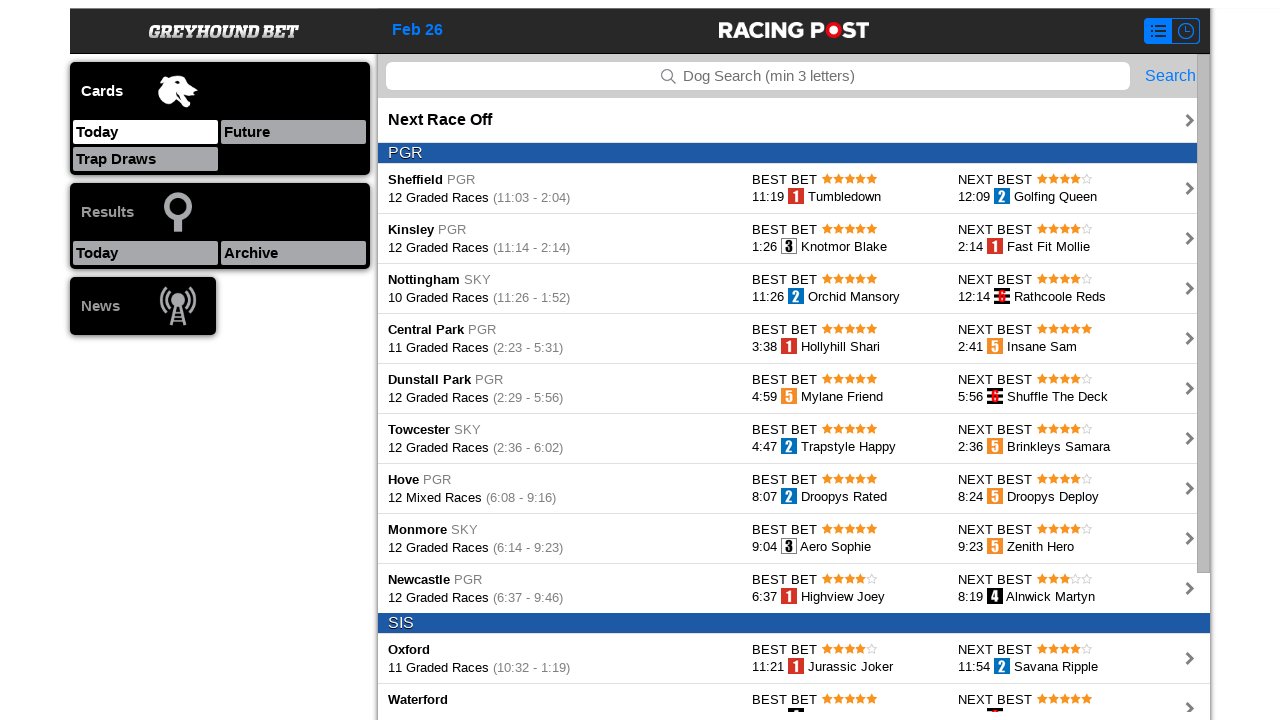

Scrolled to meeting card 1
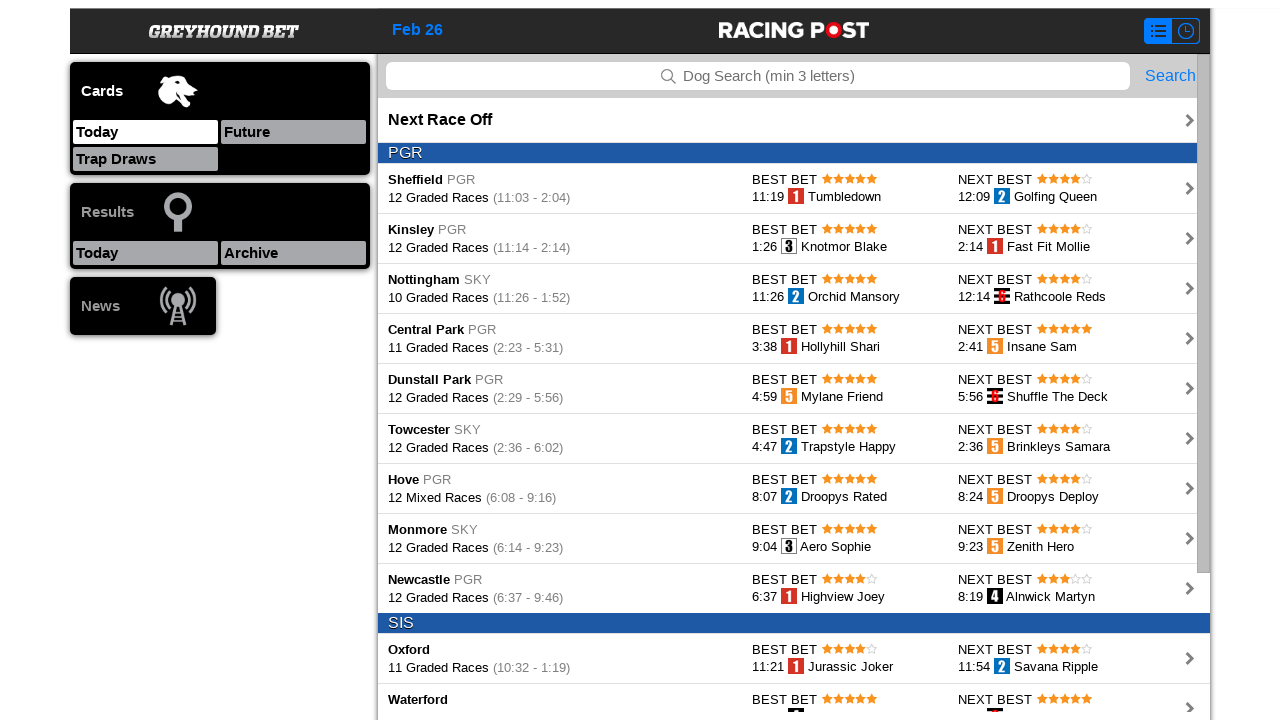

Waited 1.1 seconds for meeting card to be ready
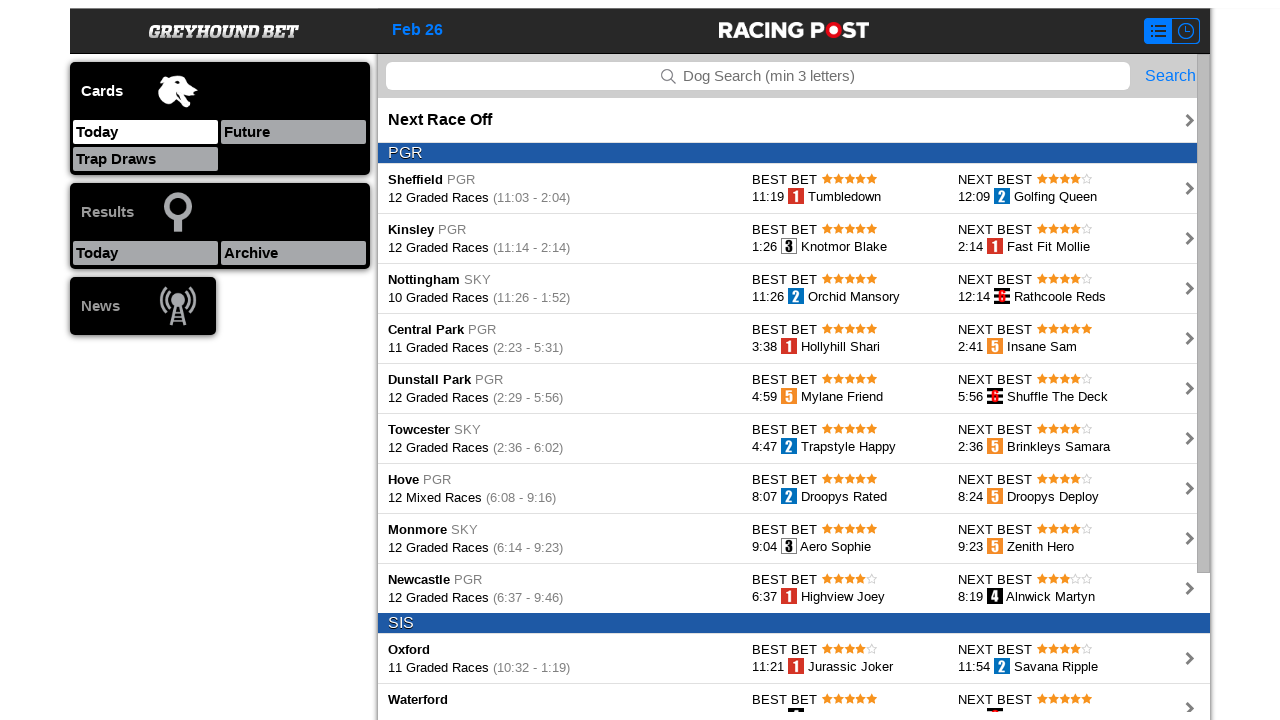

Clicked on meeting card 1
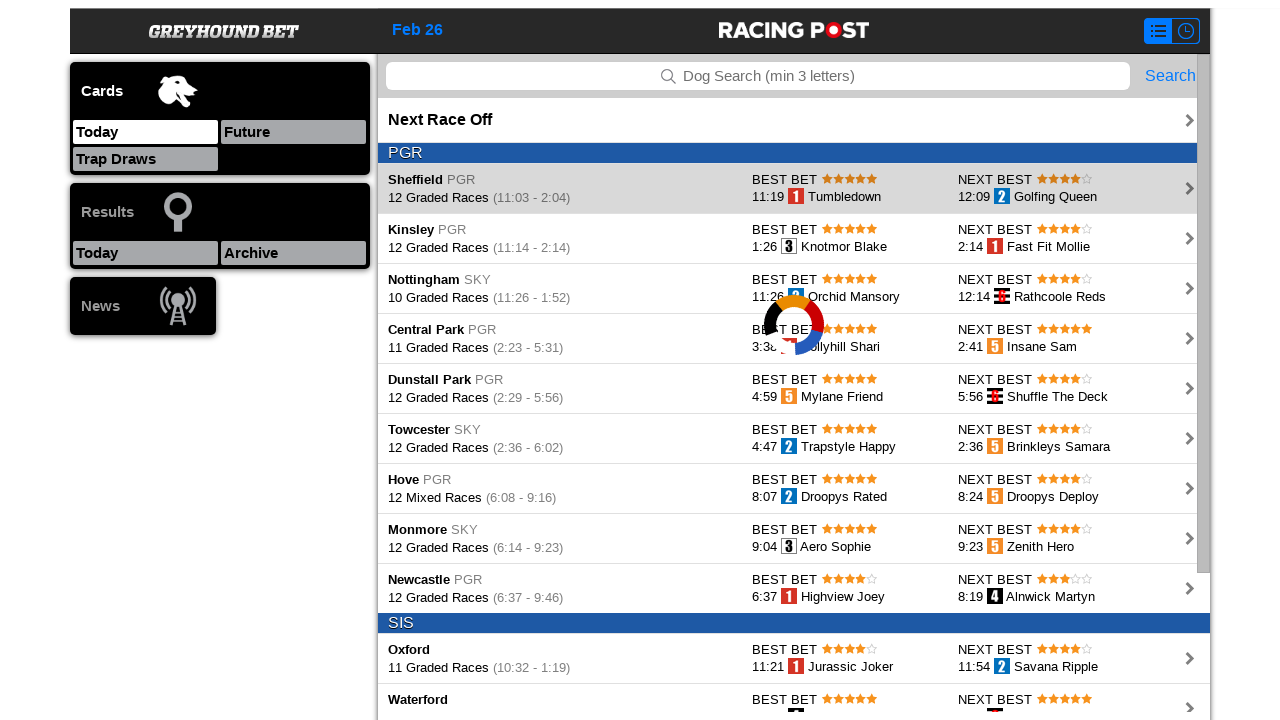

Races loaded after clicking meeting card
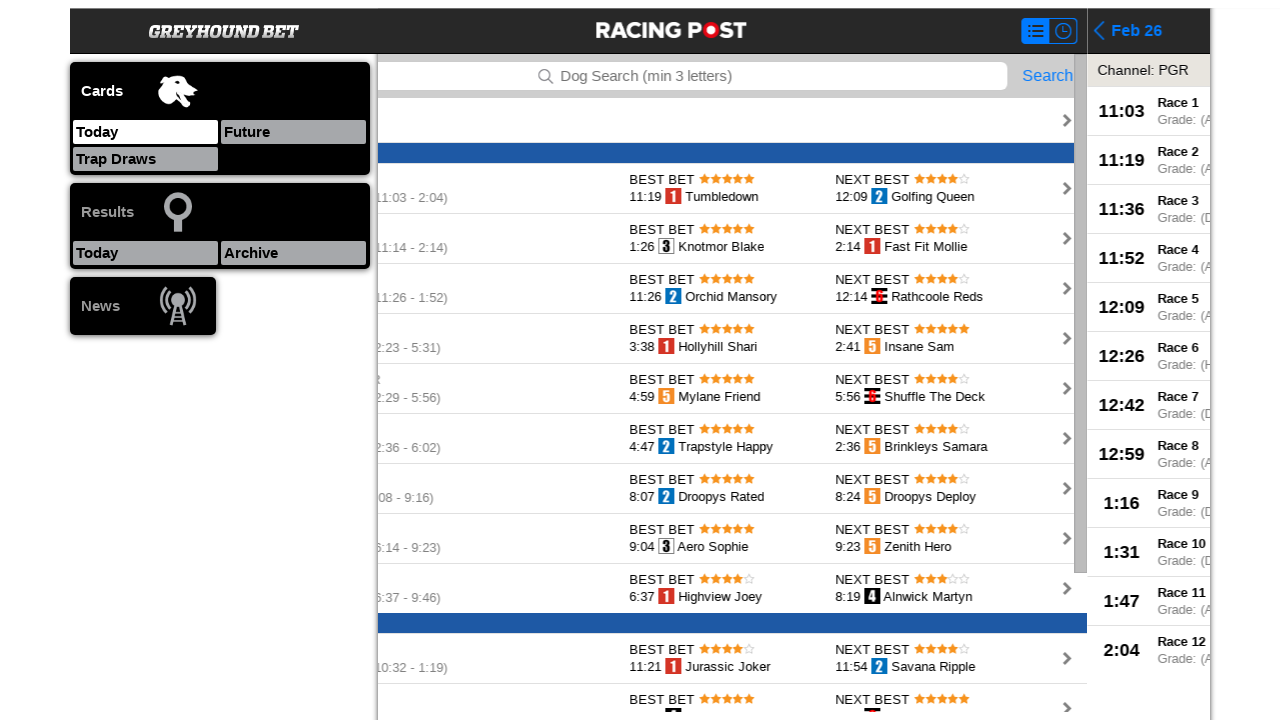

Retrieved meeting title: 'Sheffield'
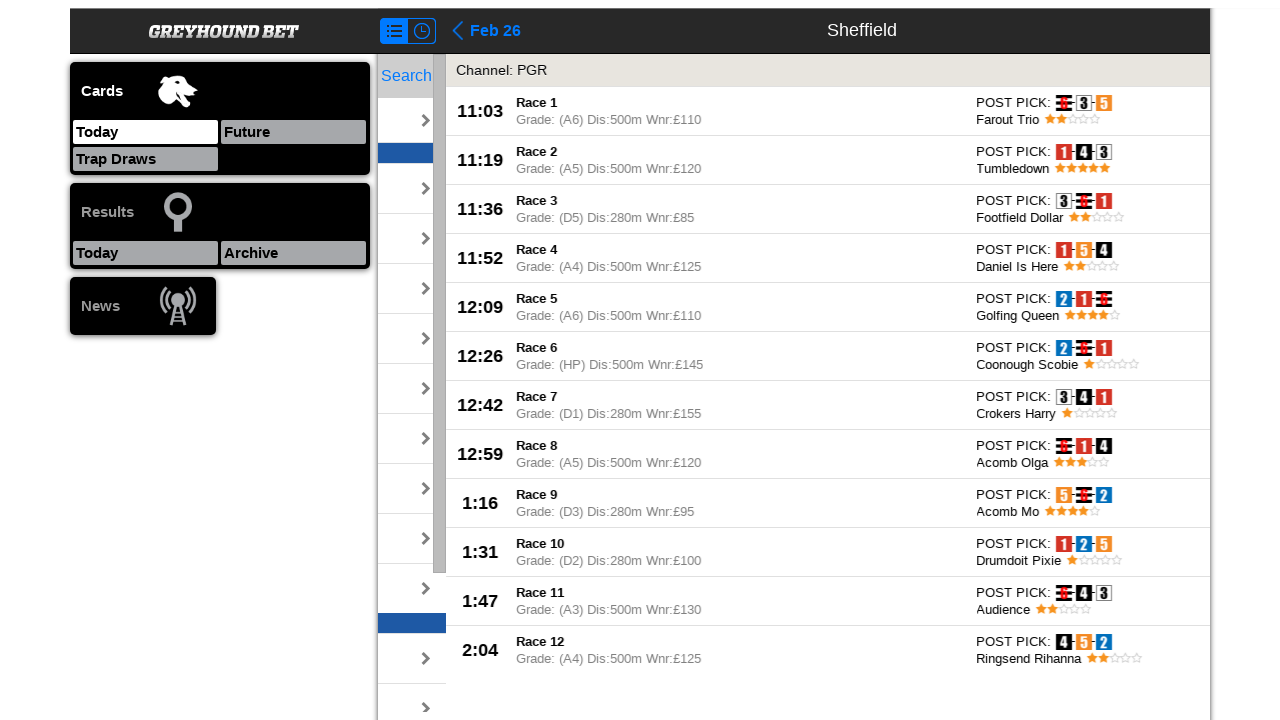

Found 12 races in meeting 1
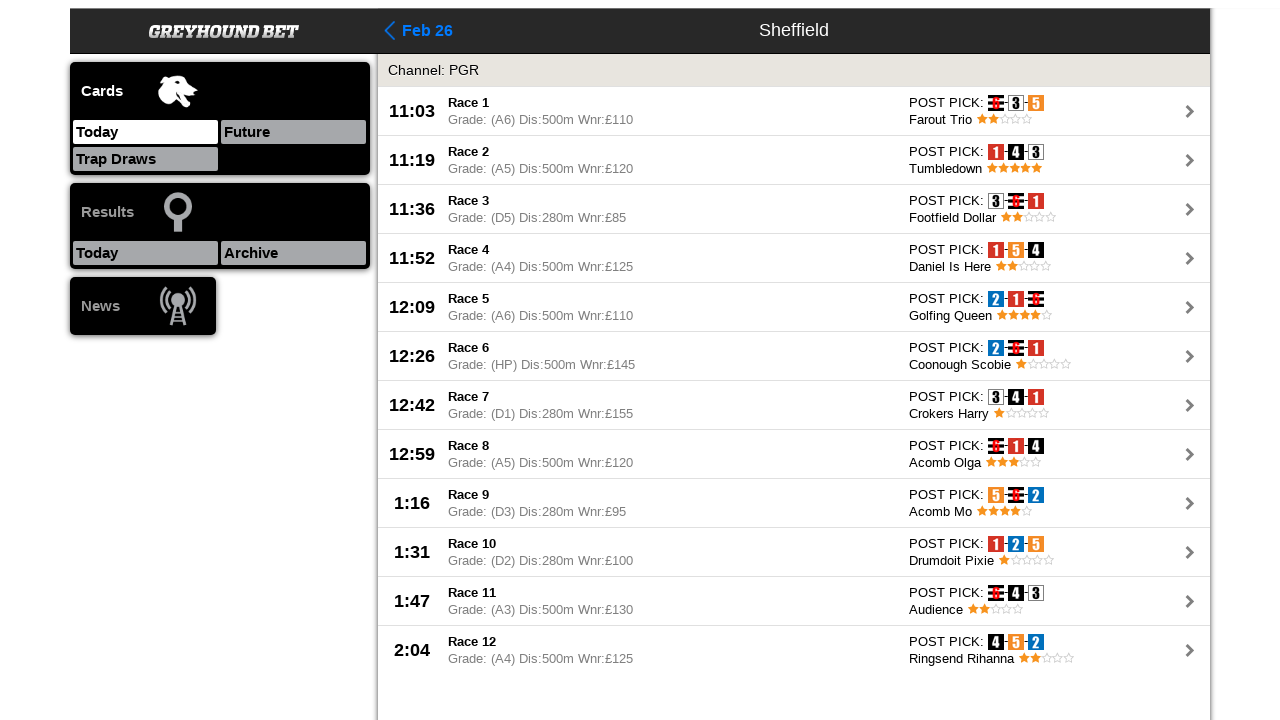

Navigated back to meeting list from meeting 1
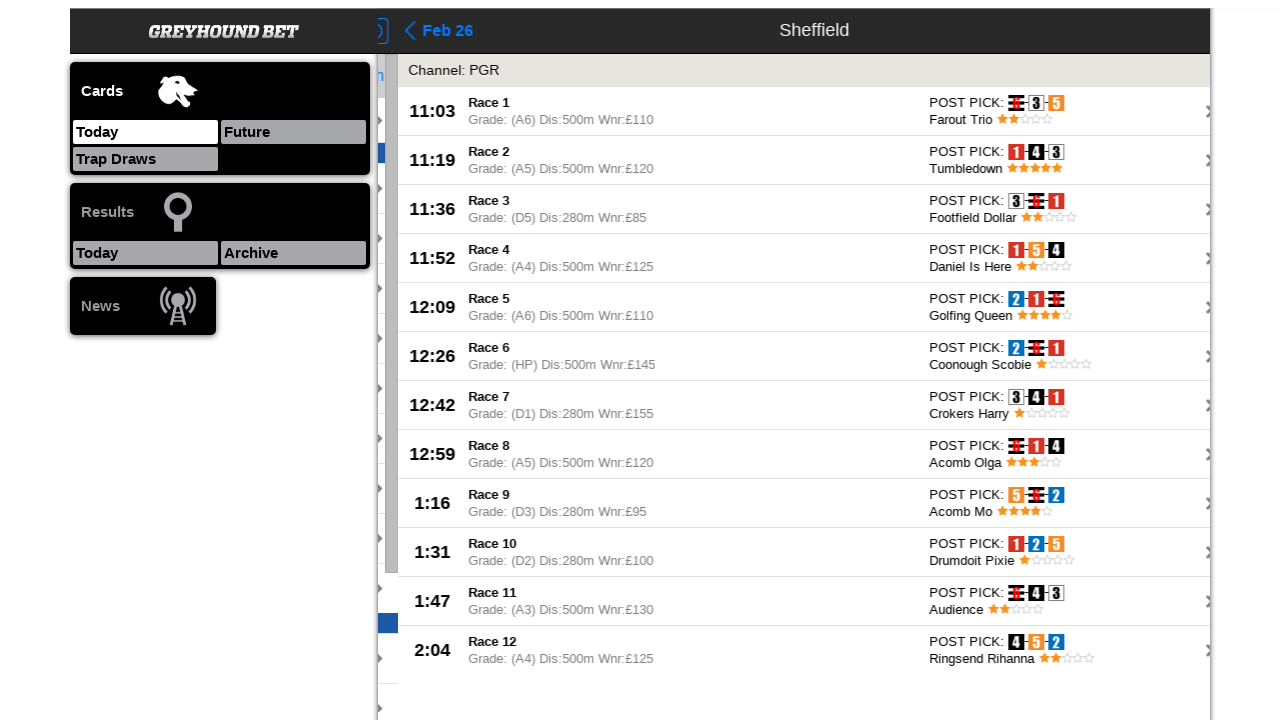

Meeting cards reappeared on the list
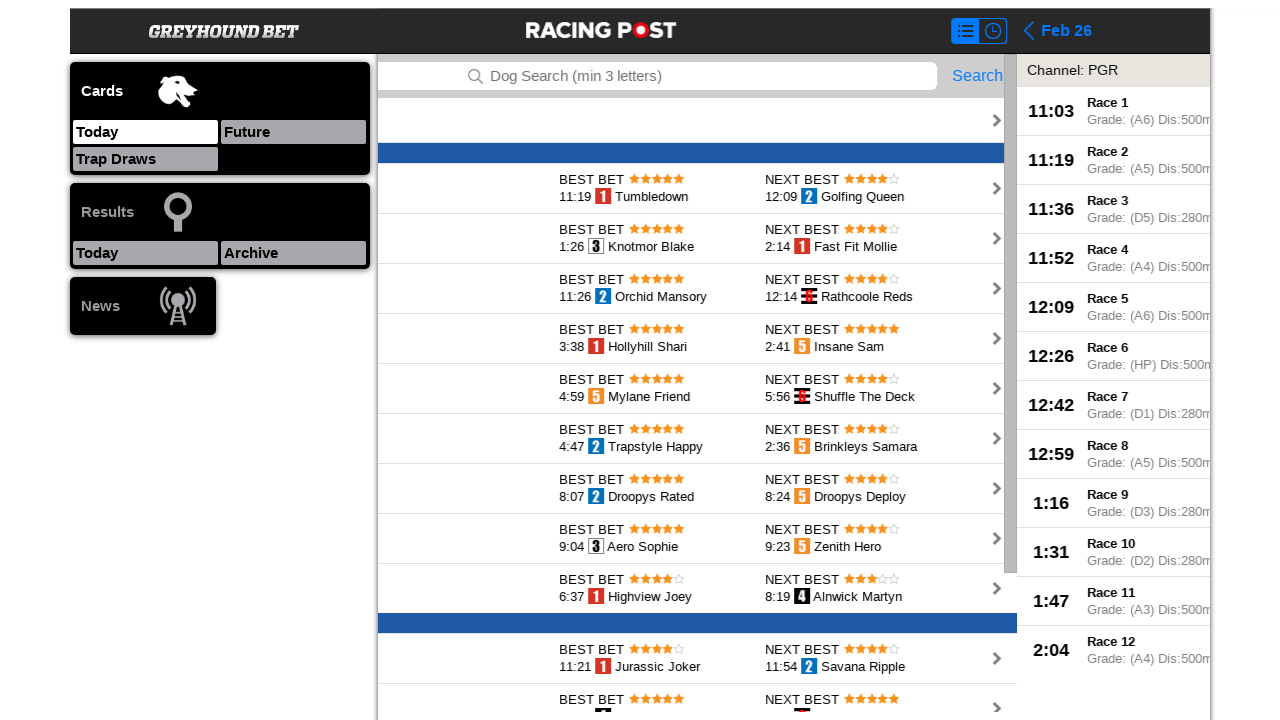

Re-queried meeting cards for iteration 2
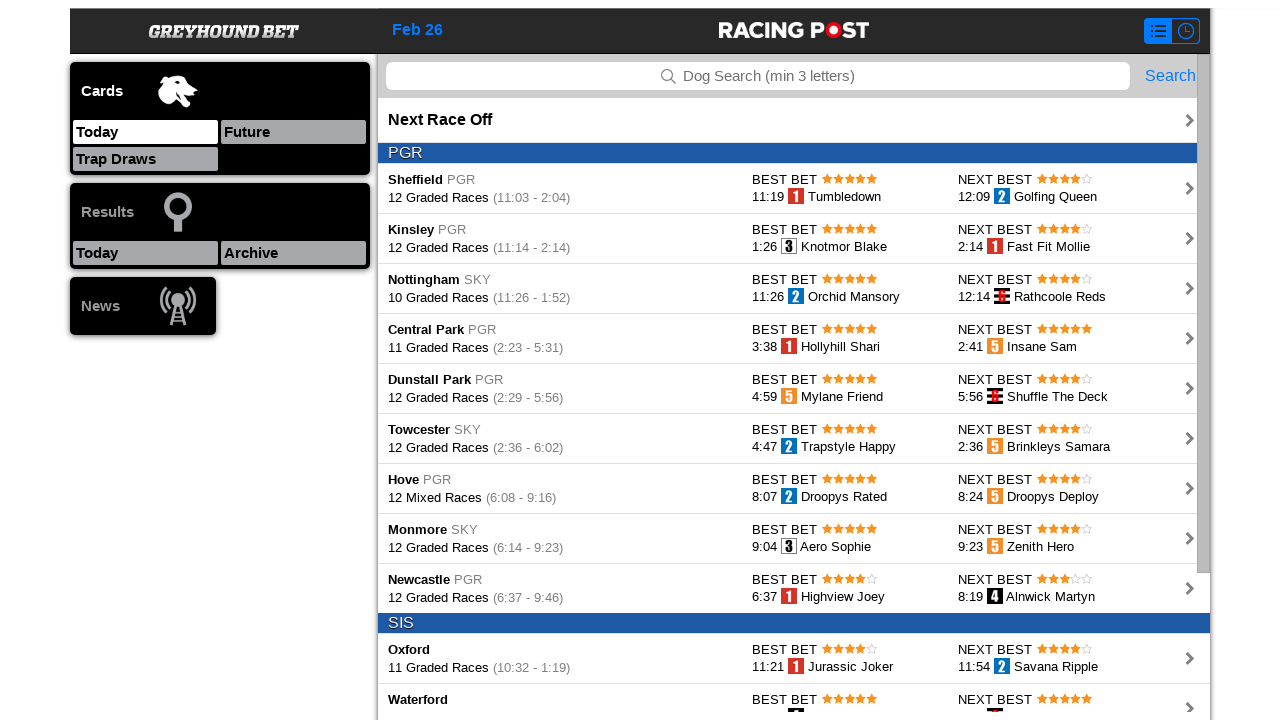

Scrolled to meeting card 2
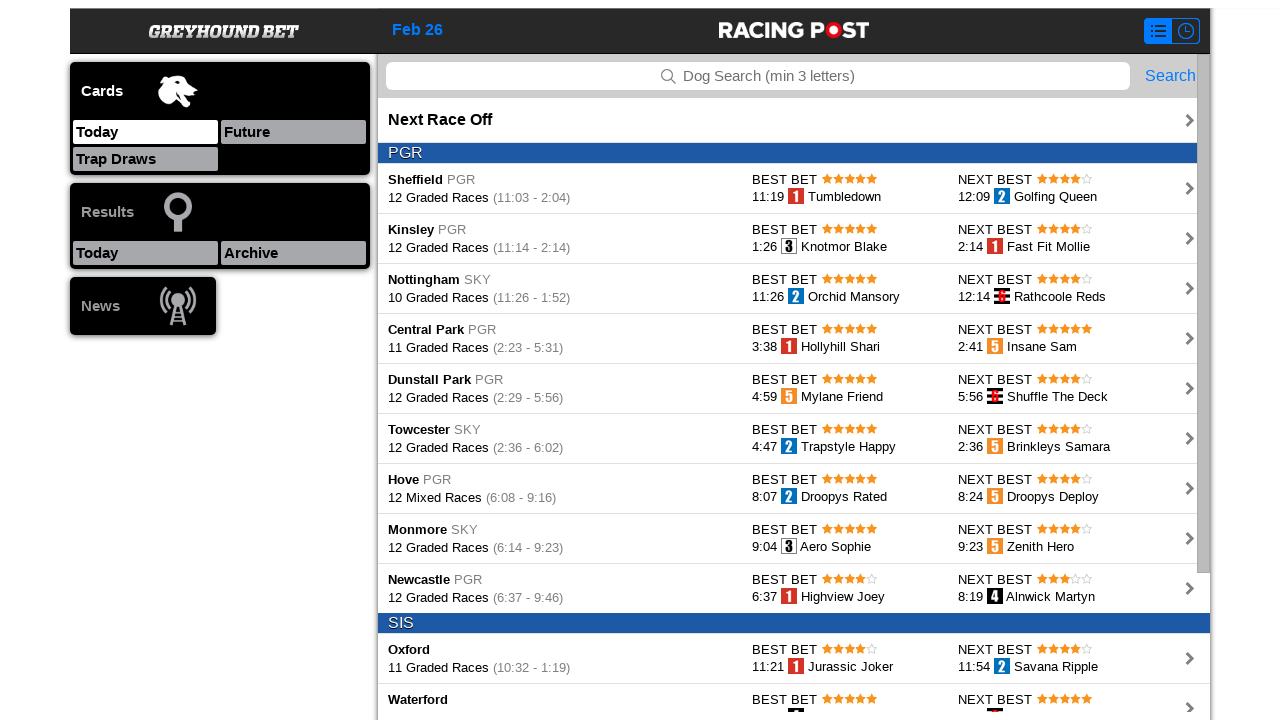

Waited 1.1 seconds for meeting card to be ready
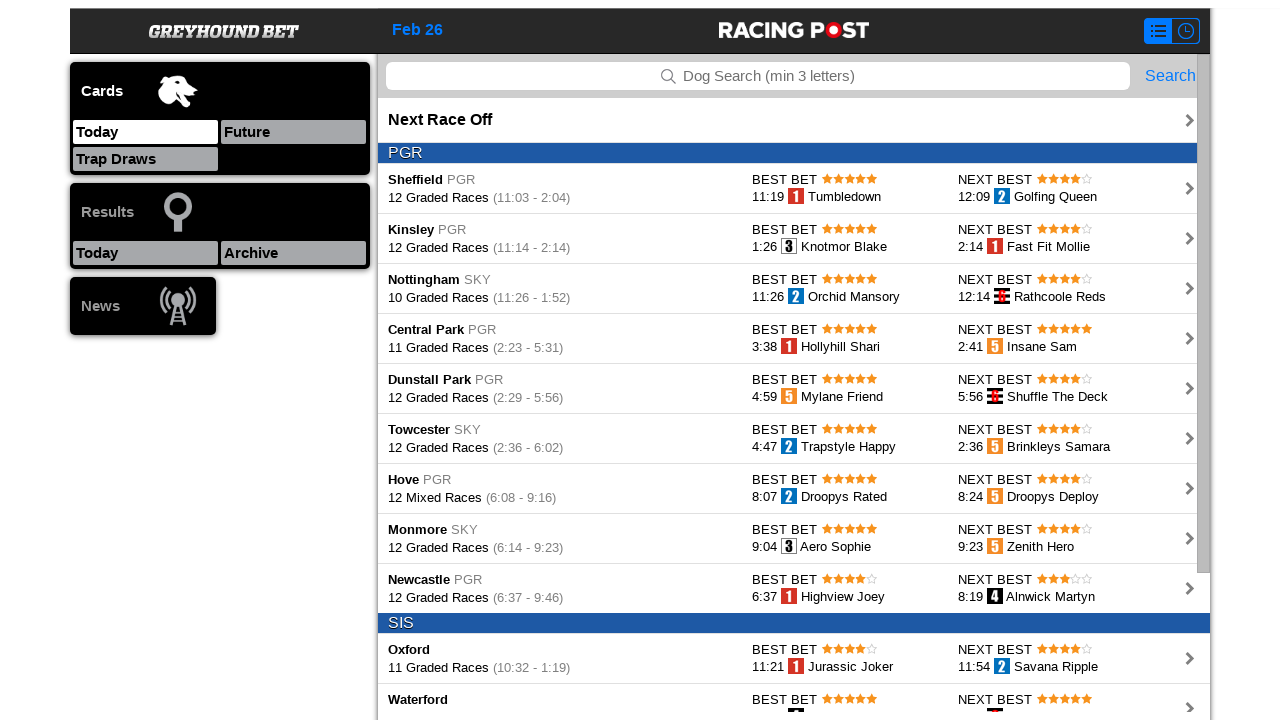

Clicked on meeting card 2
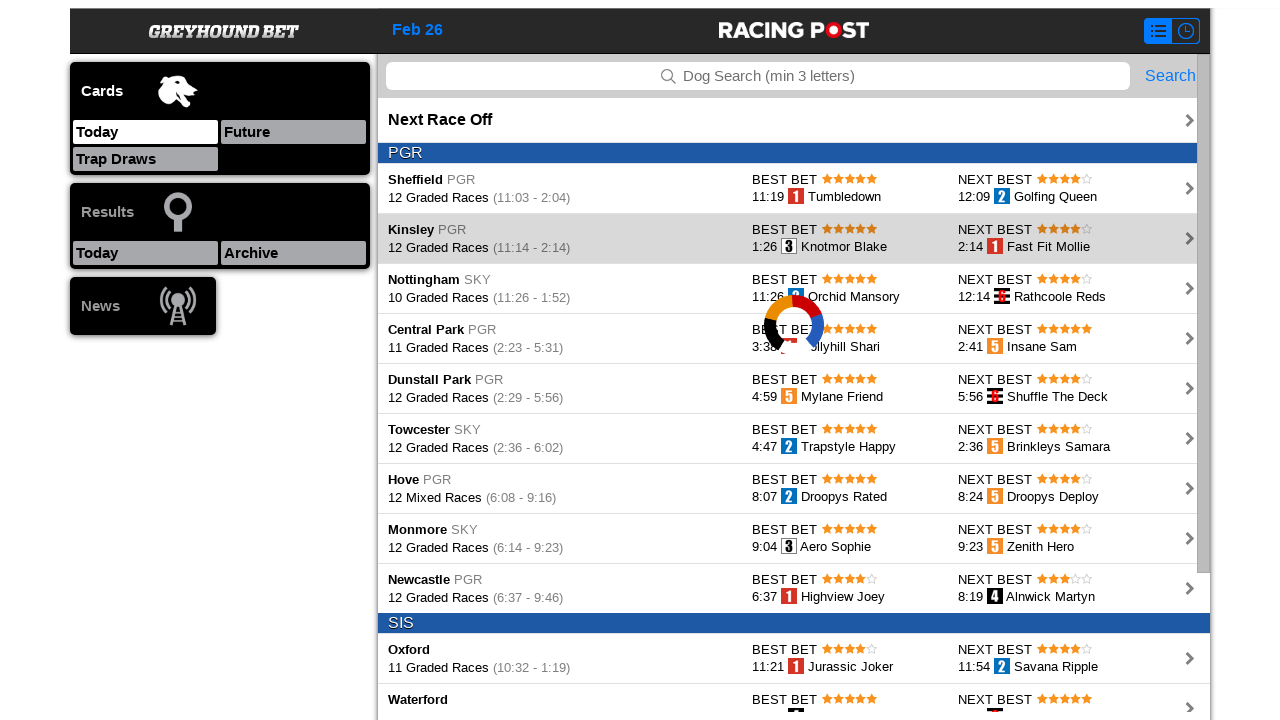

Races loaded after clicking meeting card
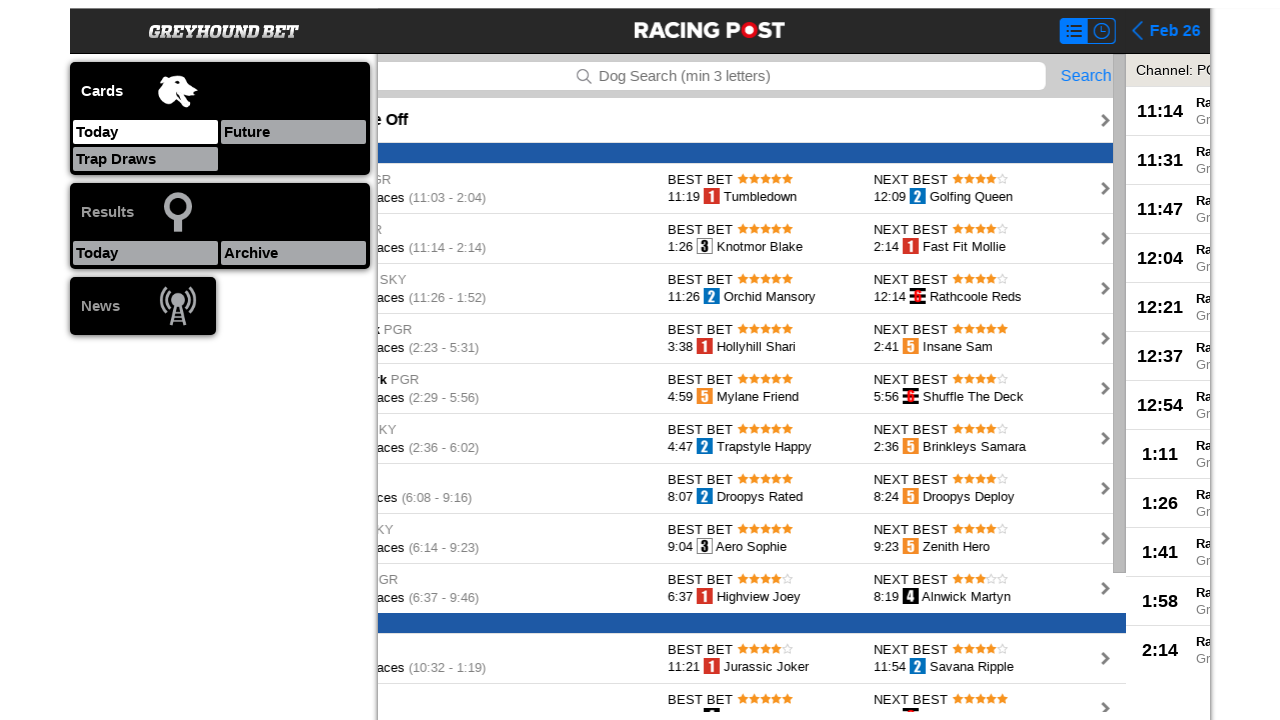

Retrieved meeting title: 'Kinsley'
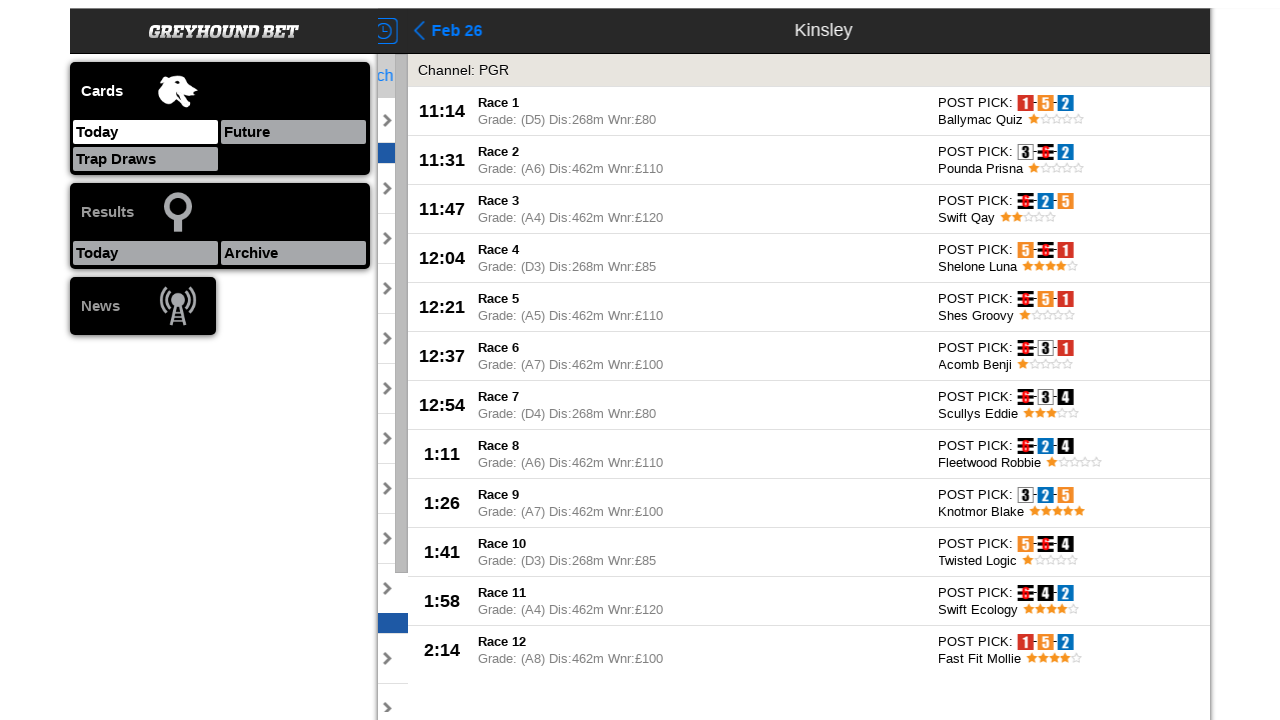

Found 12 races in meeting 2
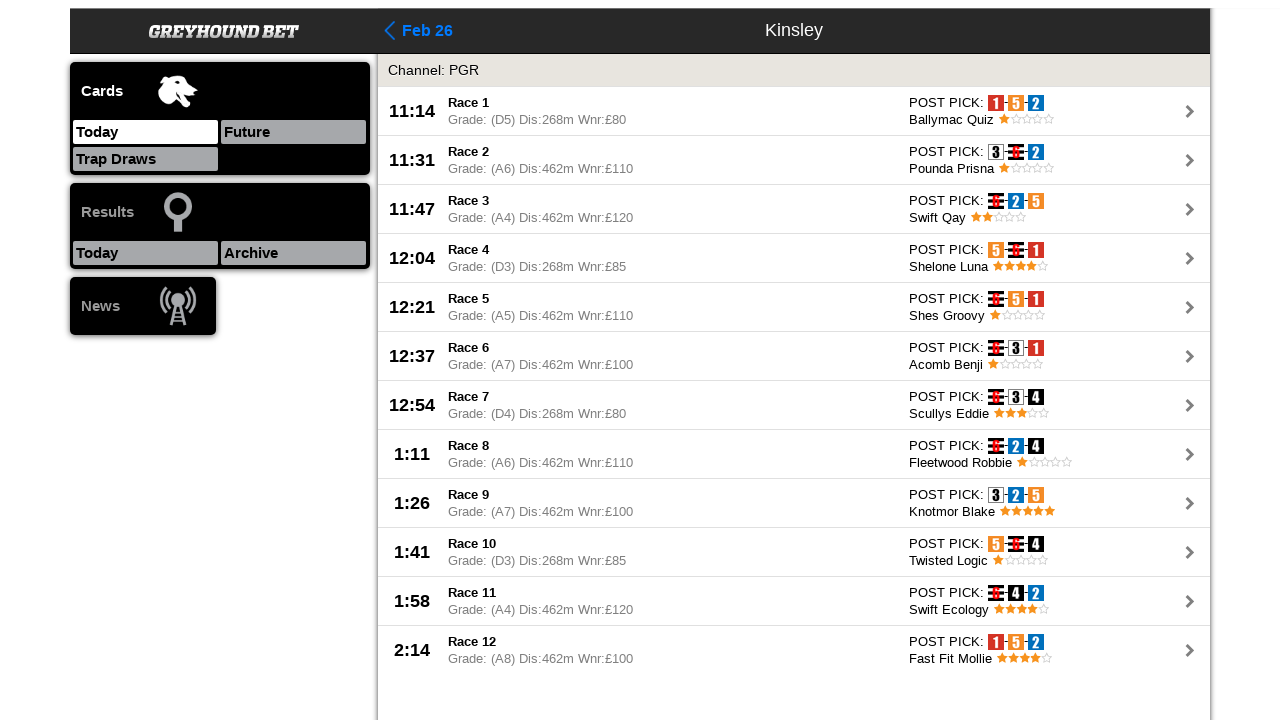

Navigated back to meeting list from meeting 2
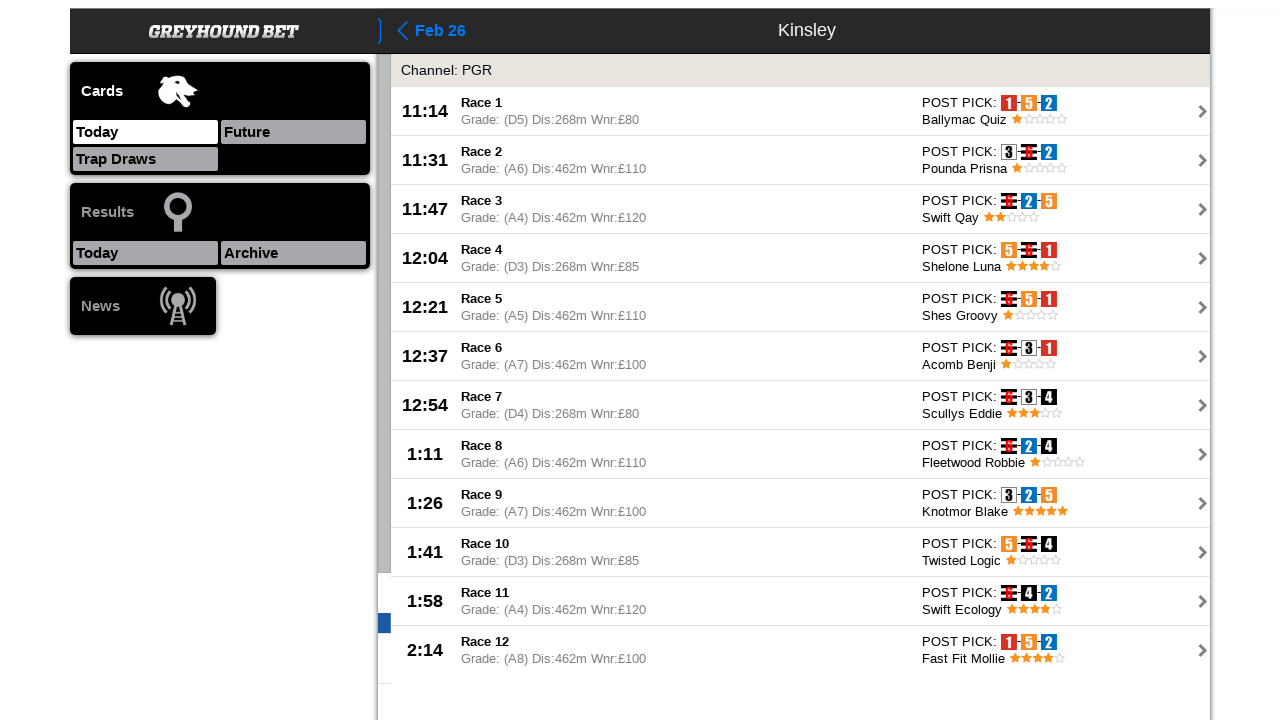

Meeting cards reappeared on the list
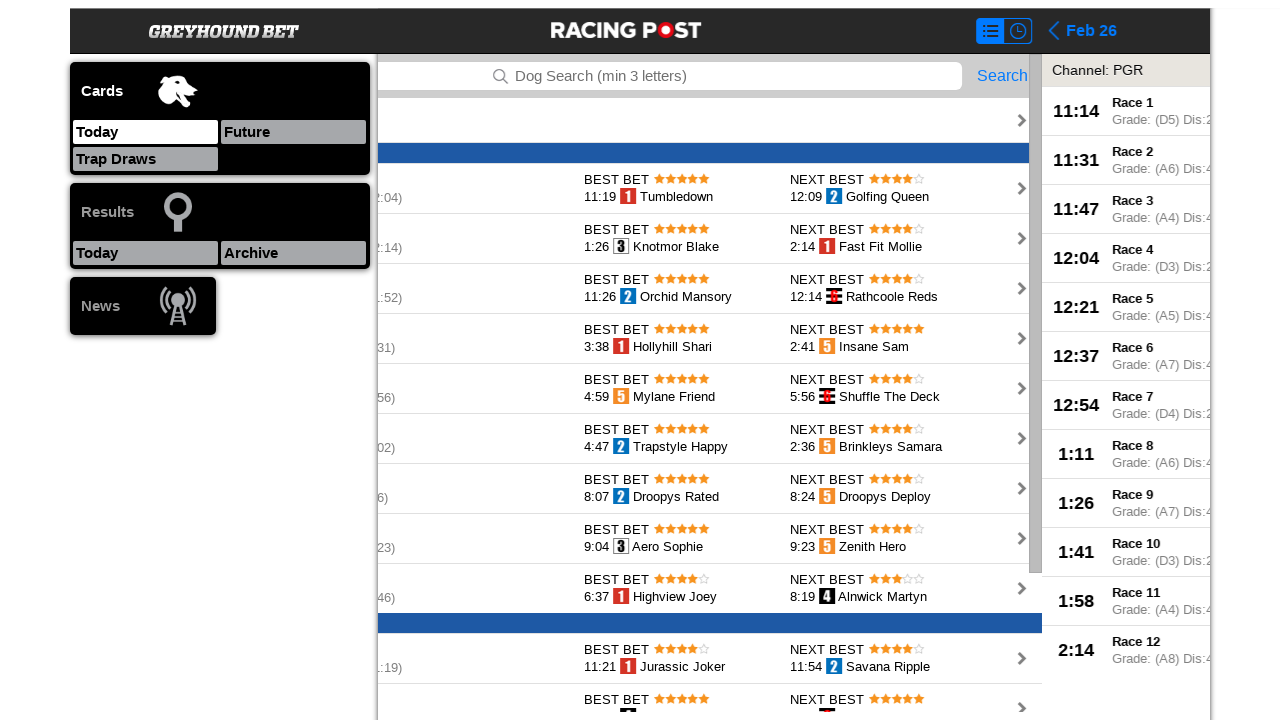

Re-queried meeting cards for iteration 3
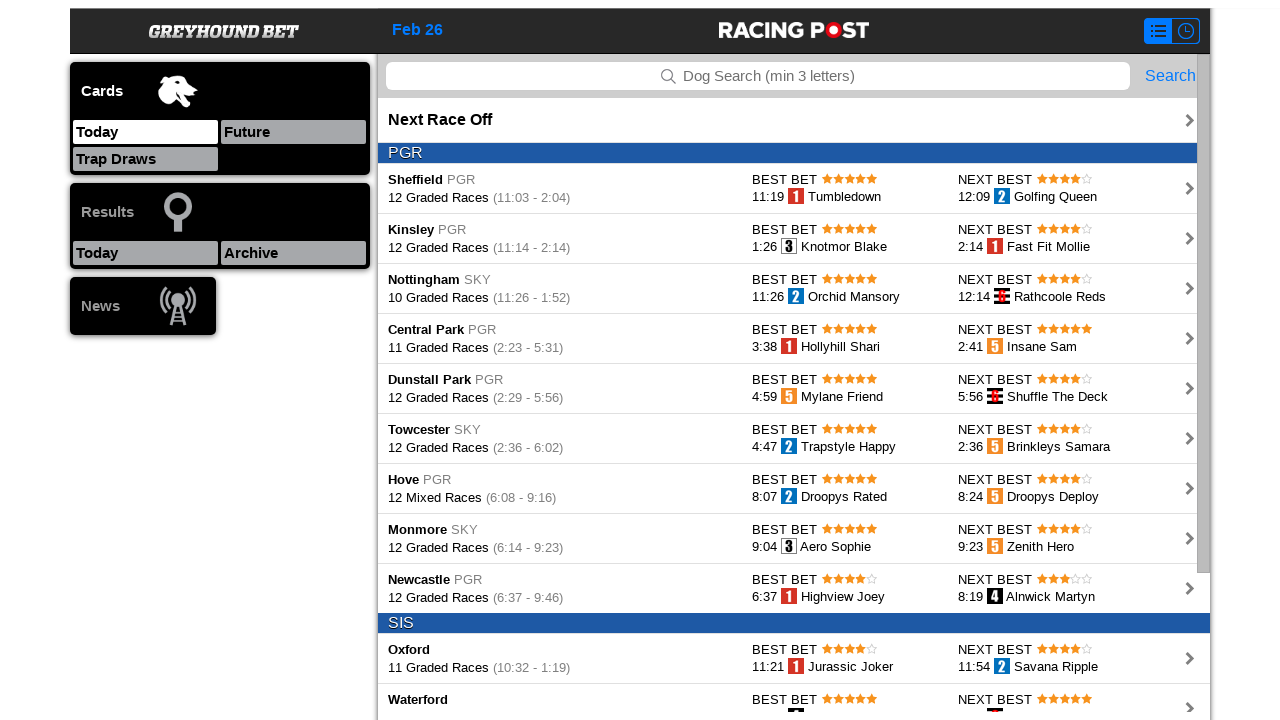

Scrolled to meeting card 3
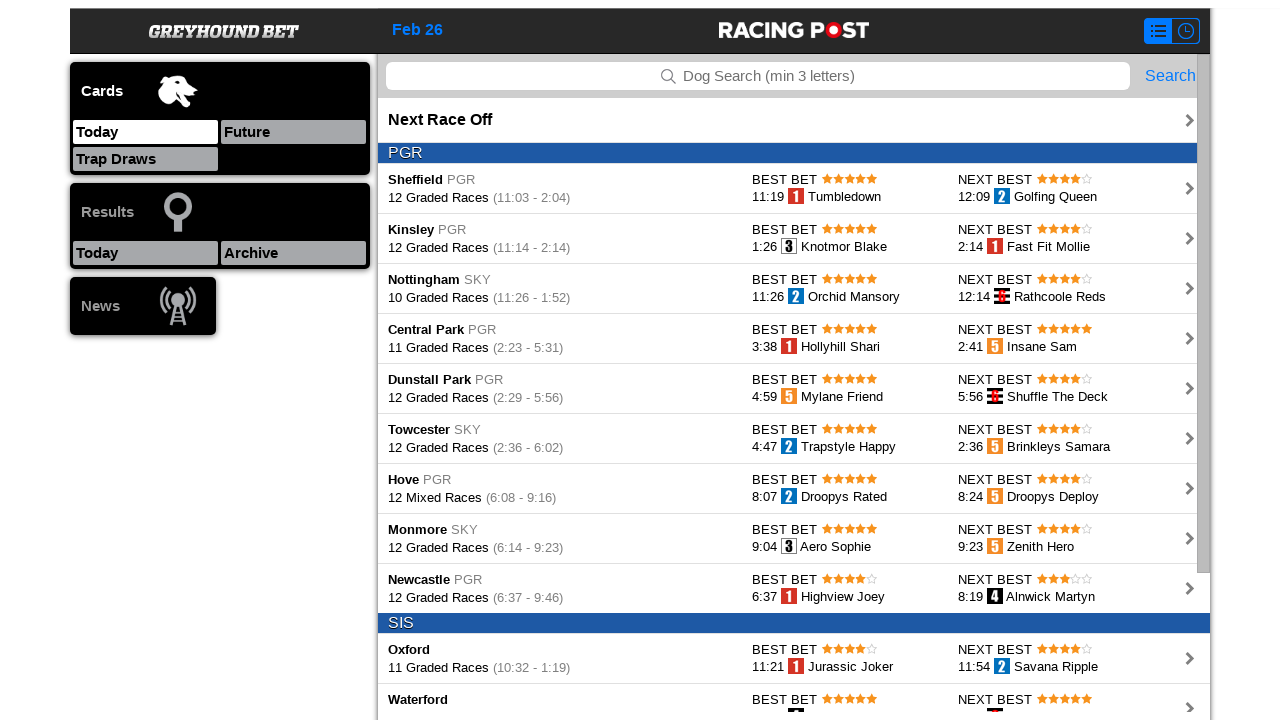

Waited 1.1 seconds for meeting card to be ready
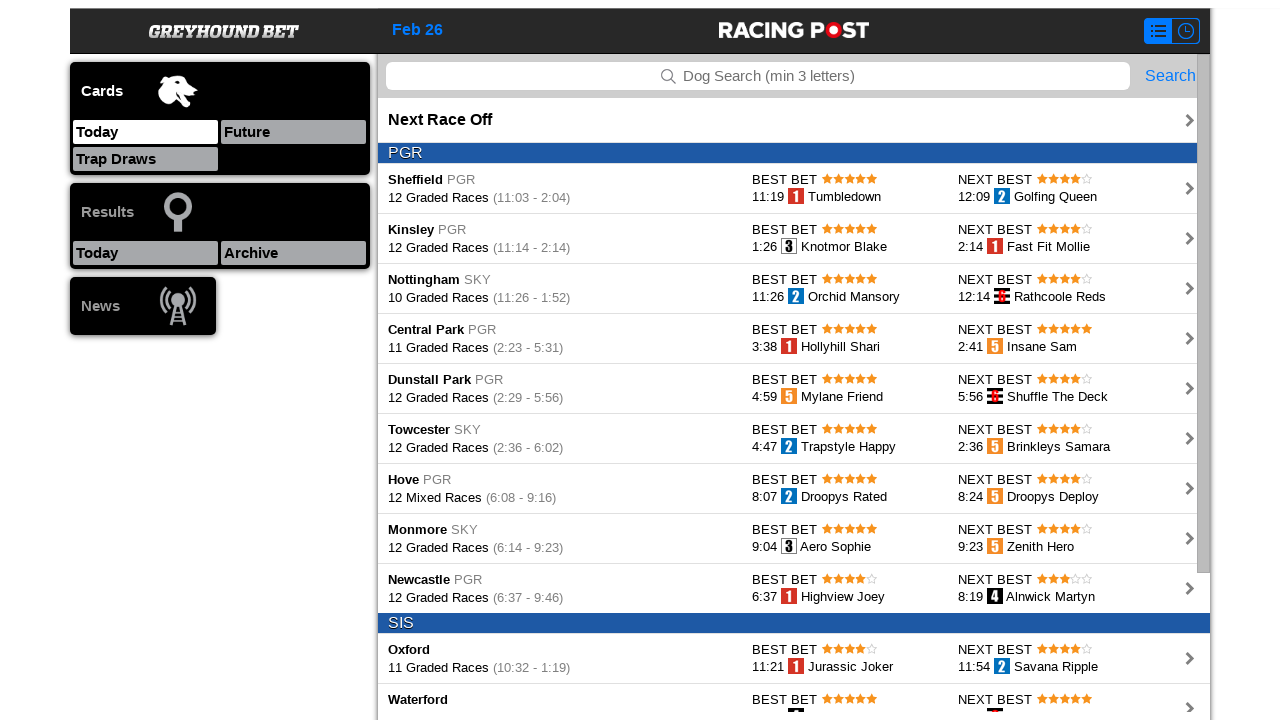

Clicked on meeting card 3
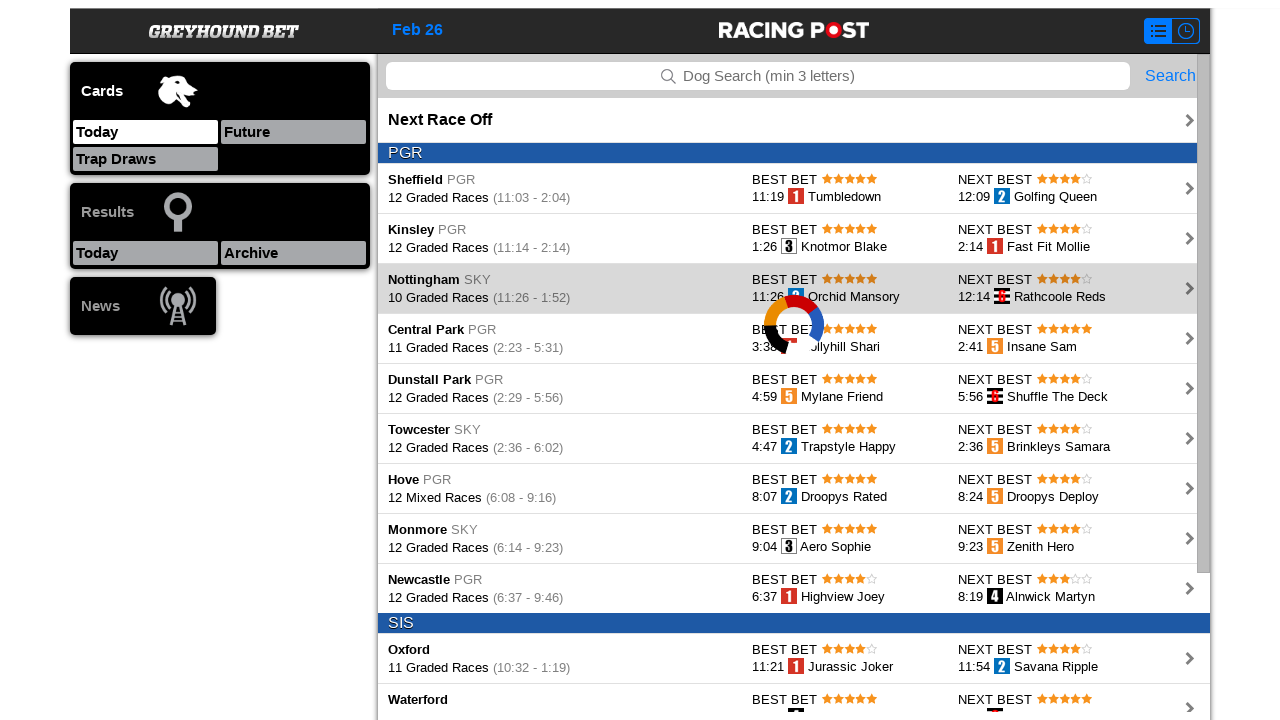

Races loaded after clicking meeting card
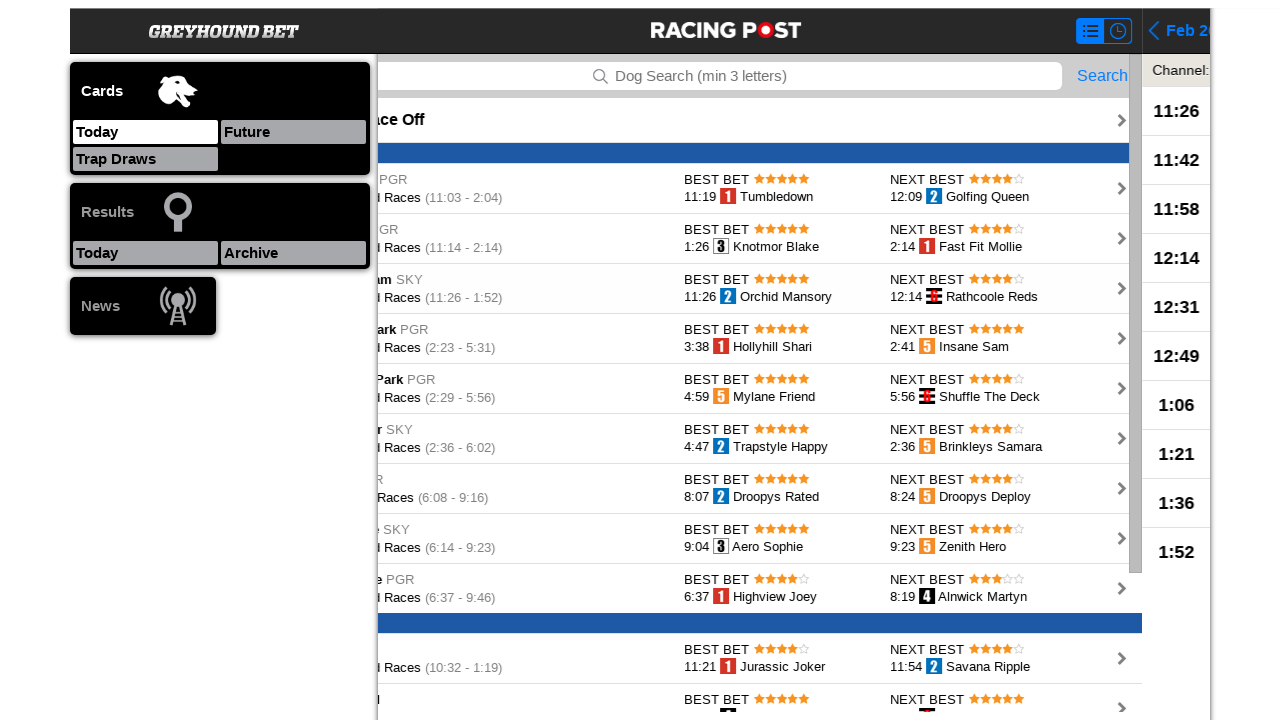

Retrieved meeting title: 'Nottingham'
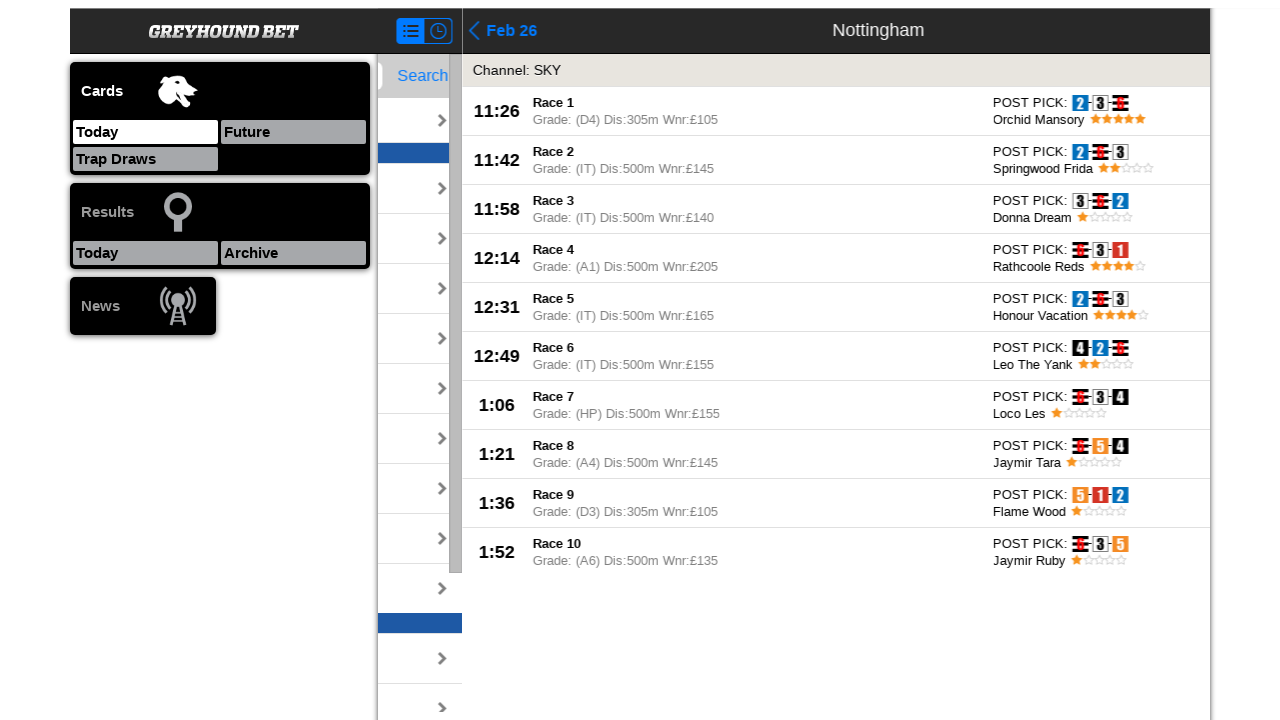

Found 10 races in meeting 3
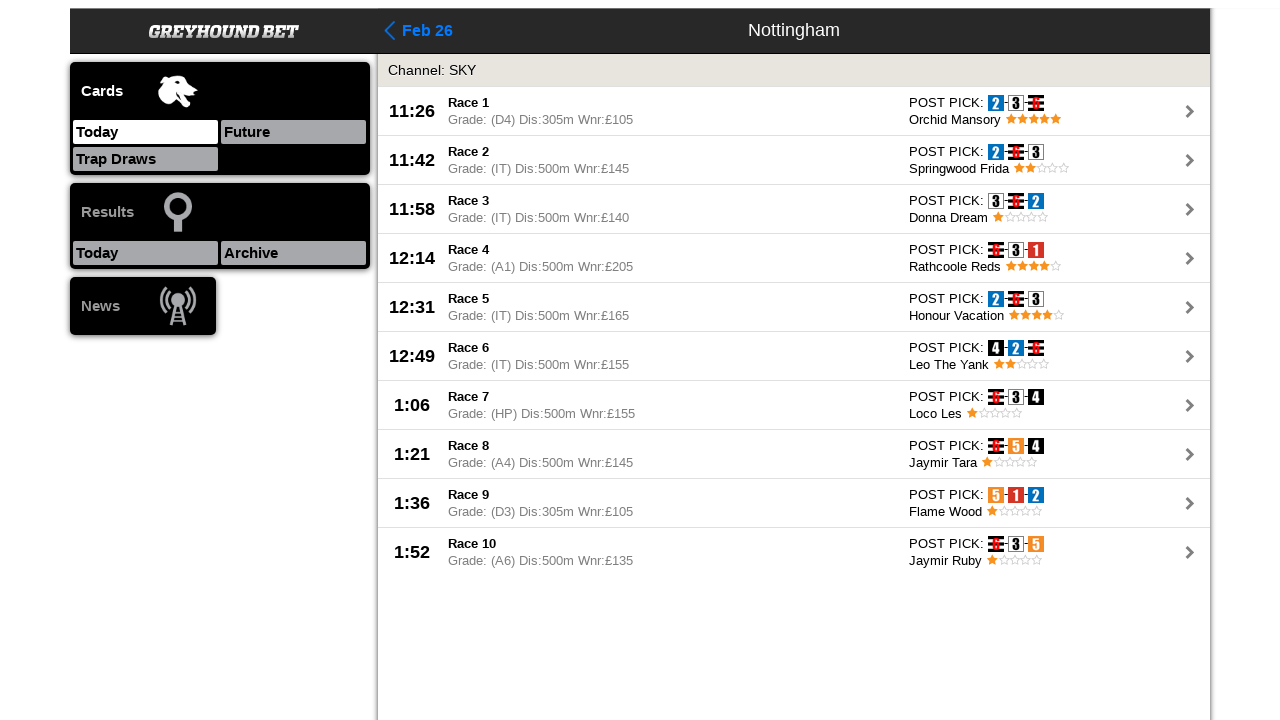

Navigated back to meeting list from meeting 3
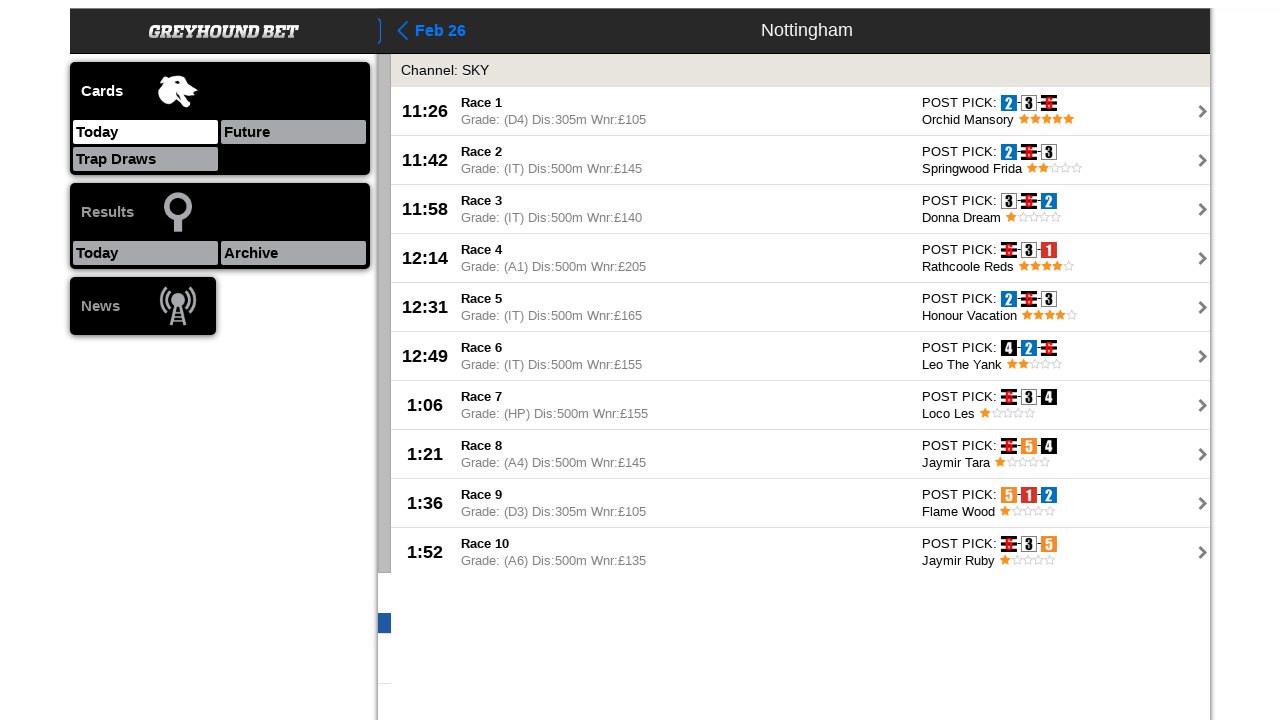

Meeting cards reappeared on the list
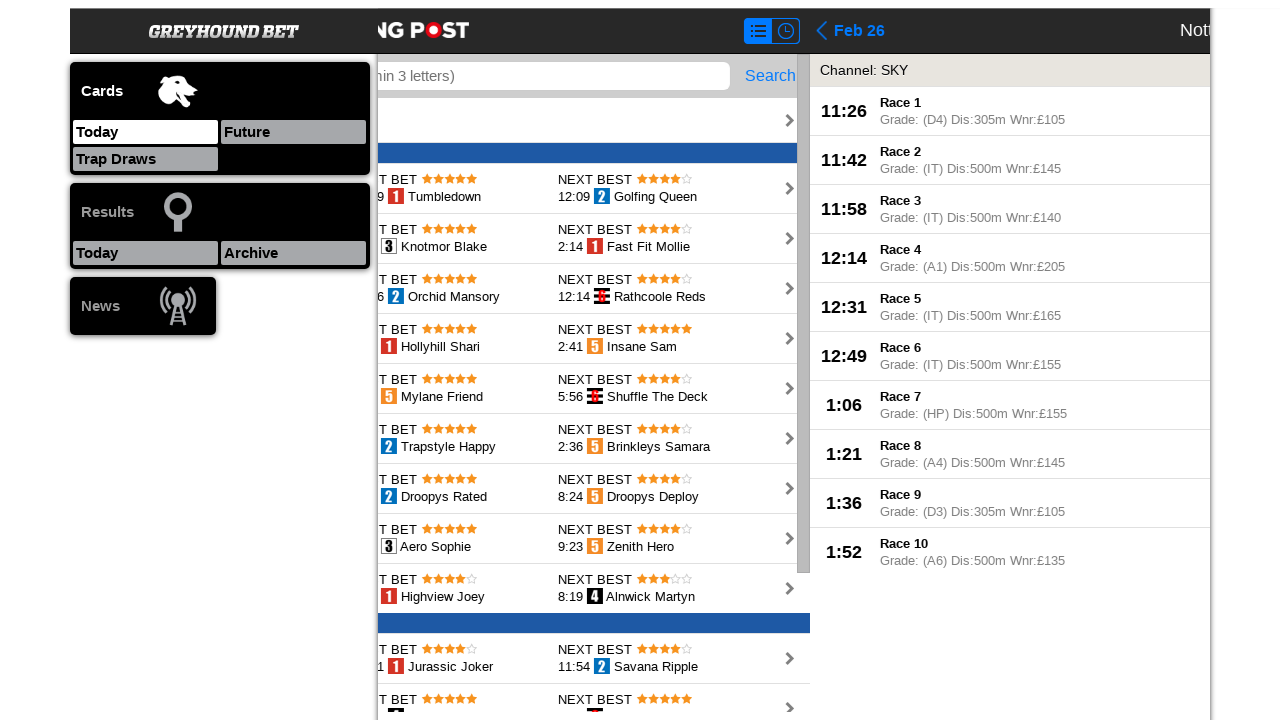

Re-queried meeting cards for iteration 4
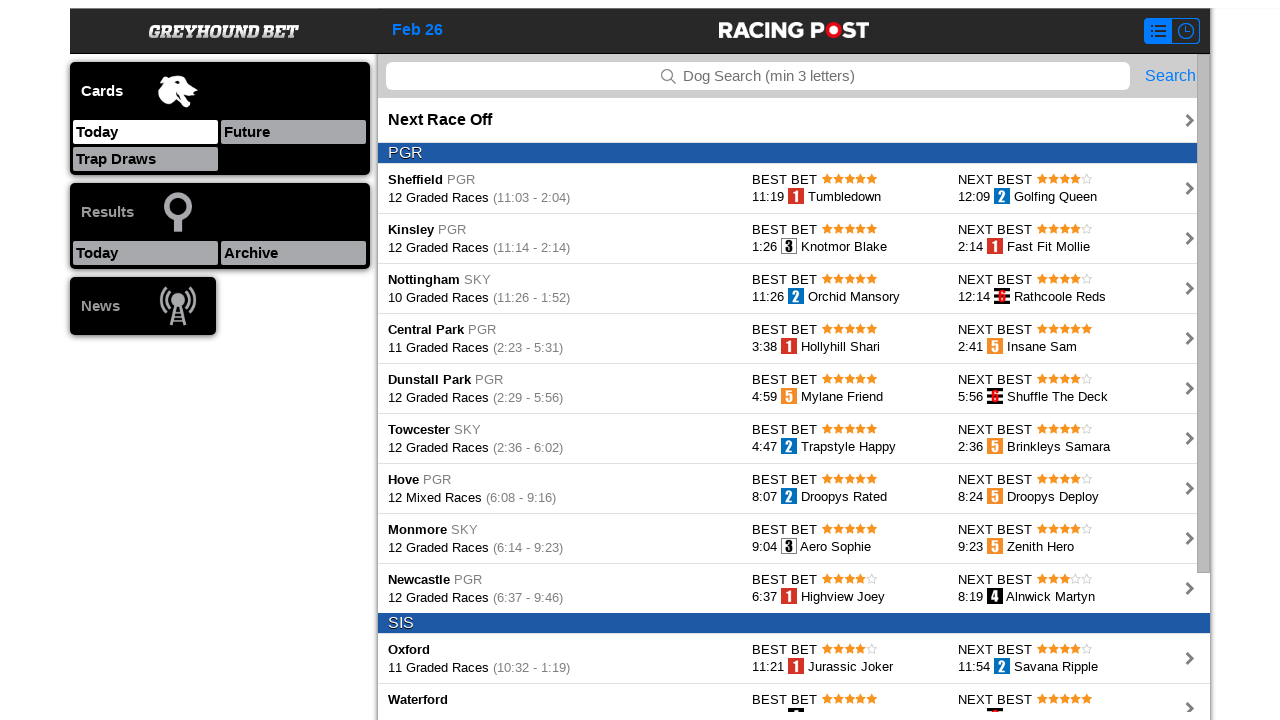

Scrolled to meeting card 4
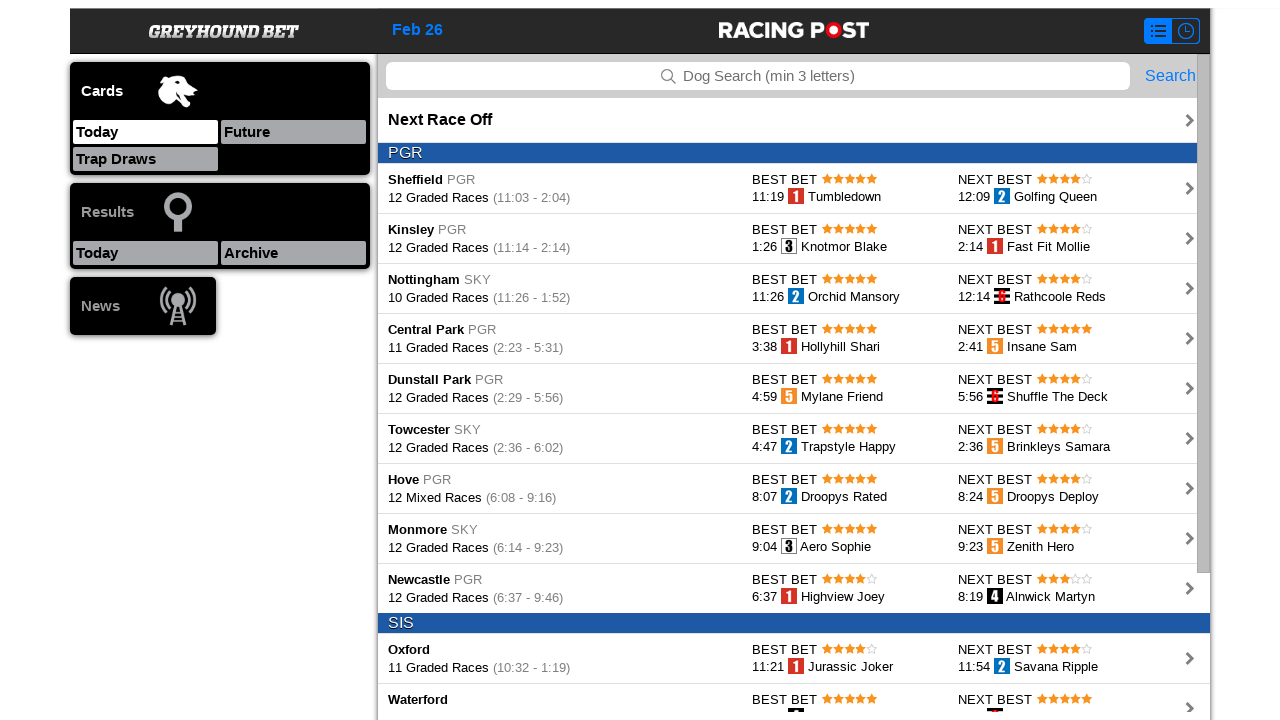

Waited 1.1 seconds for meeting card to be ready
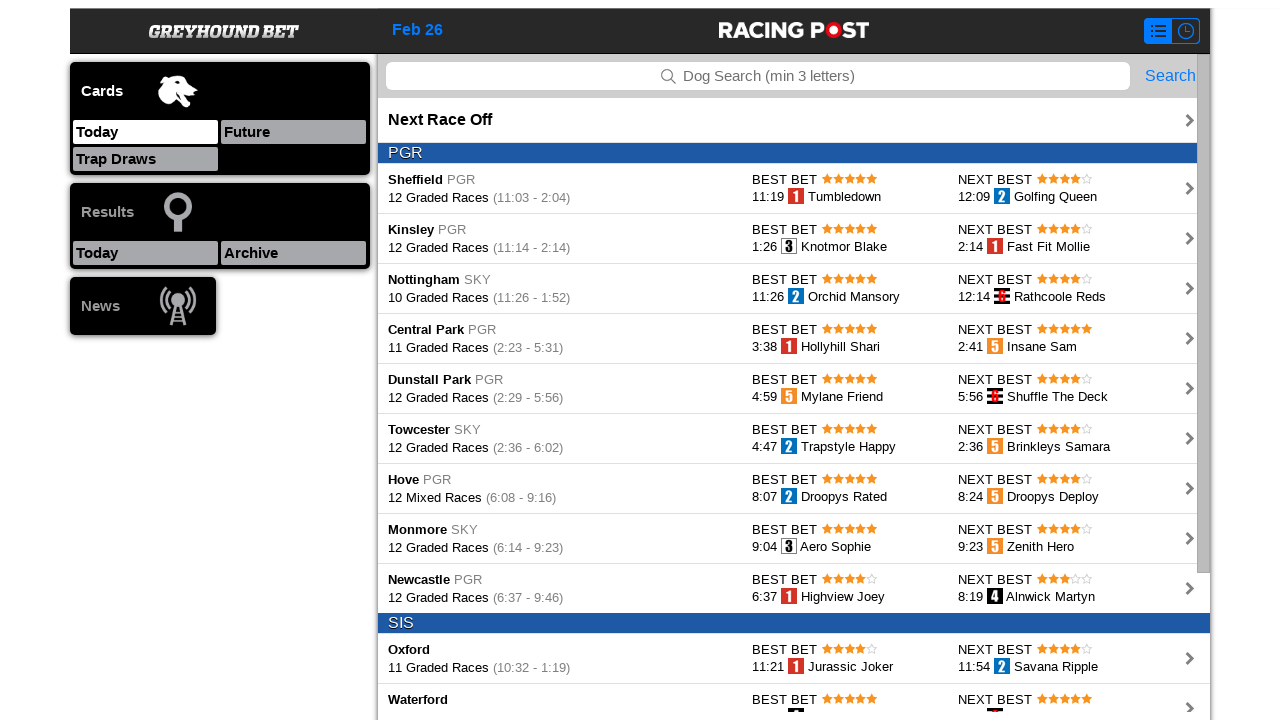

Clicked on meeting card 4
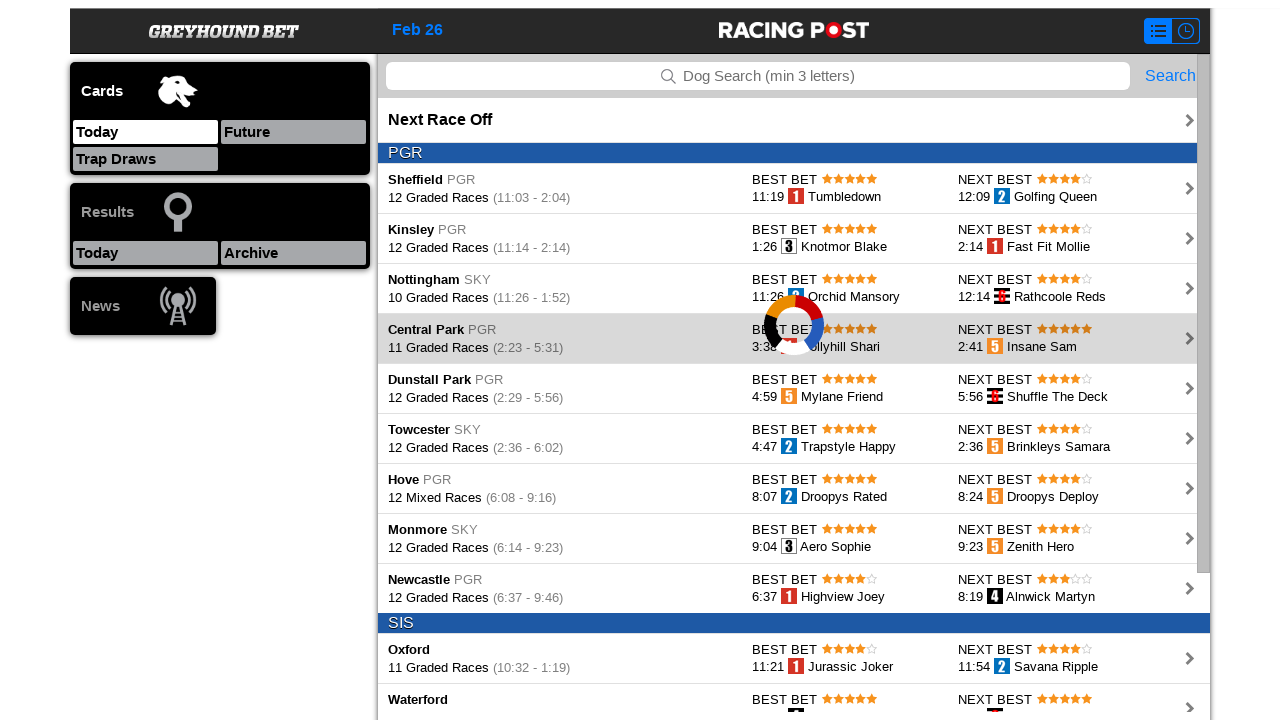

Races loaded after clicking meeting card
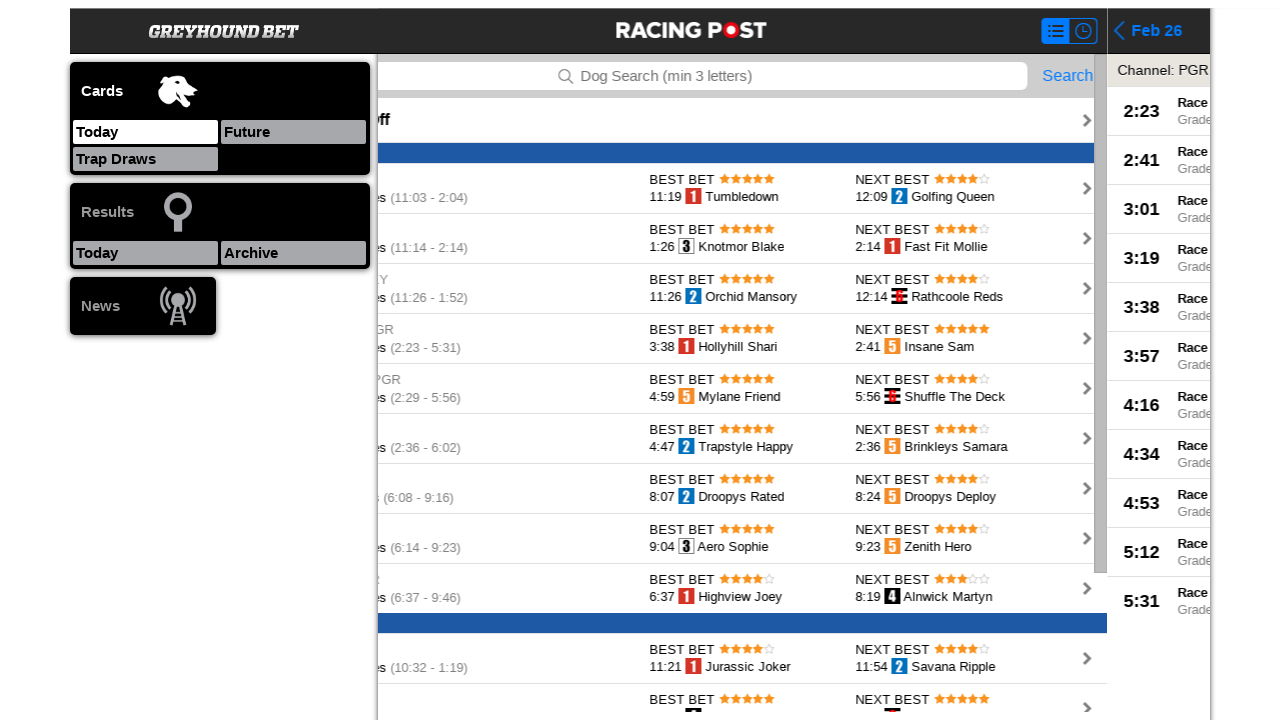

Retrieved meeting title: 'Central Park'
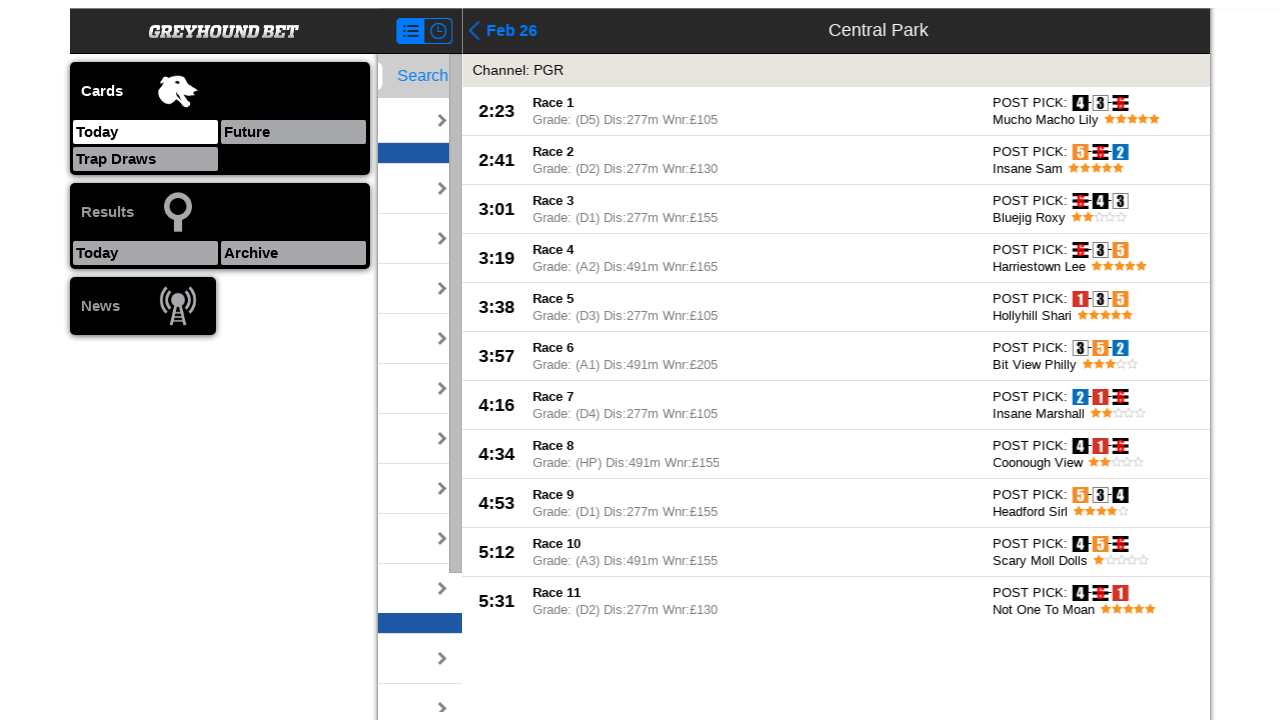

Found 11 races in meeting 4
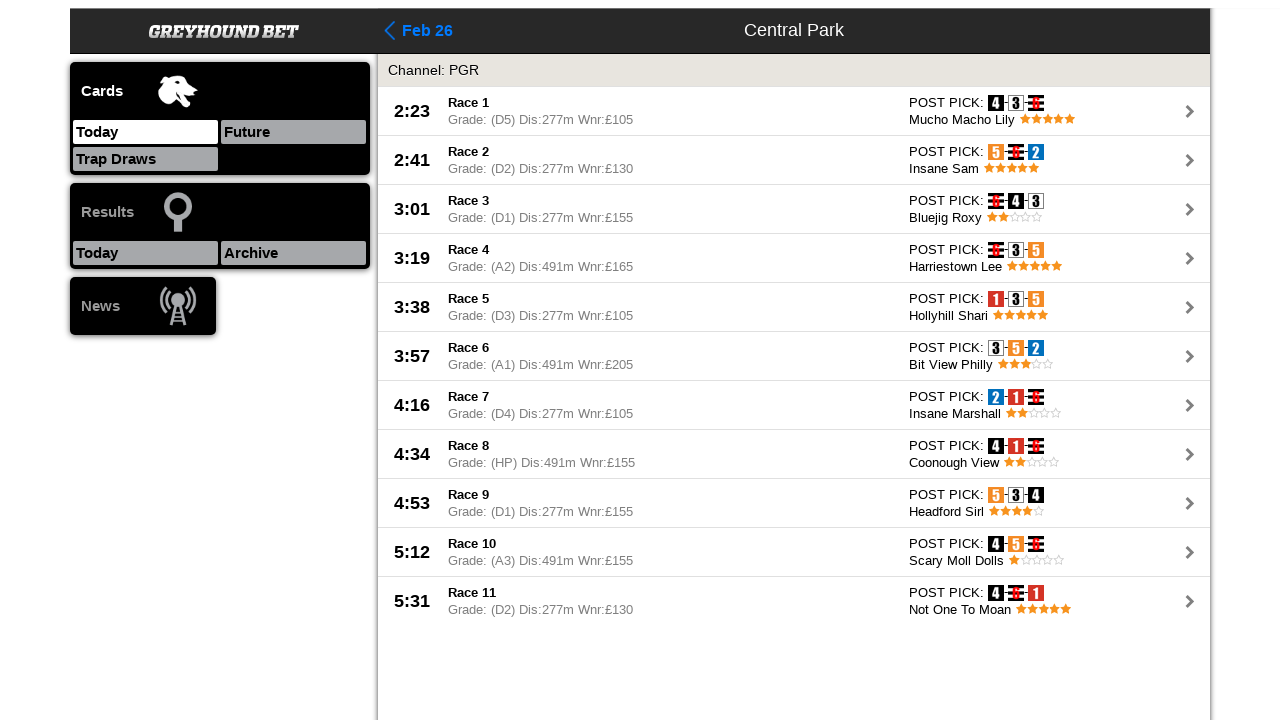

Navigated back to meeting list from meeting 4
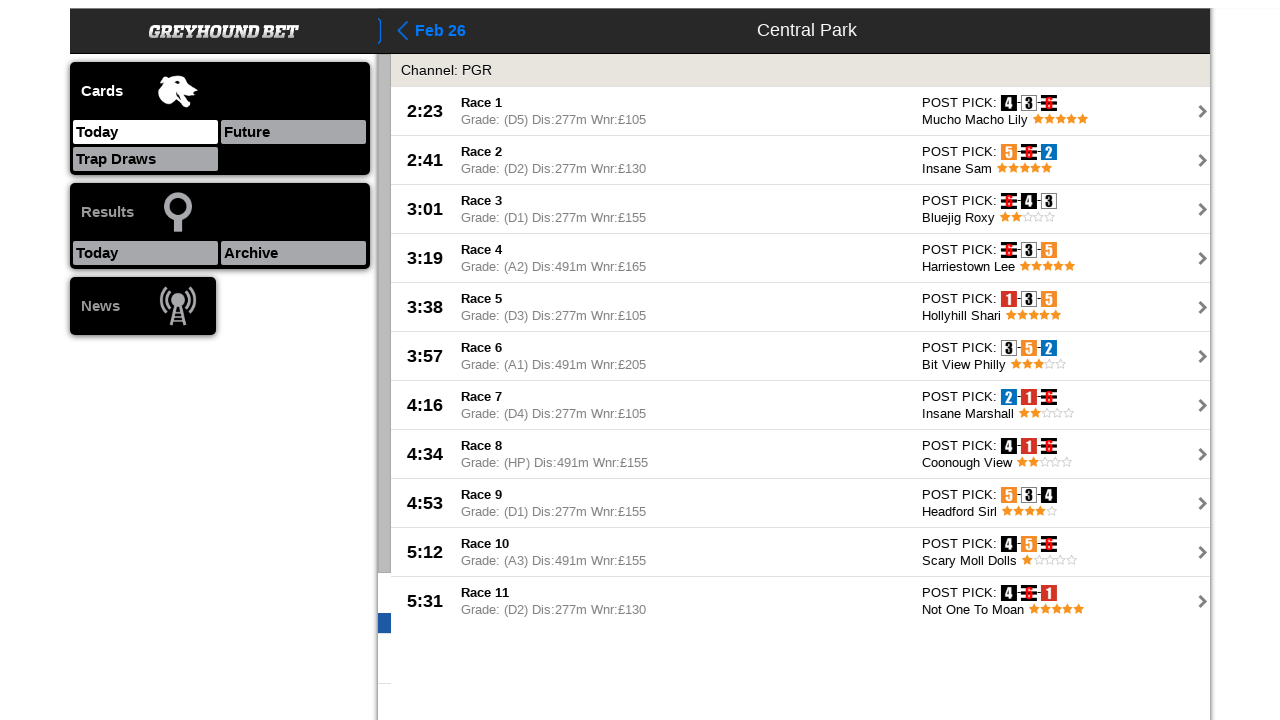

Meeting cards reappeared on the list
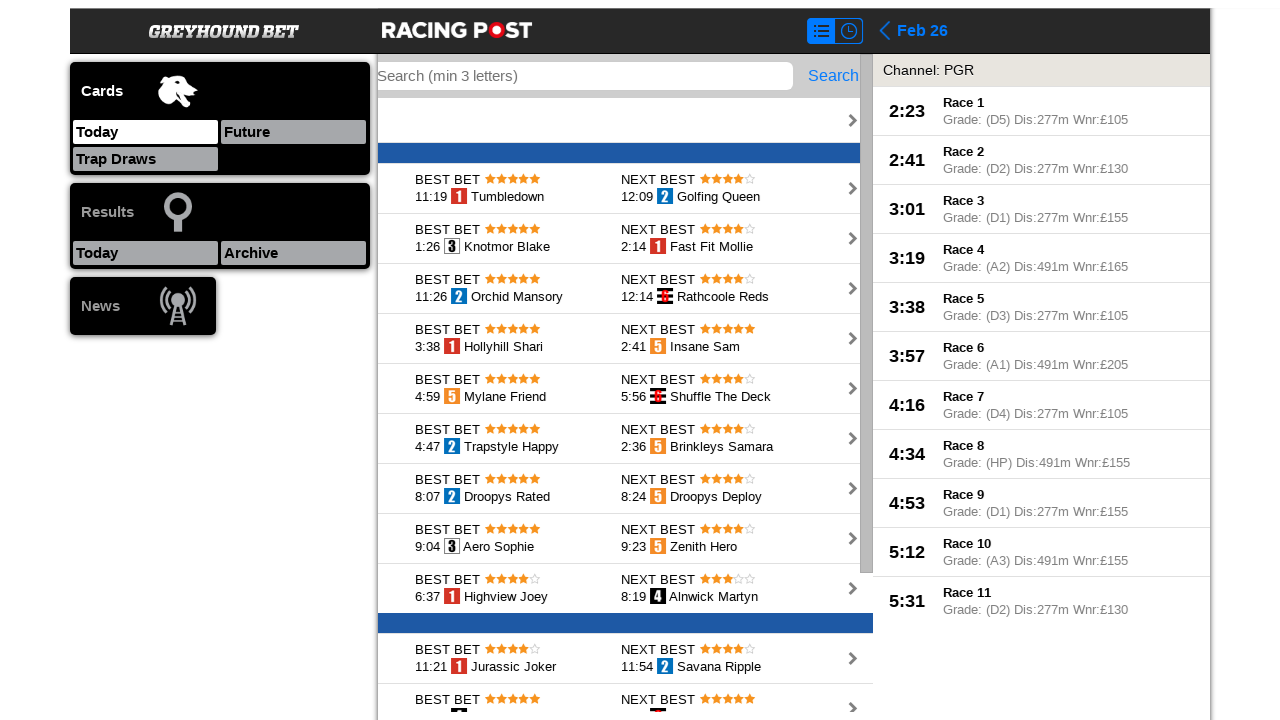

Re-queried meeting cards for iteration 5
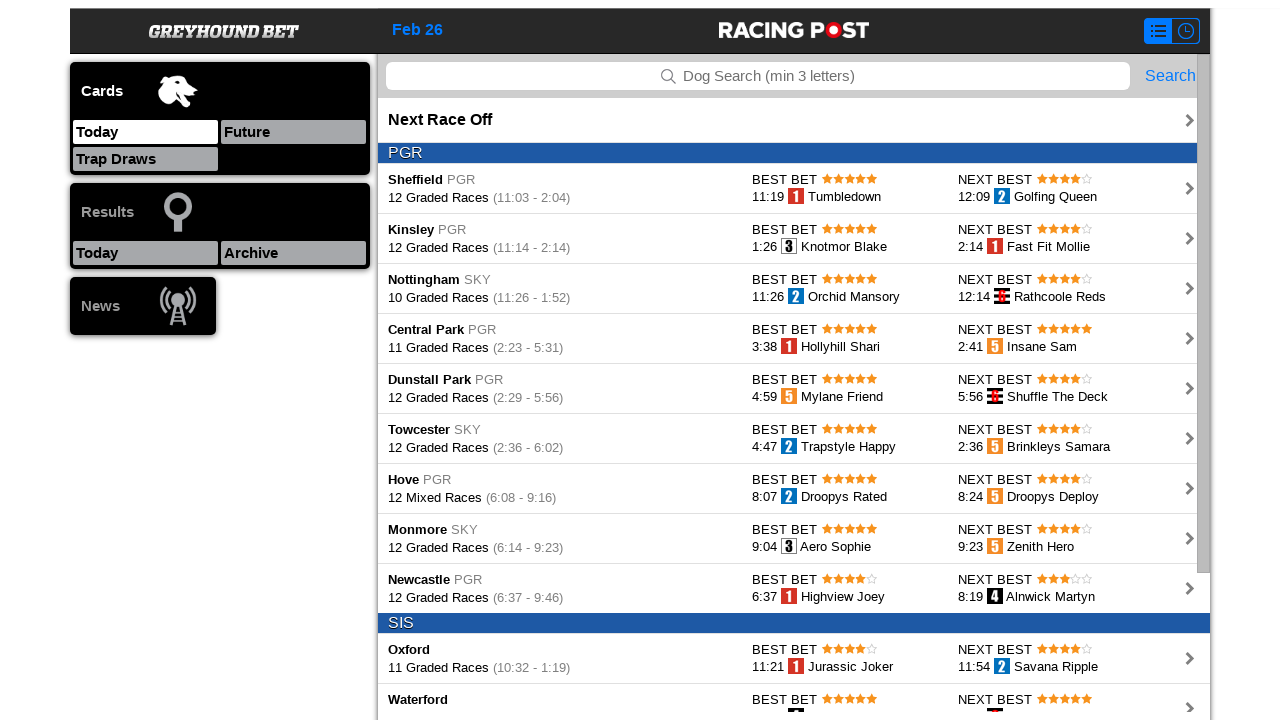

Scrolled to meeting card 5
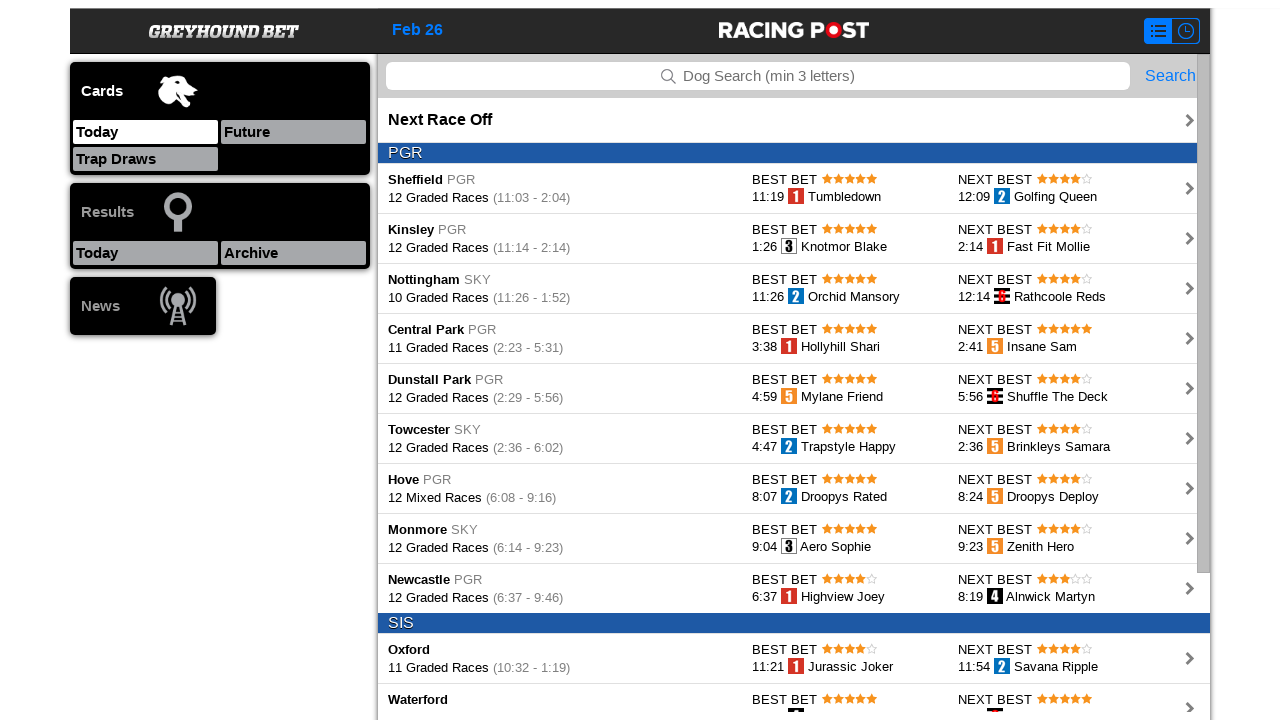

Waited 1.1 seconds for meeting card to be ready
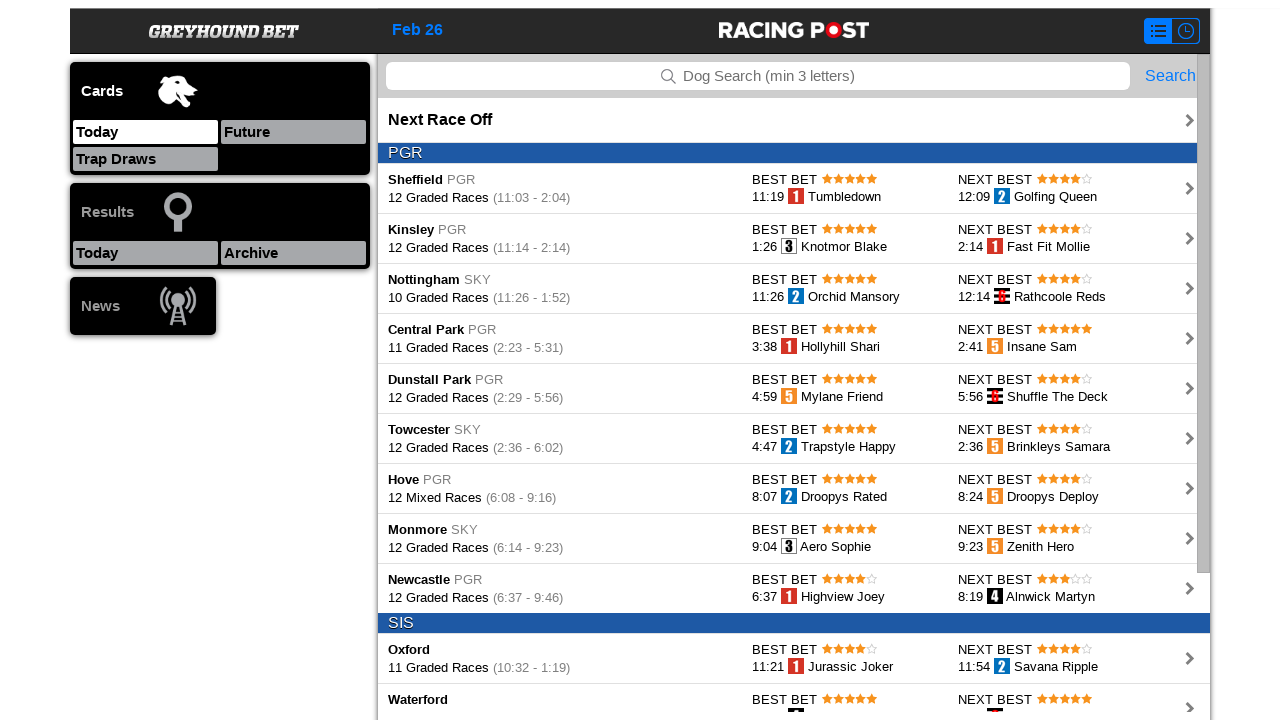

Clicked on meeting card 5
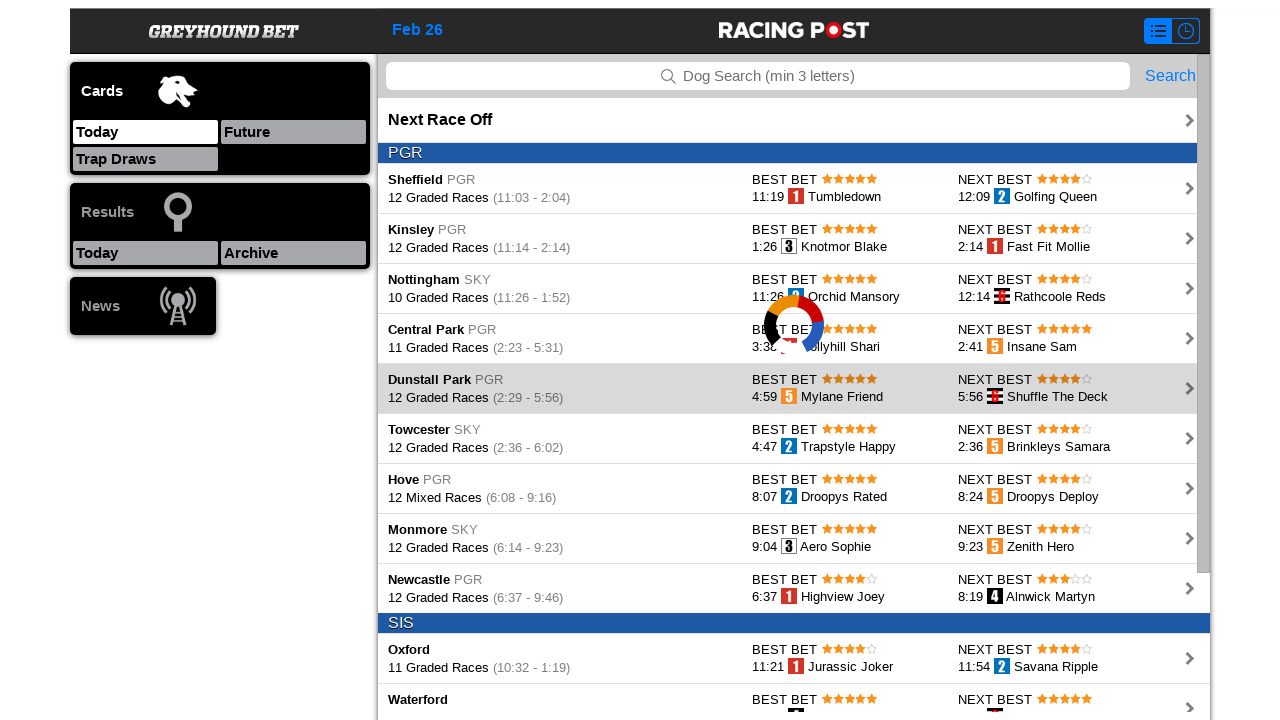

Races loaded after clicking meeting card
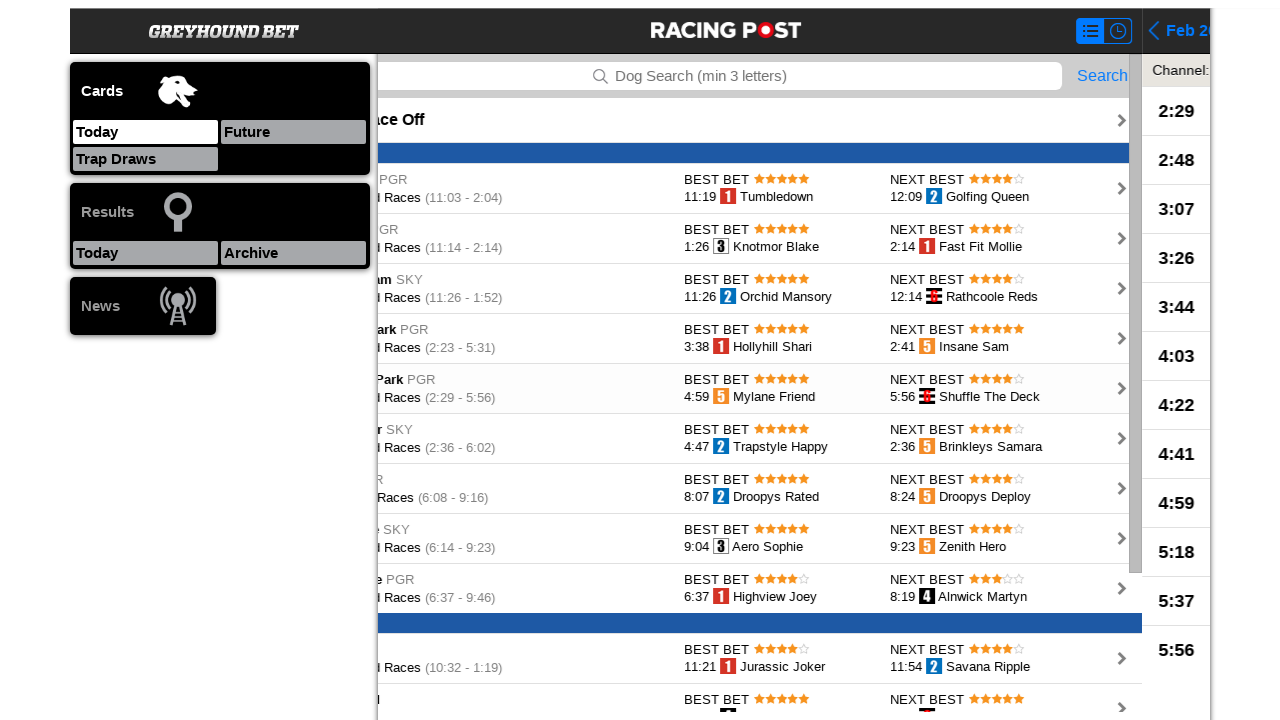

Retrieved meeting title: 'Dunstall Park'
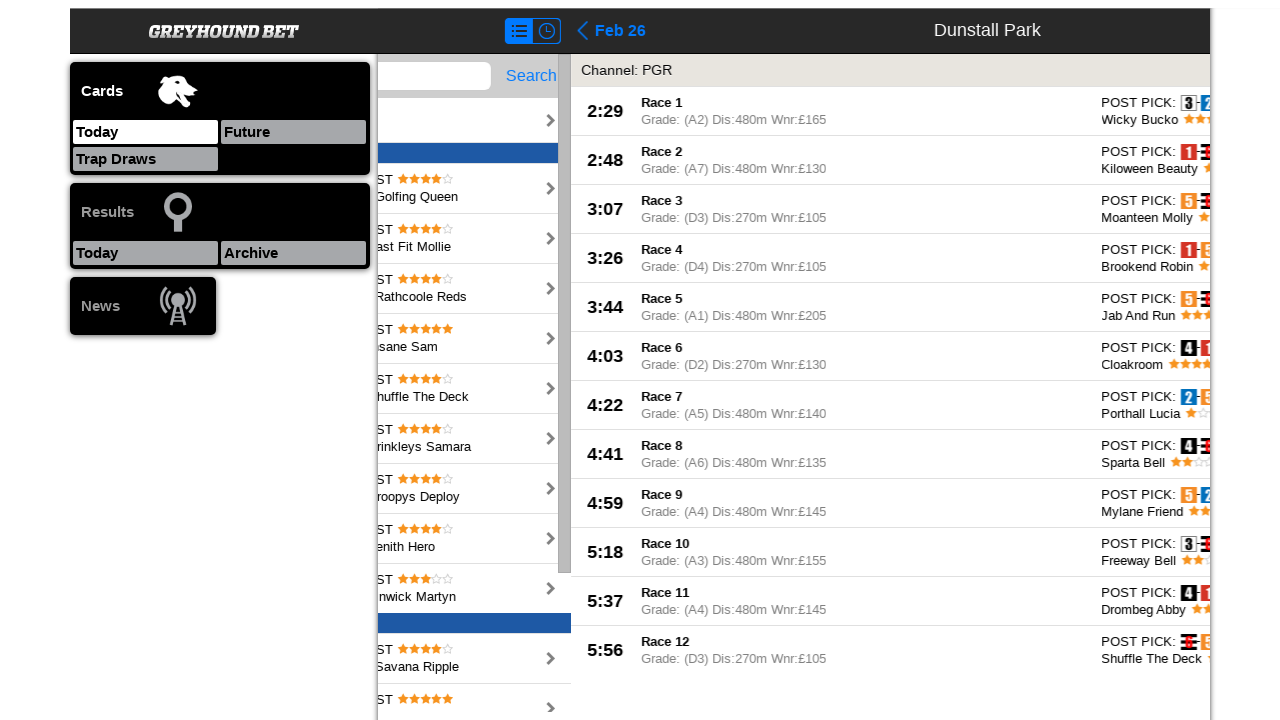

Found 12 races in meeting 5
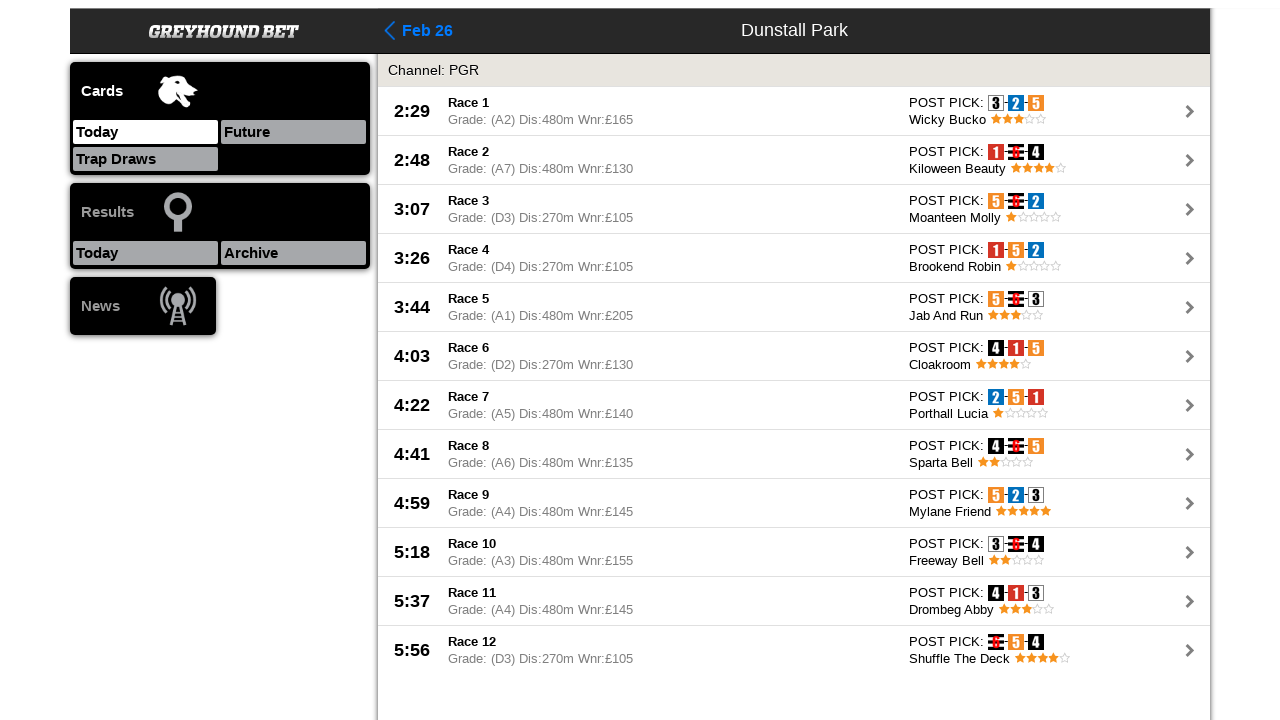

Navigated back to meeting list from meeting 5
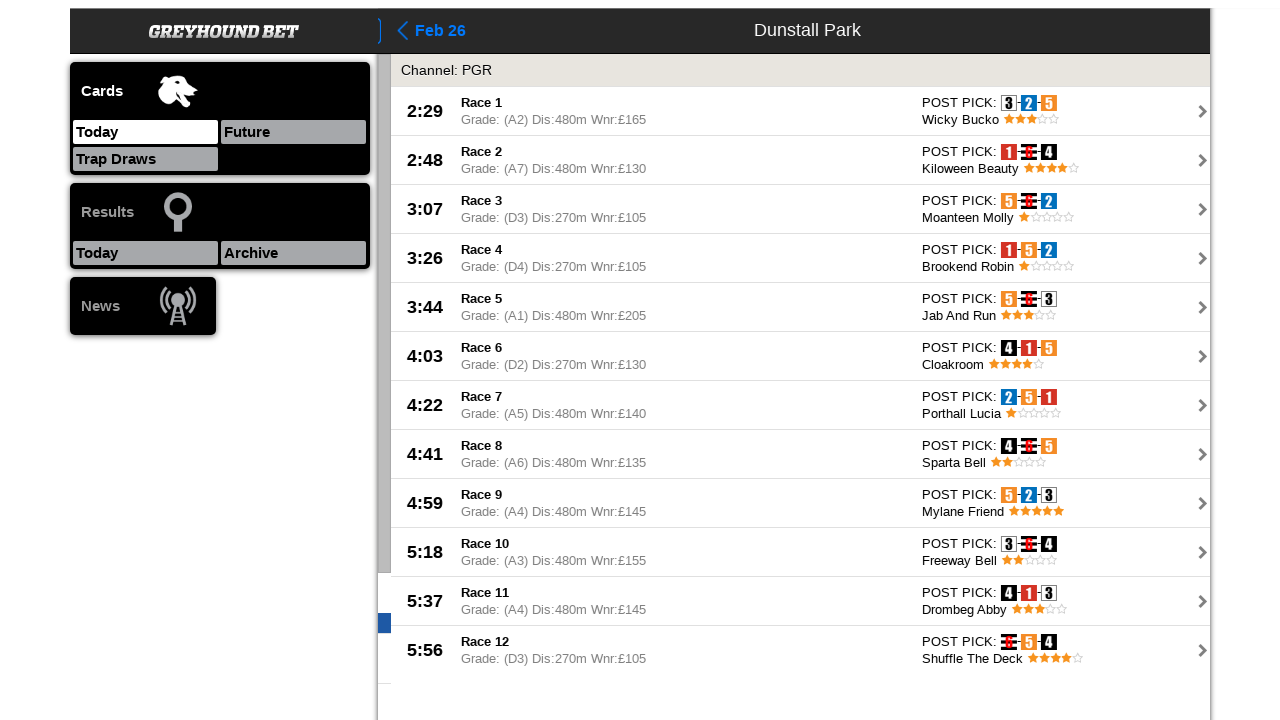

Meeting cards reappeared on the list
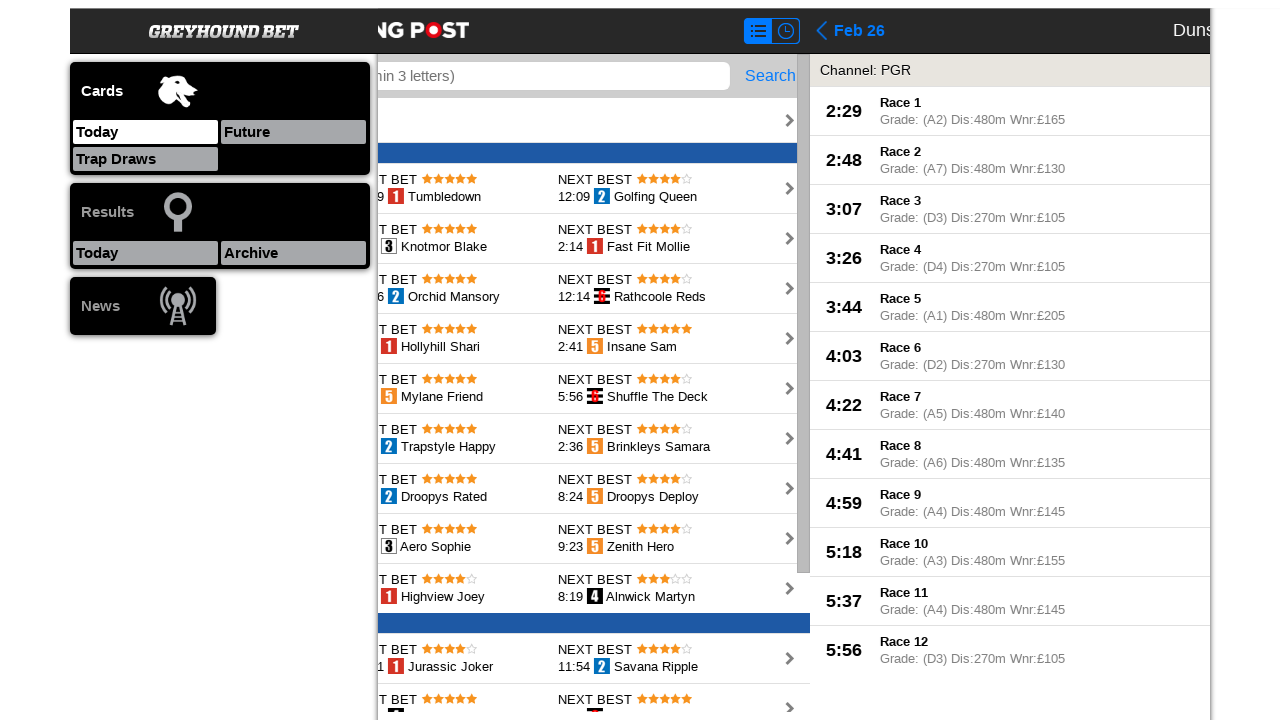

Re-queried meeting cards for iteration 6
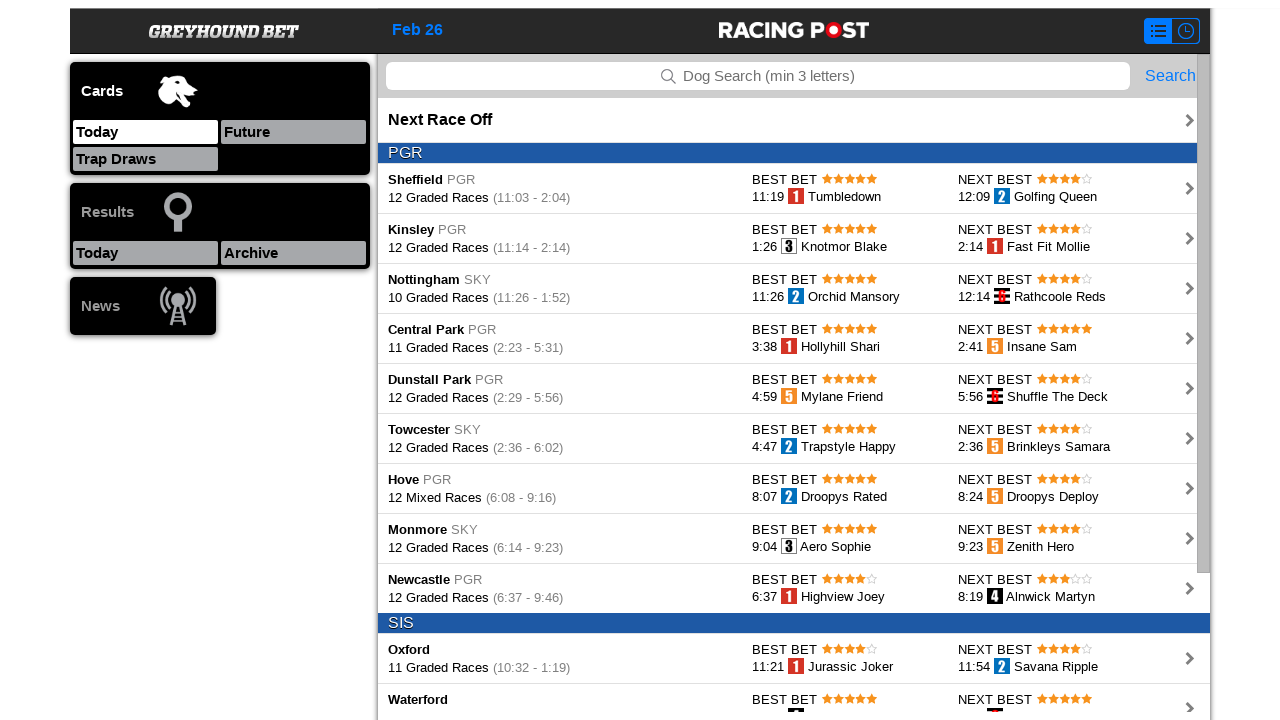

Scrolled to meeting card 6
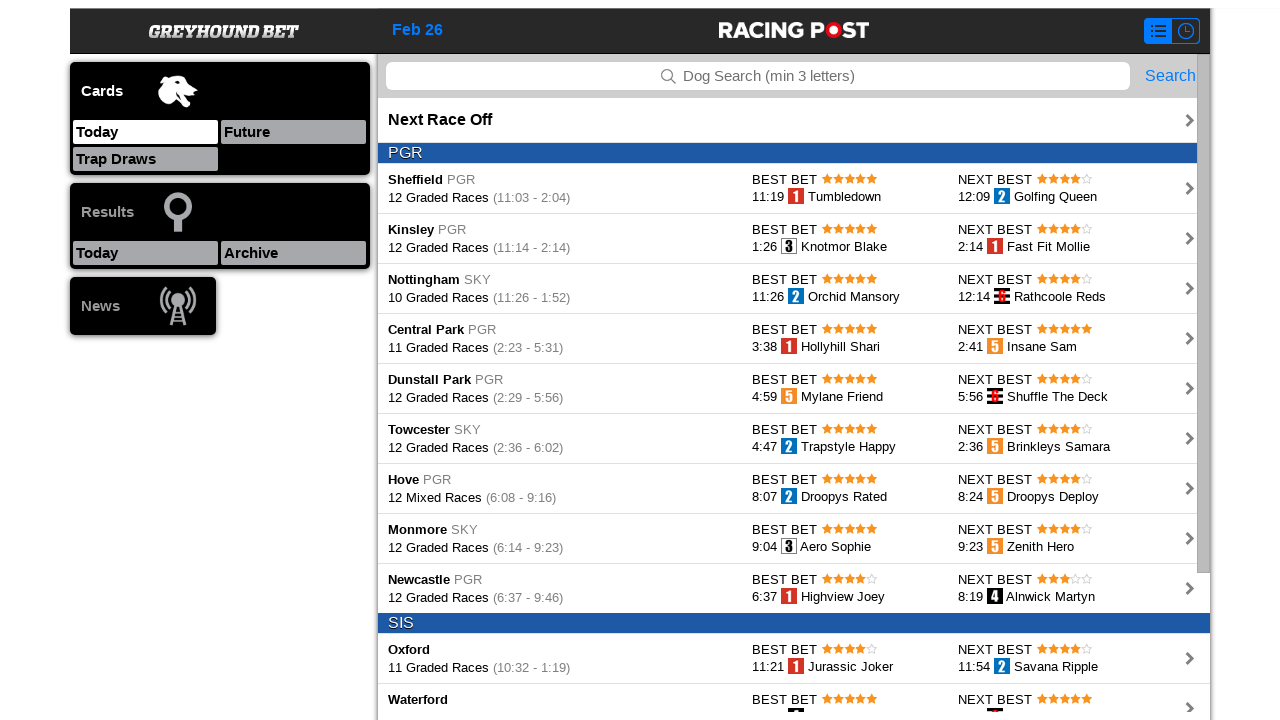

Waited 1.1 seconds for meeting card to be ready
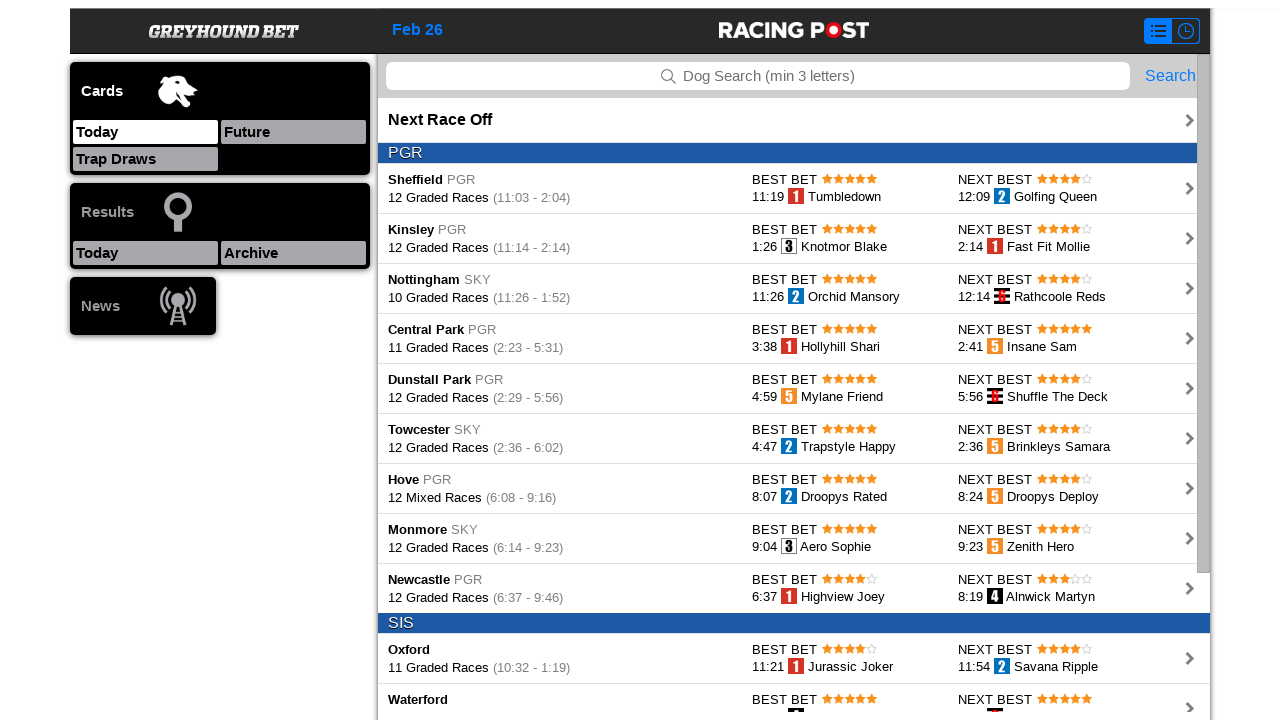

Clicked on meeting card 6
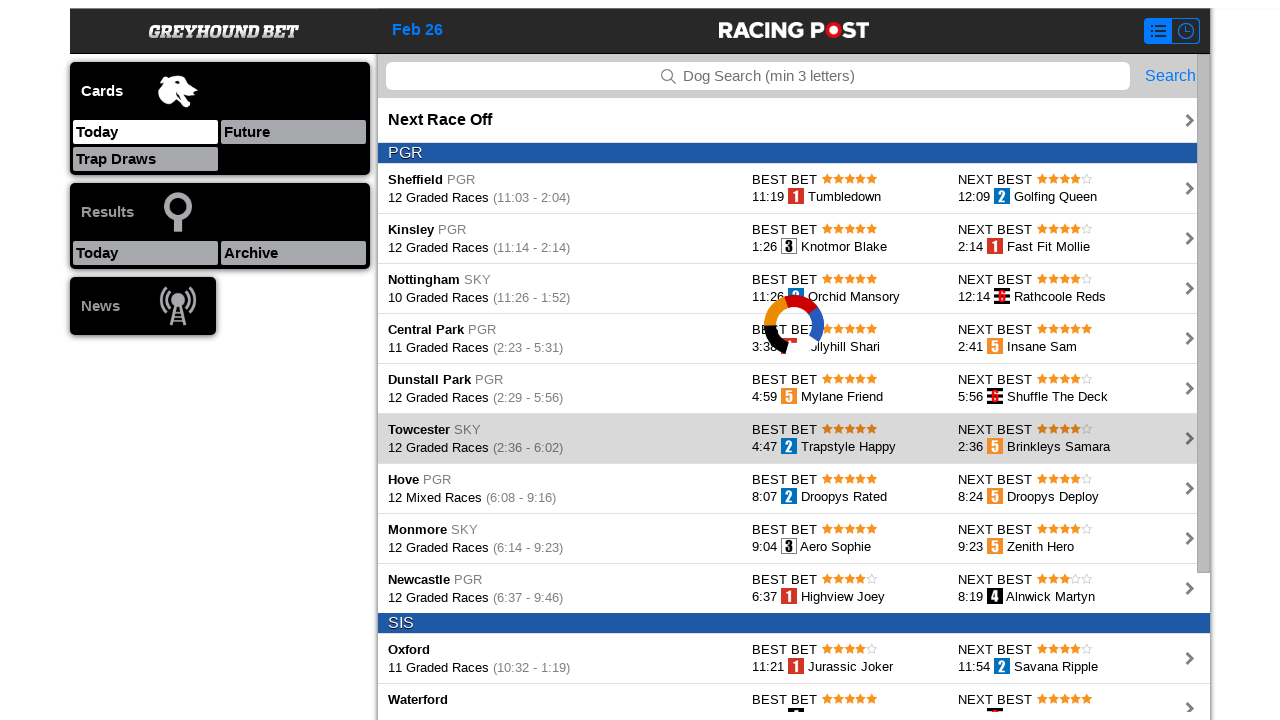

Races loaded after clicking meeting card
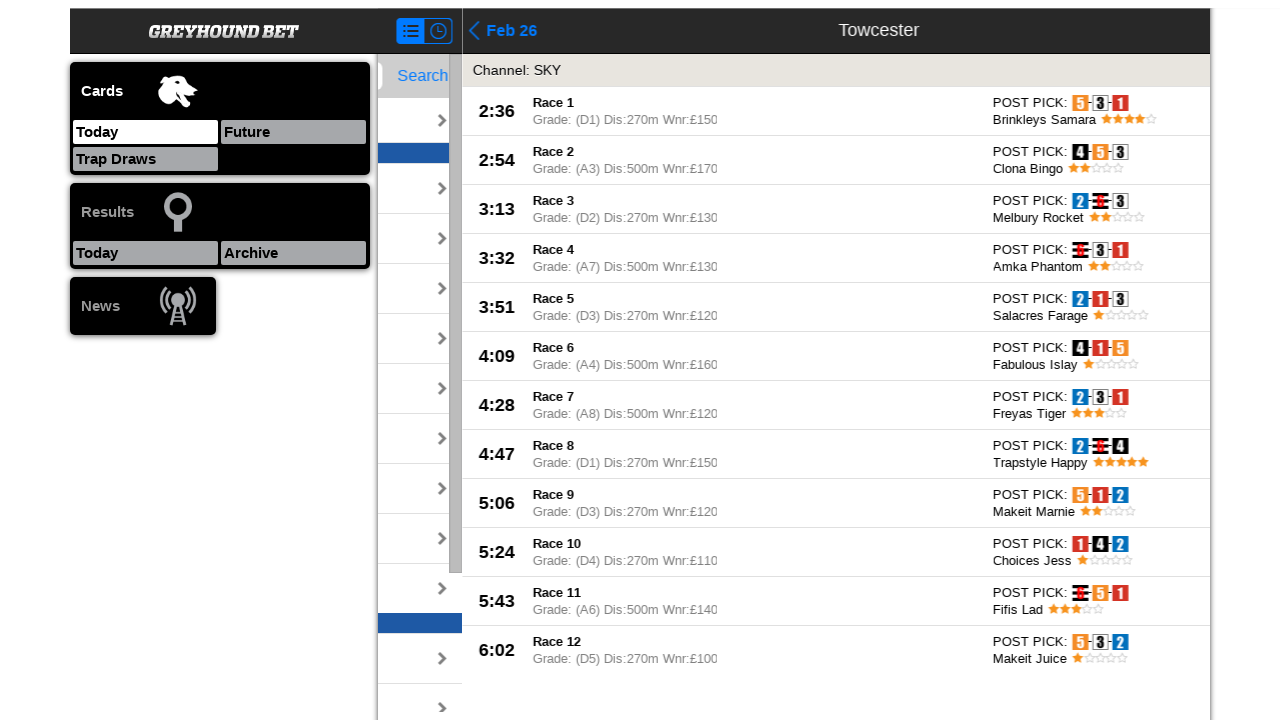

Retrieved meeting title: 'Towcester'
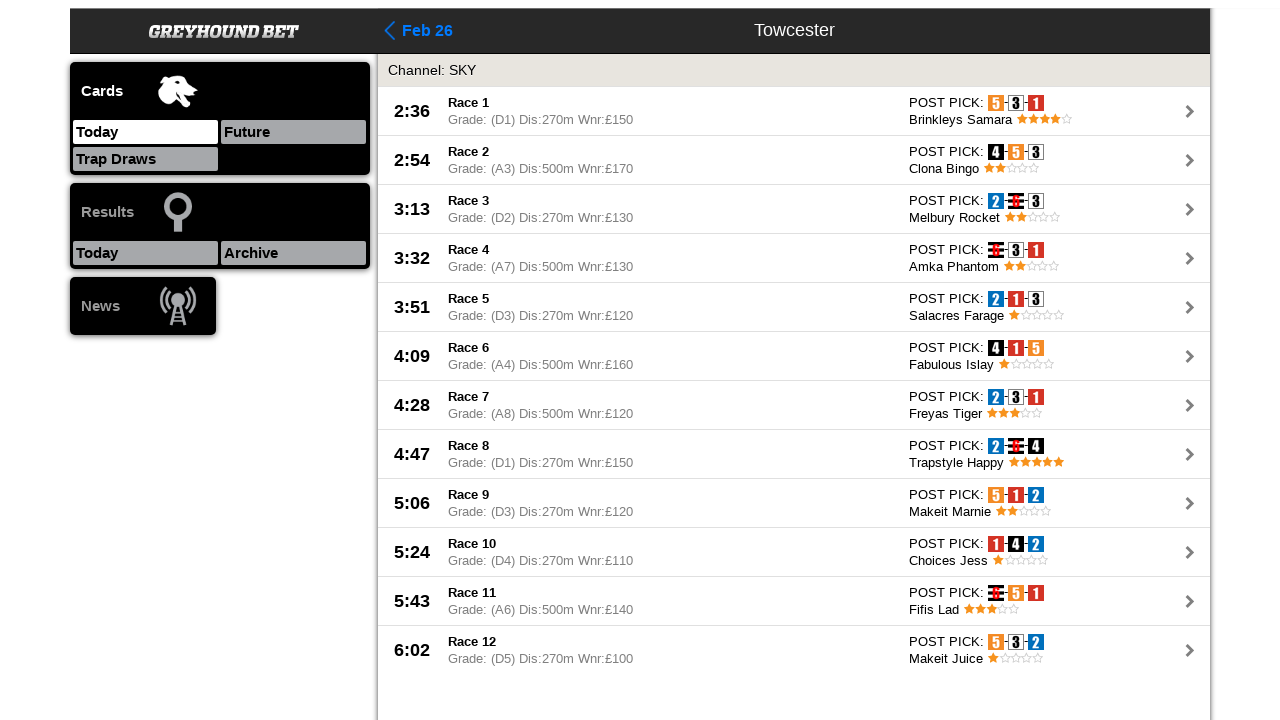

Found 12 races in meeting 6
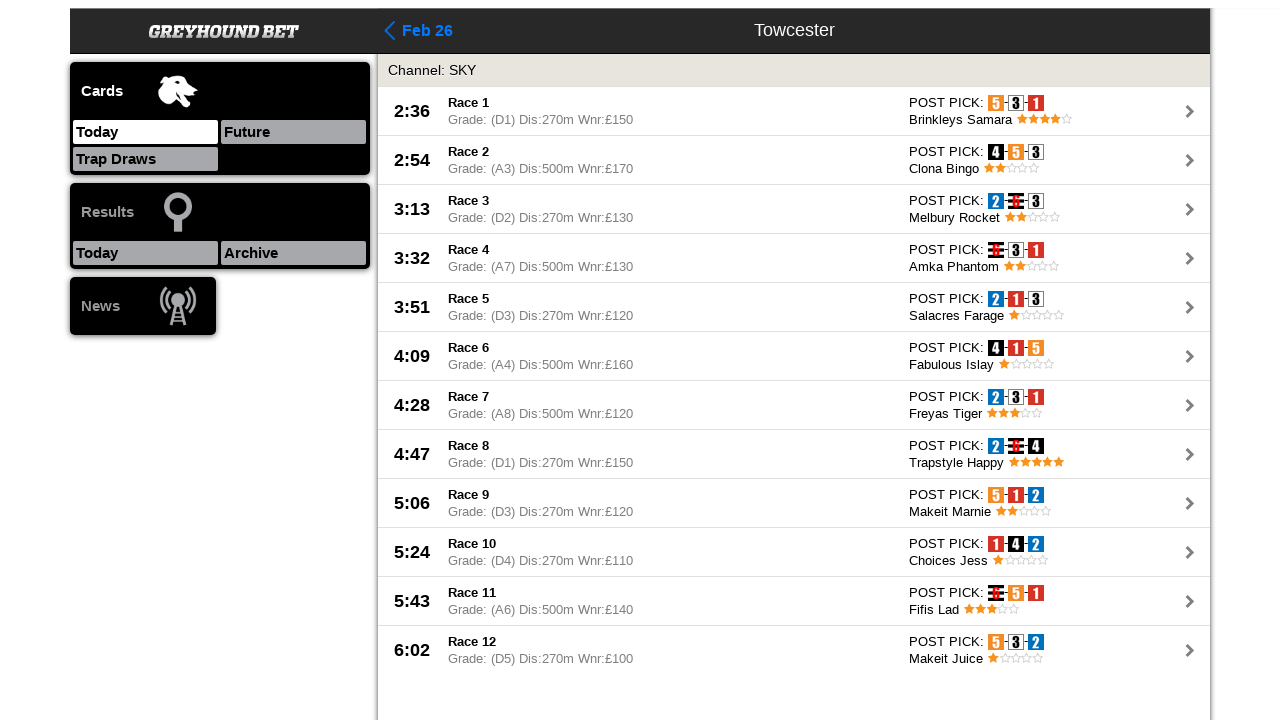

Navigated back to meeting list from meeting 6
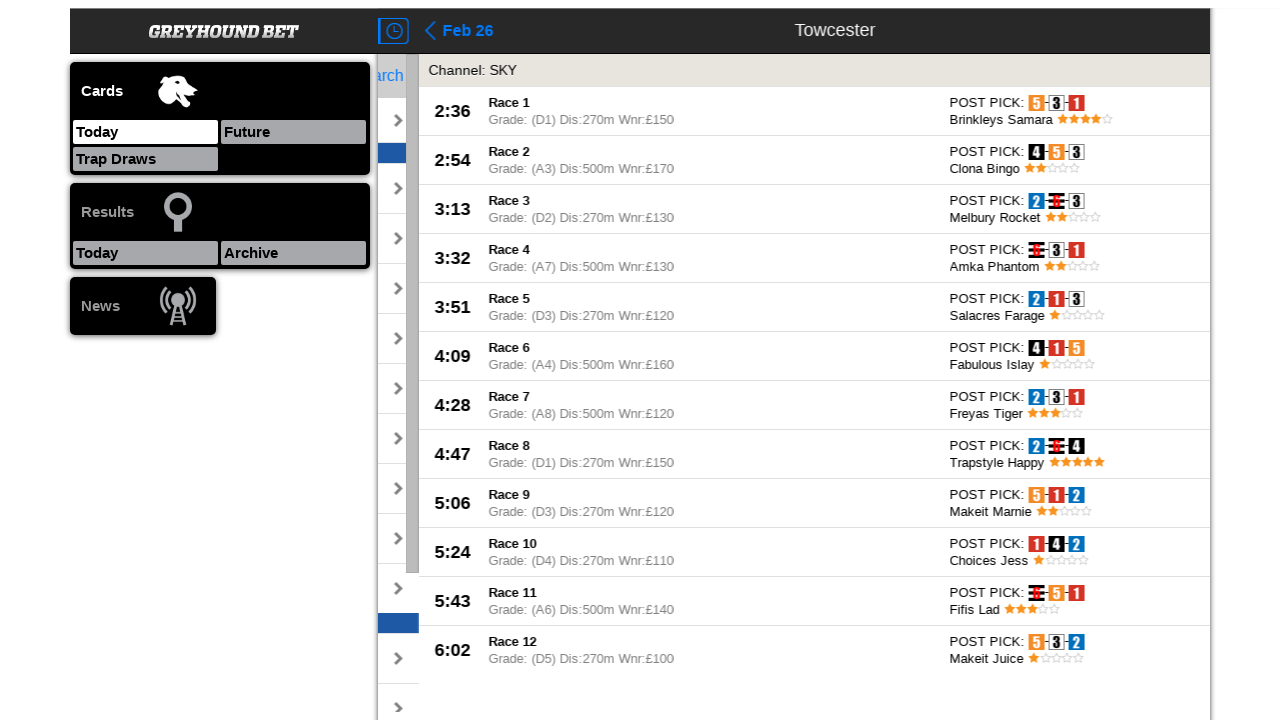

Meeting cards reappeared on the list
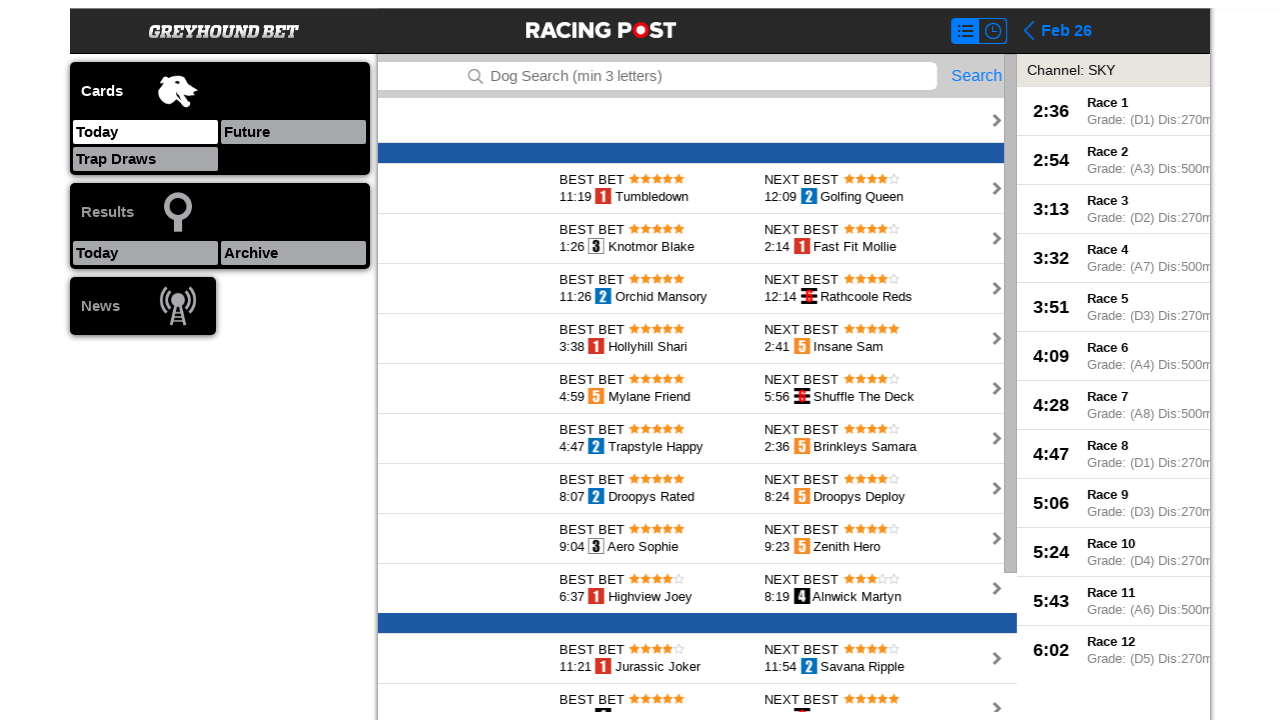

Re-queried meeting cards for iteration 7
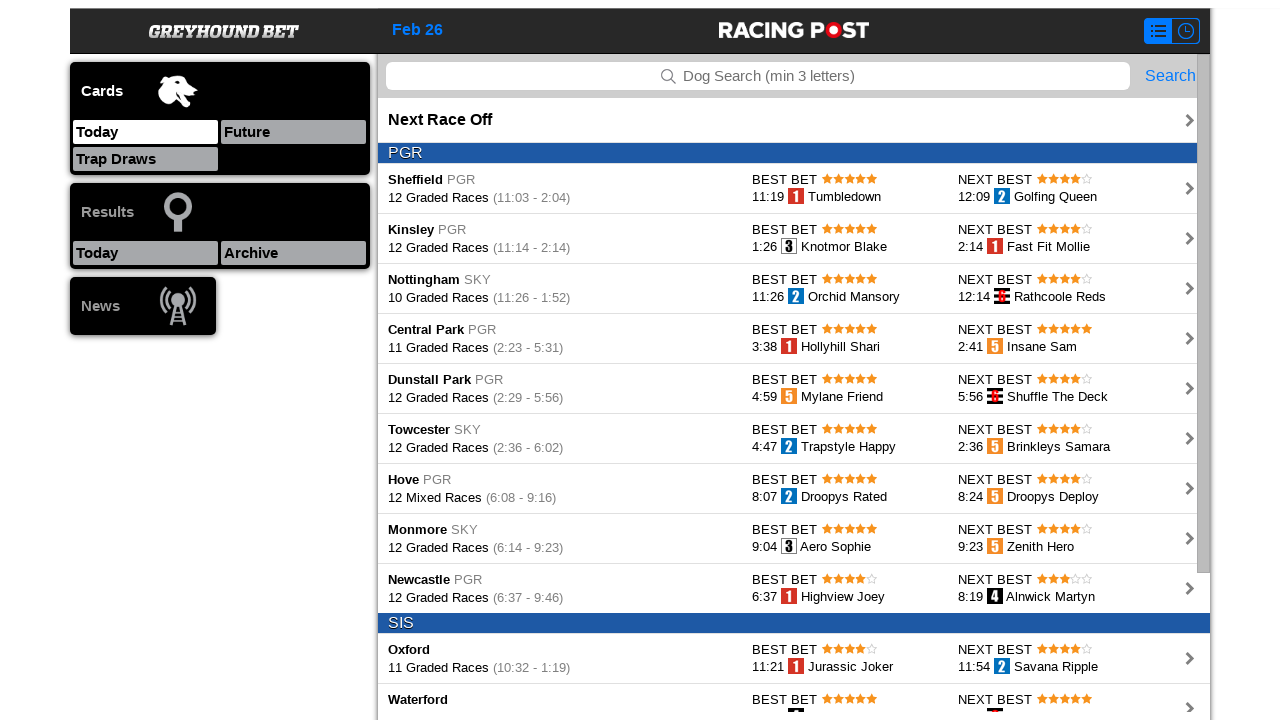

Scrolled to meeting card 7
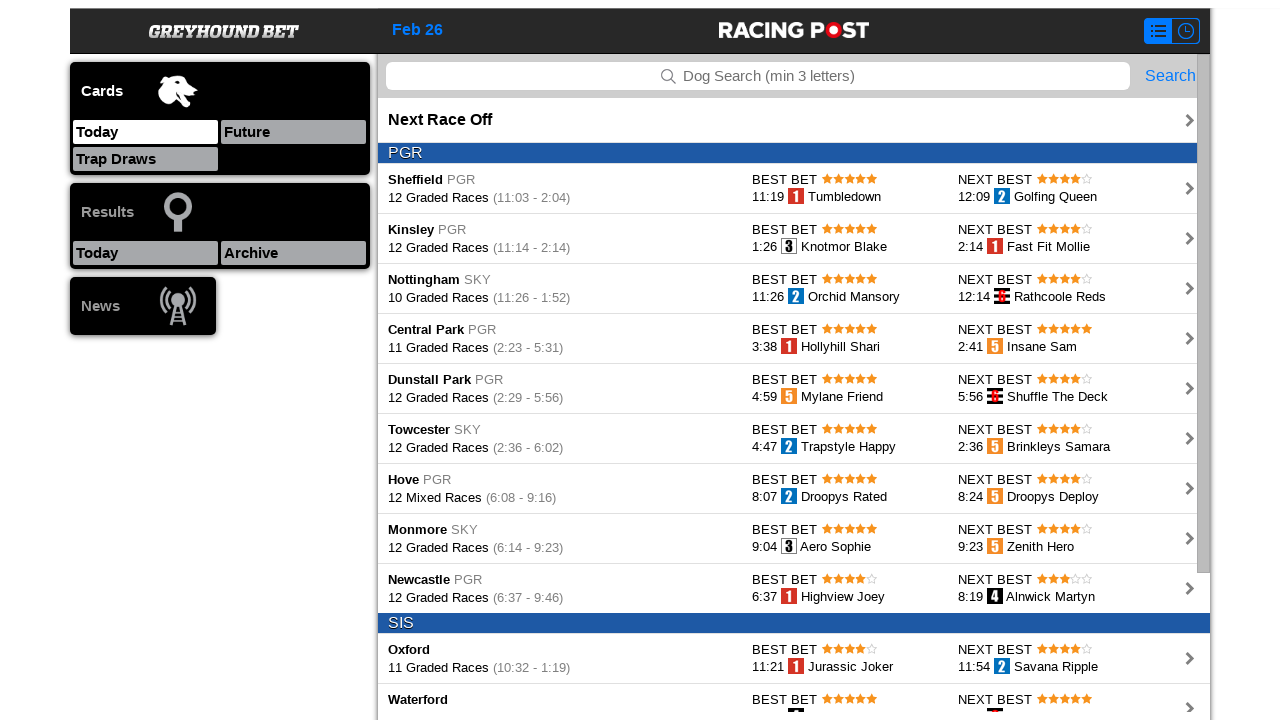

Waited 1.1 seconds for meeting card to be ready
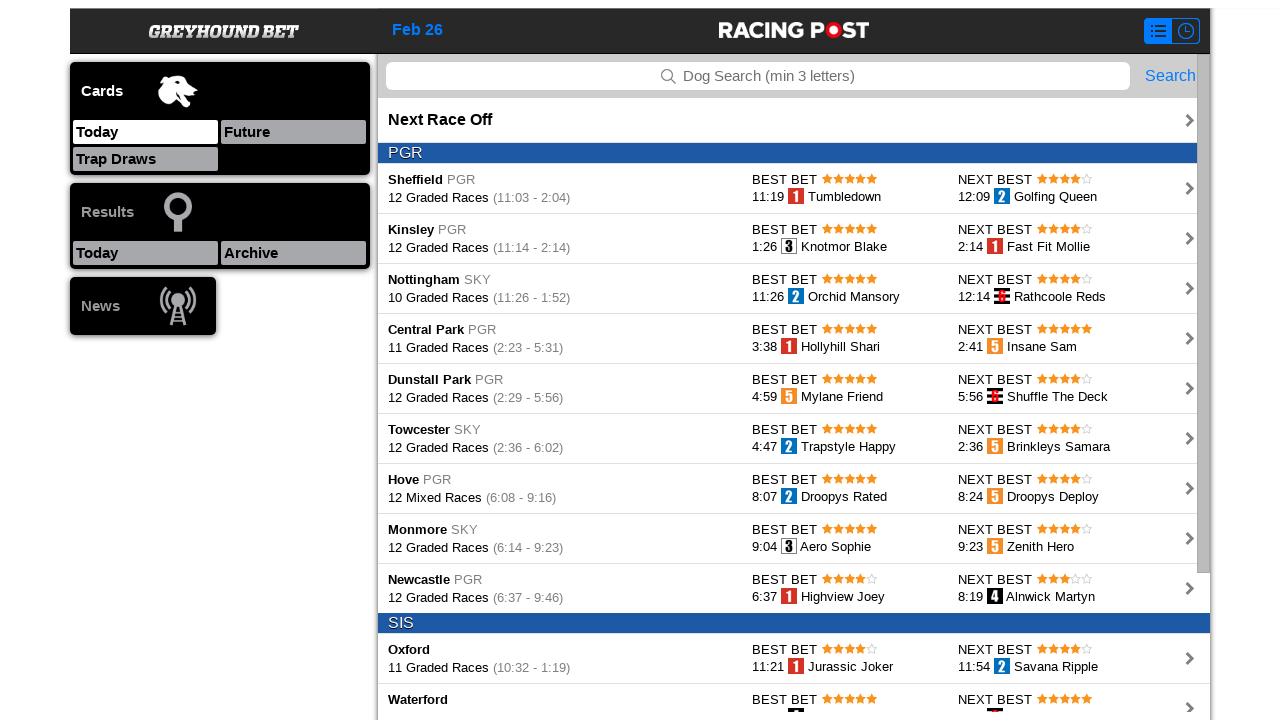

Clicked on meeting card 7
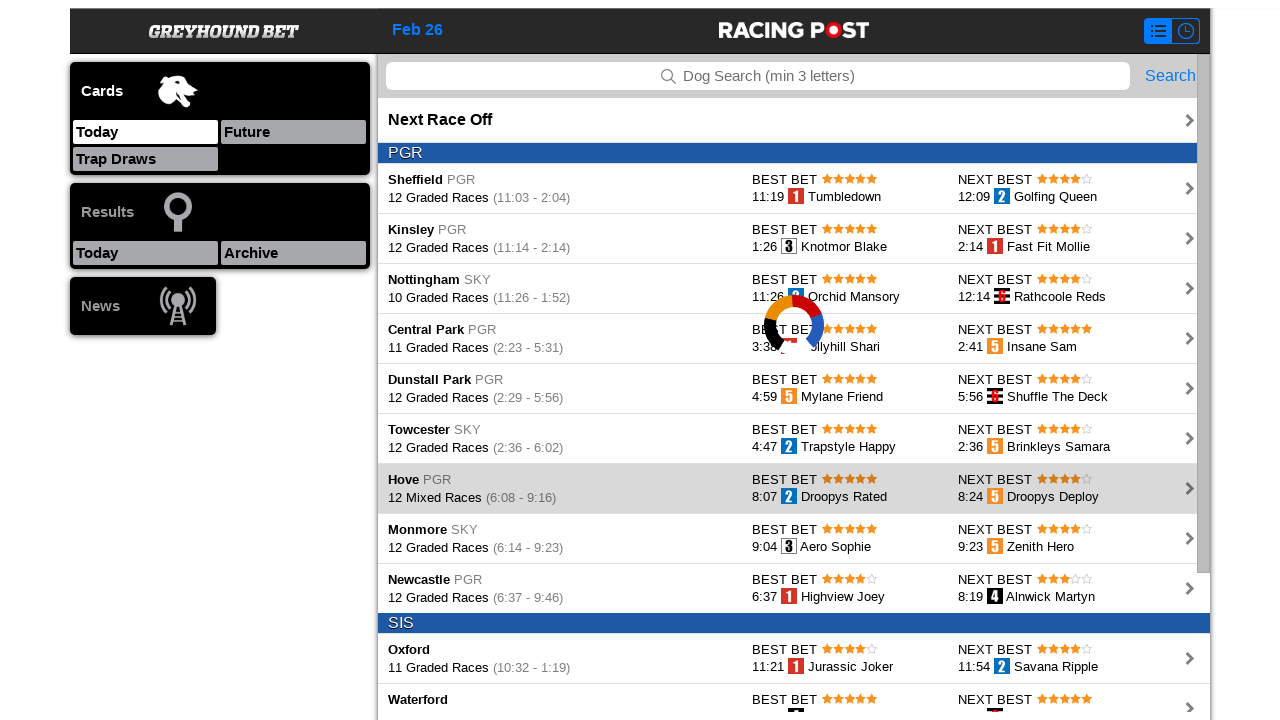

Races loaded after clicking meeting card
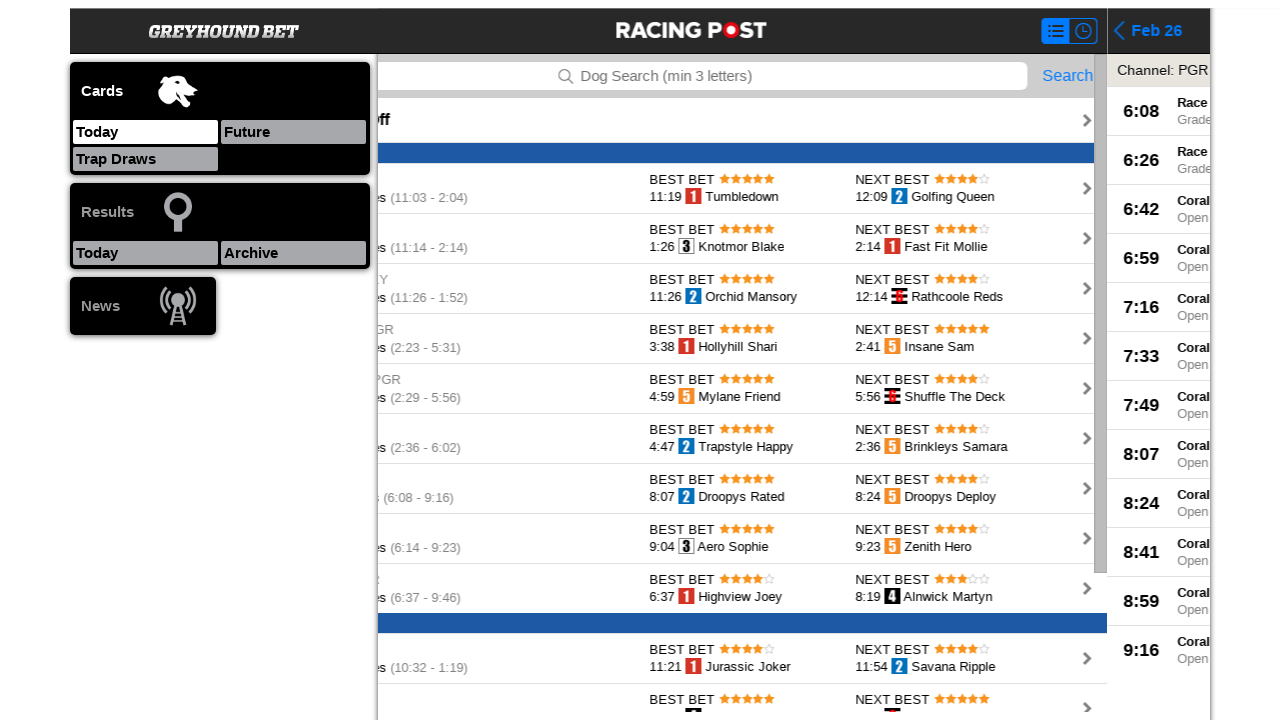

Retrieved meeting title: 'Hove'
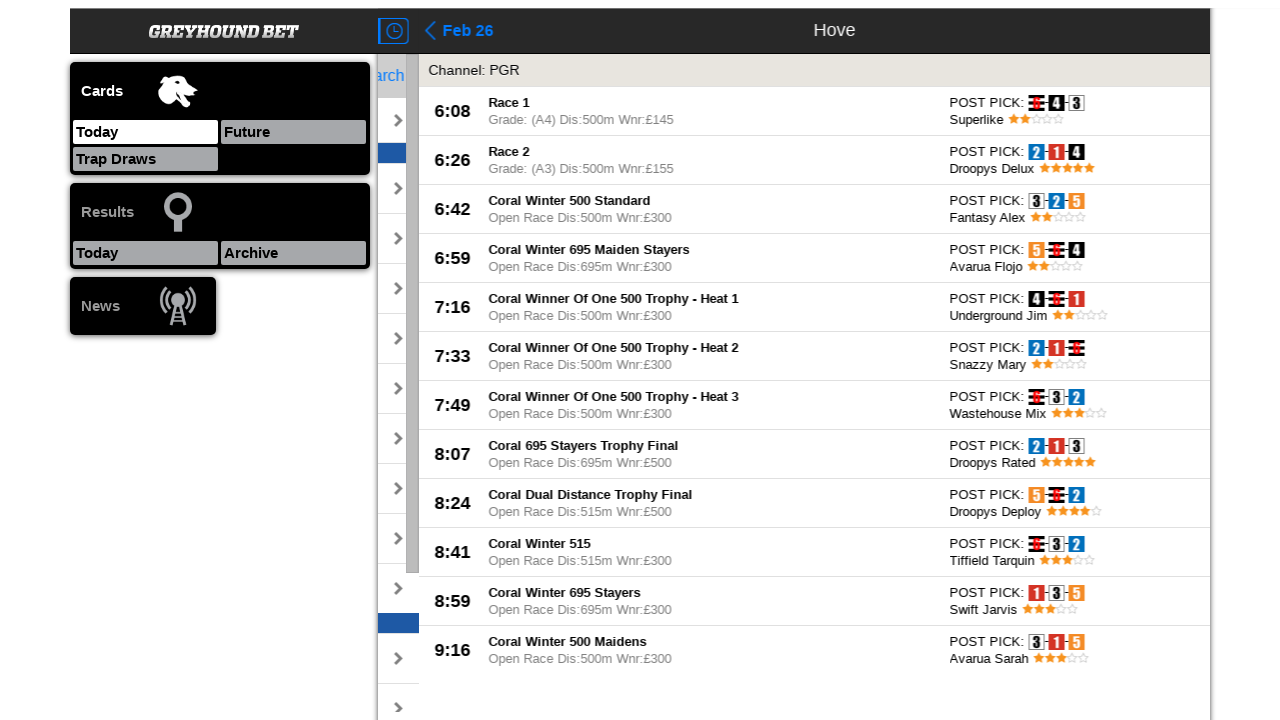

Found 12 races in meeting 7
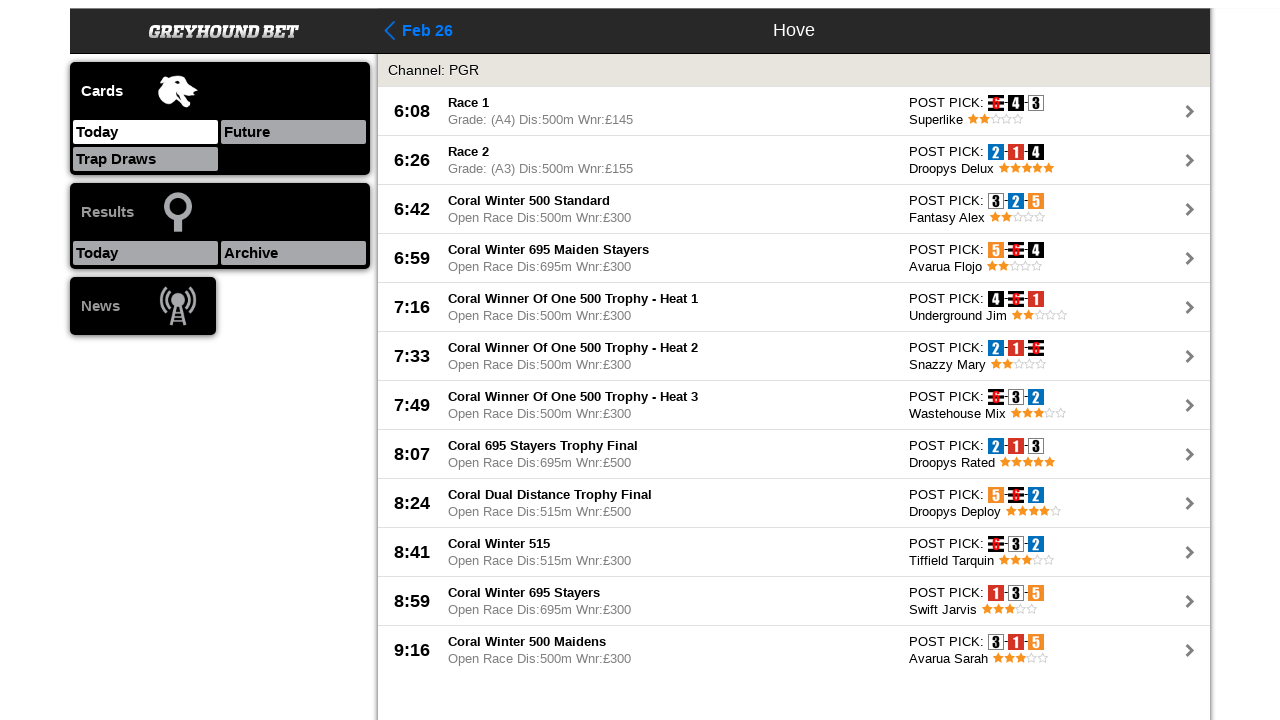

Navigated back to meeting list from meeting 7
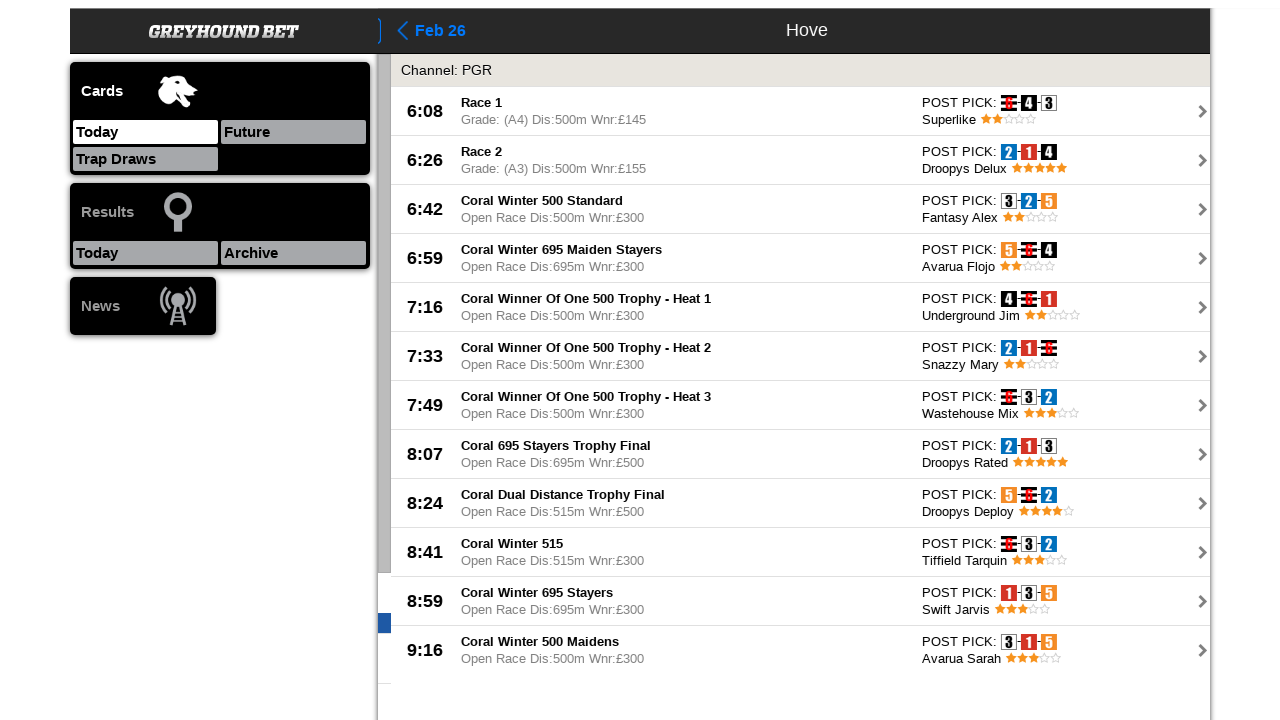

Meeting cards reappeared on the list
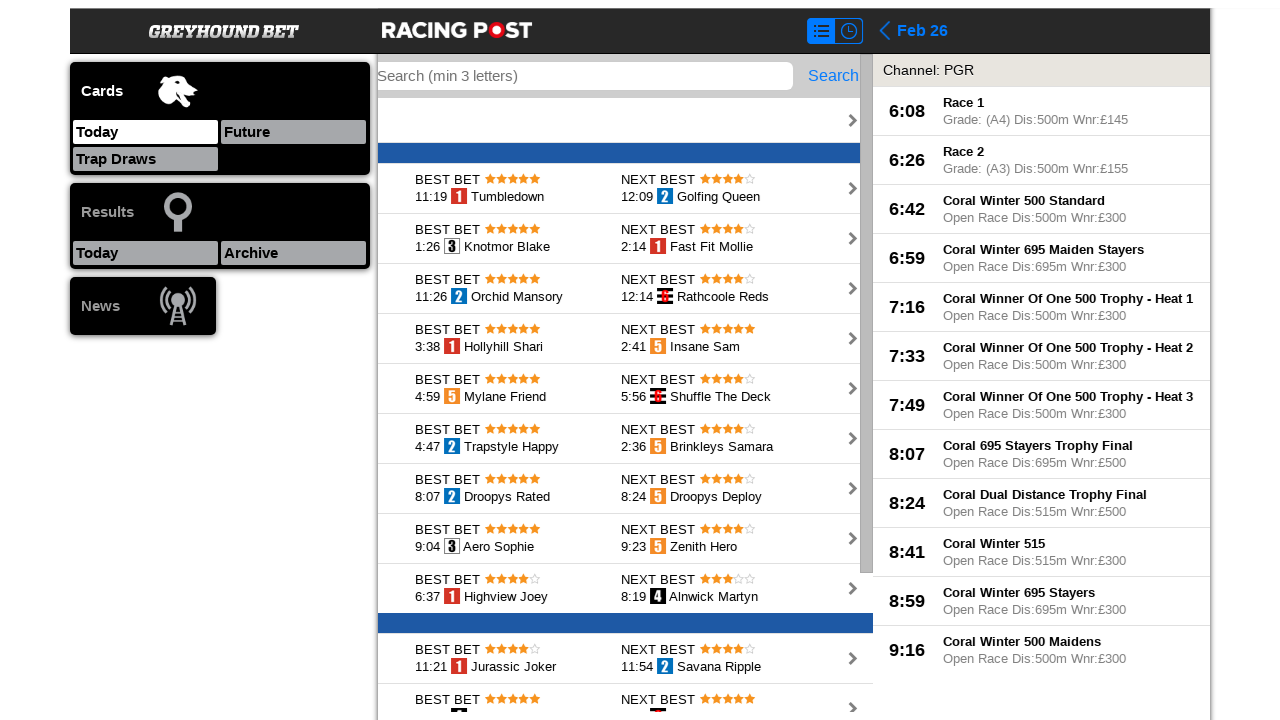

Re-queried meeting cards for iteration 8
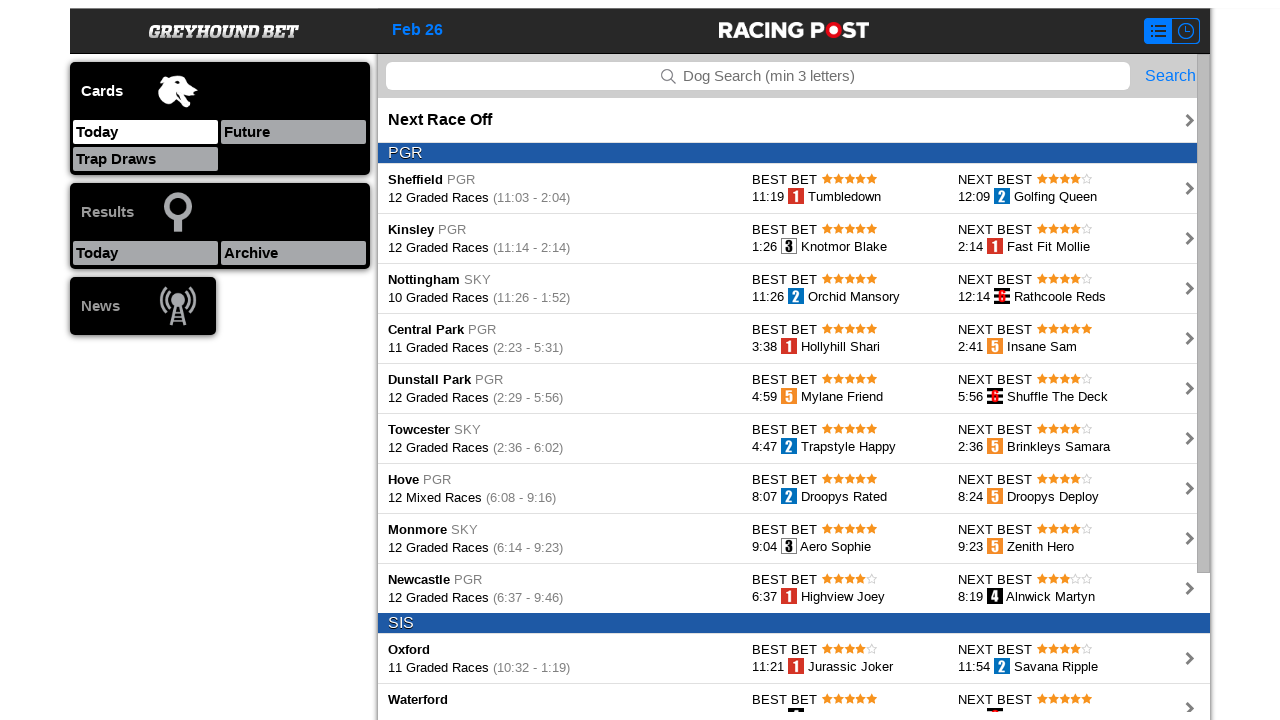

Scrolled to meeting card 8
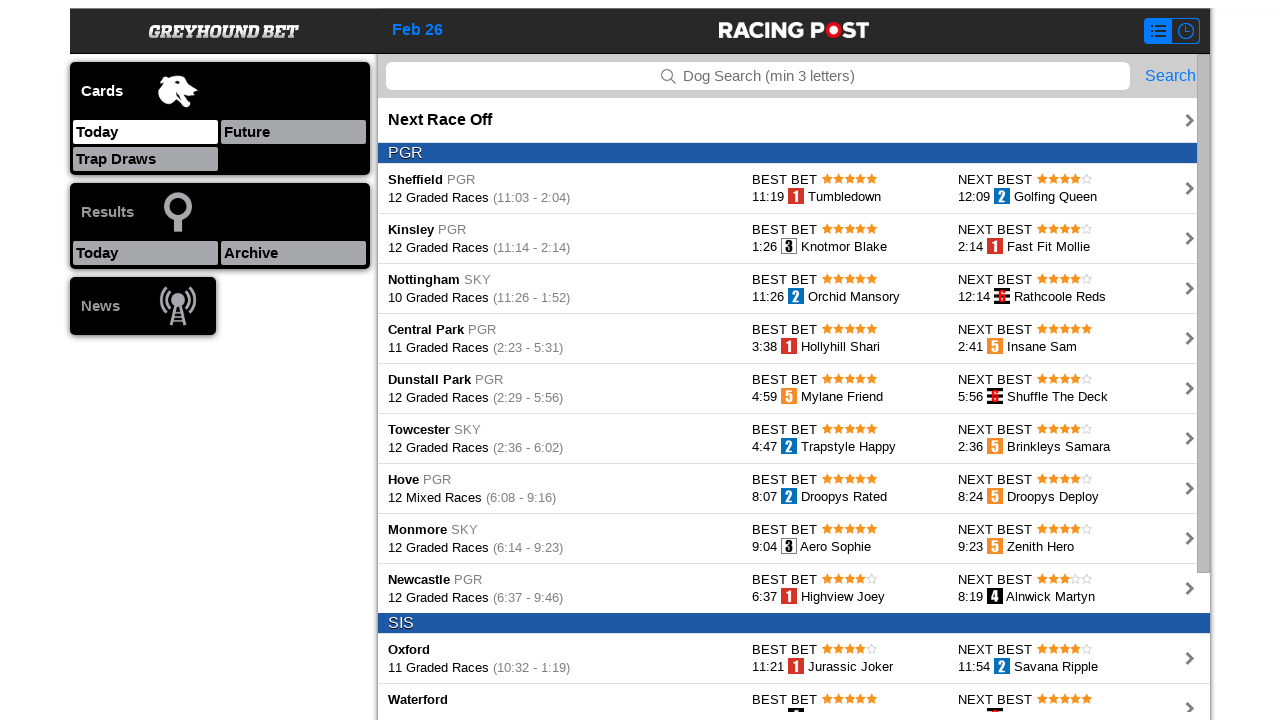

Waited 1.1 seconds for meeting card to be ready
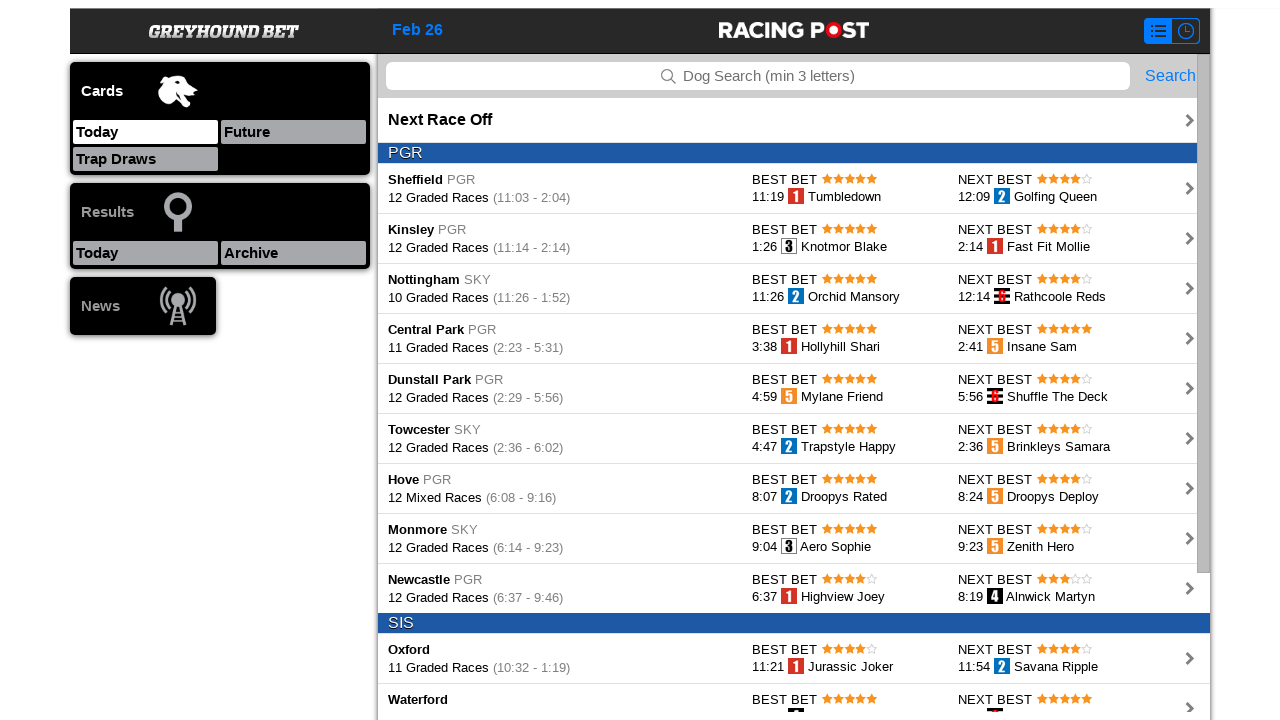

Clicked on meeting card 8
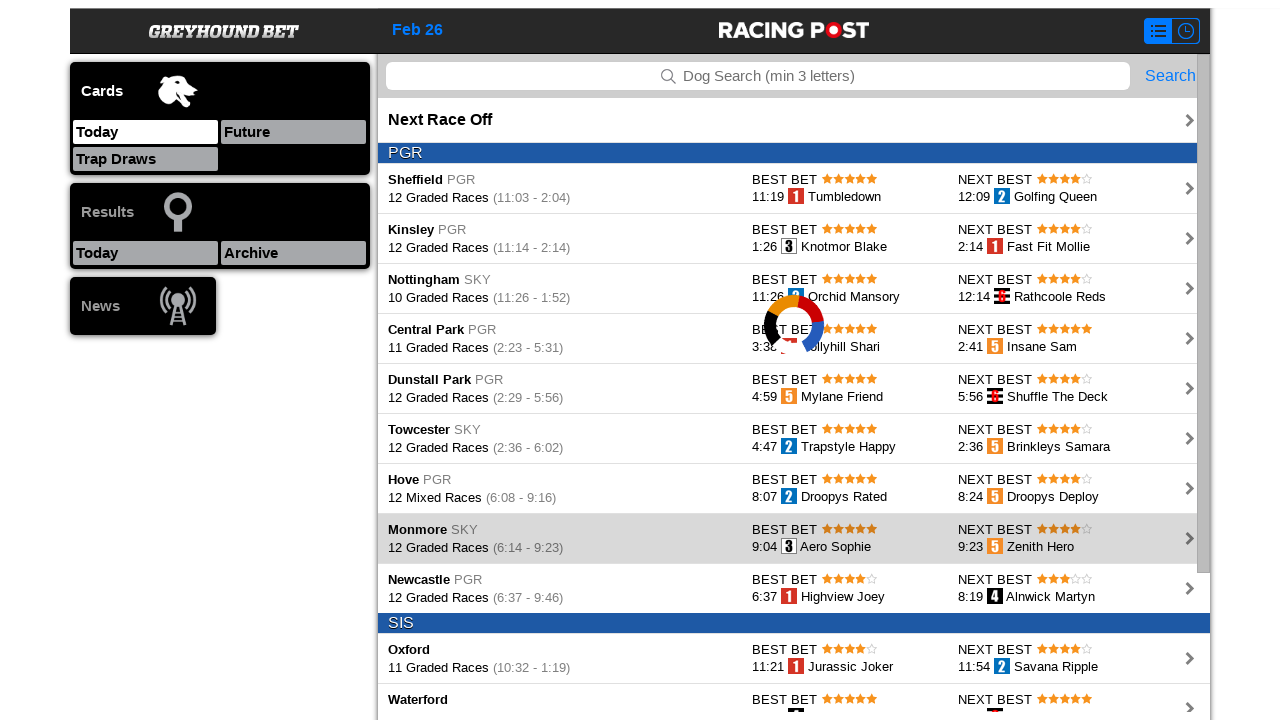

Races loaded after clicking meeting card
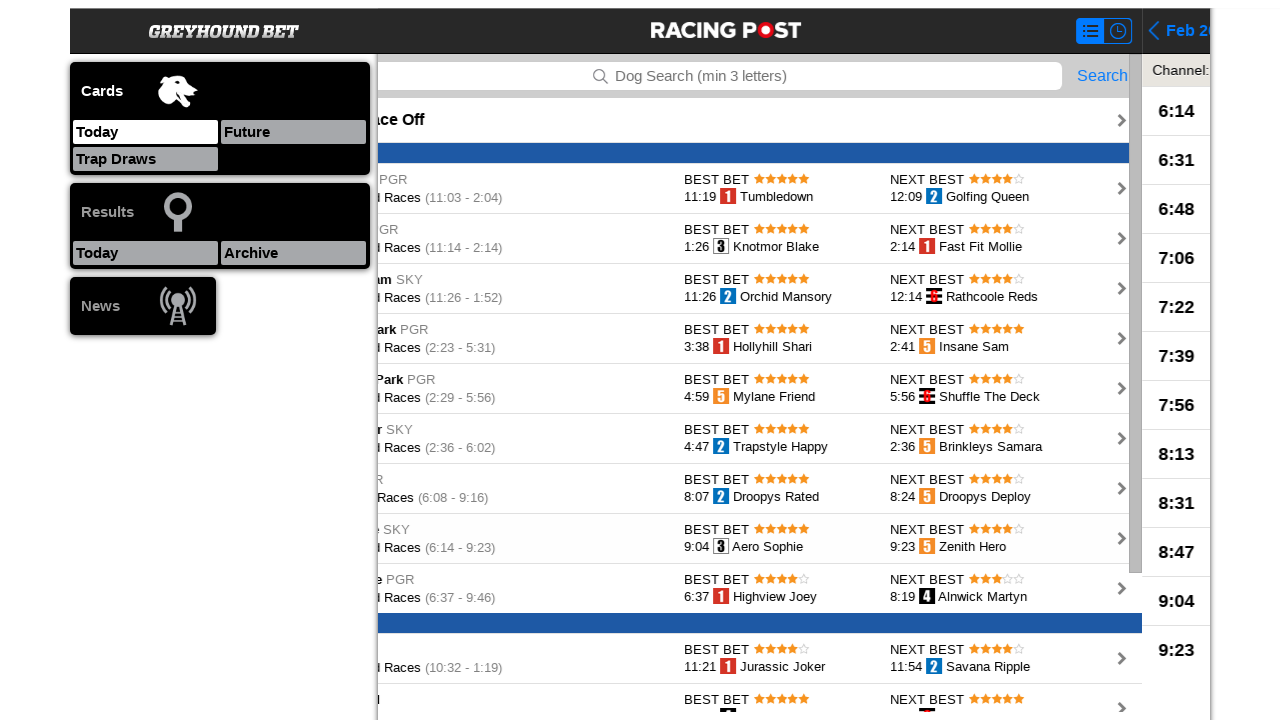

Retrieved meeting title: 'Monmore'
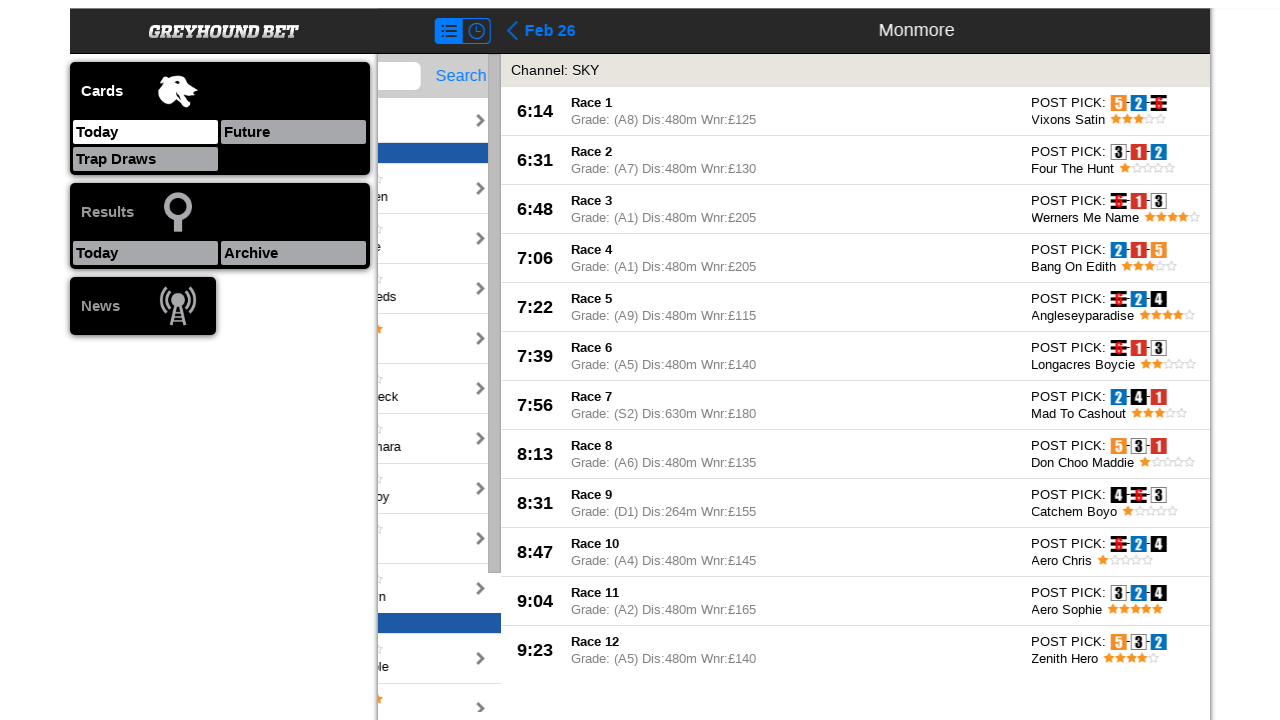

Found 12 races in meeting 8
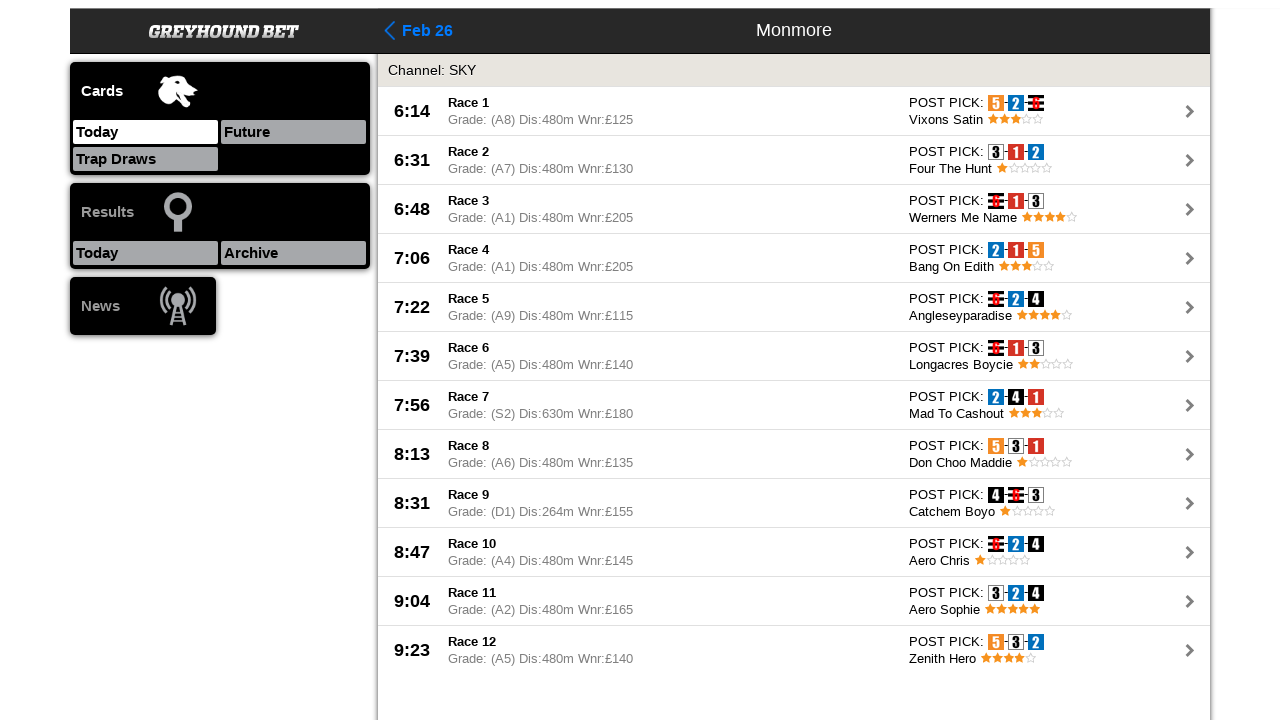

Navigated back to meeting list from meeting 8
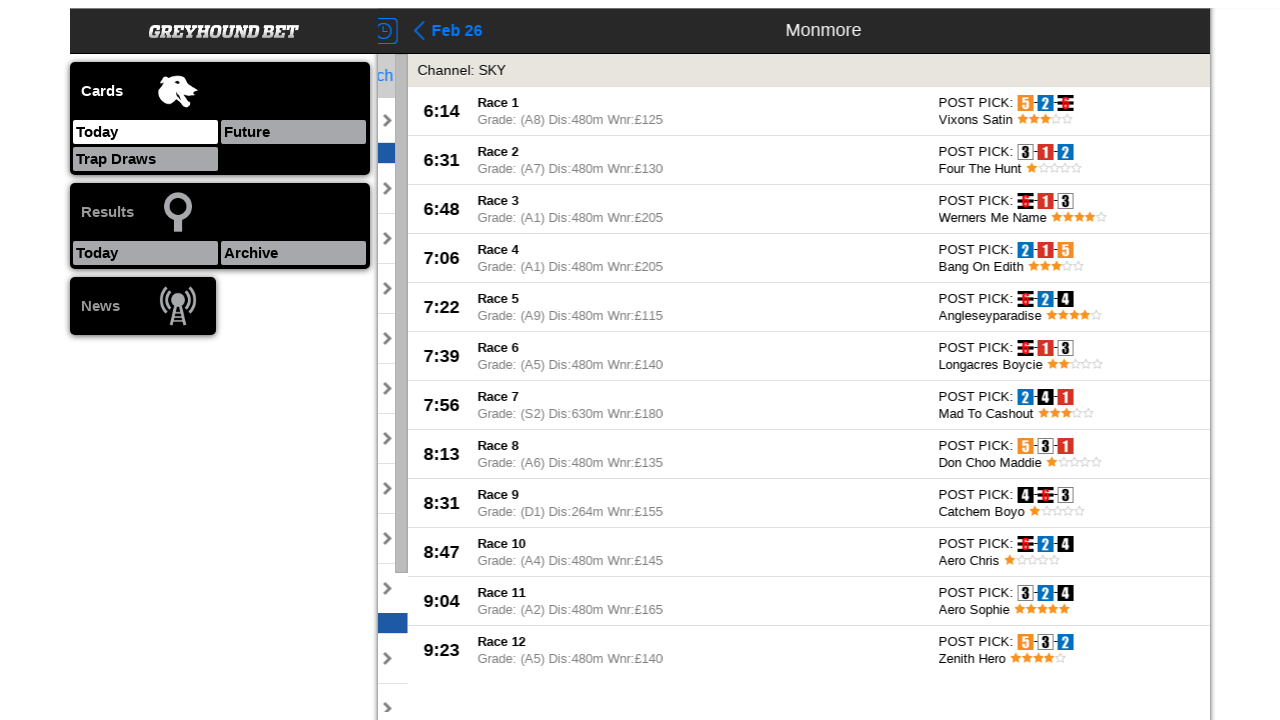

Meeting cards reappeared on the list
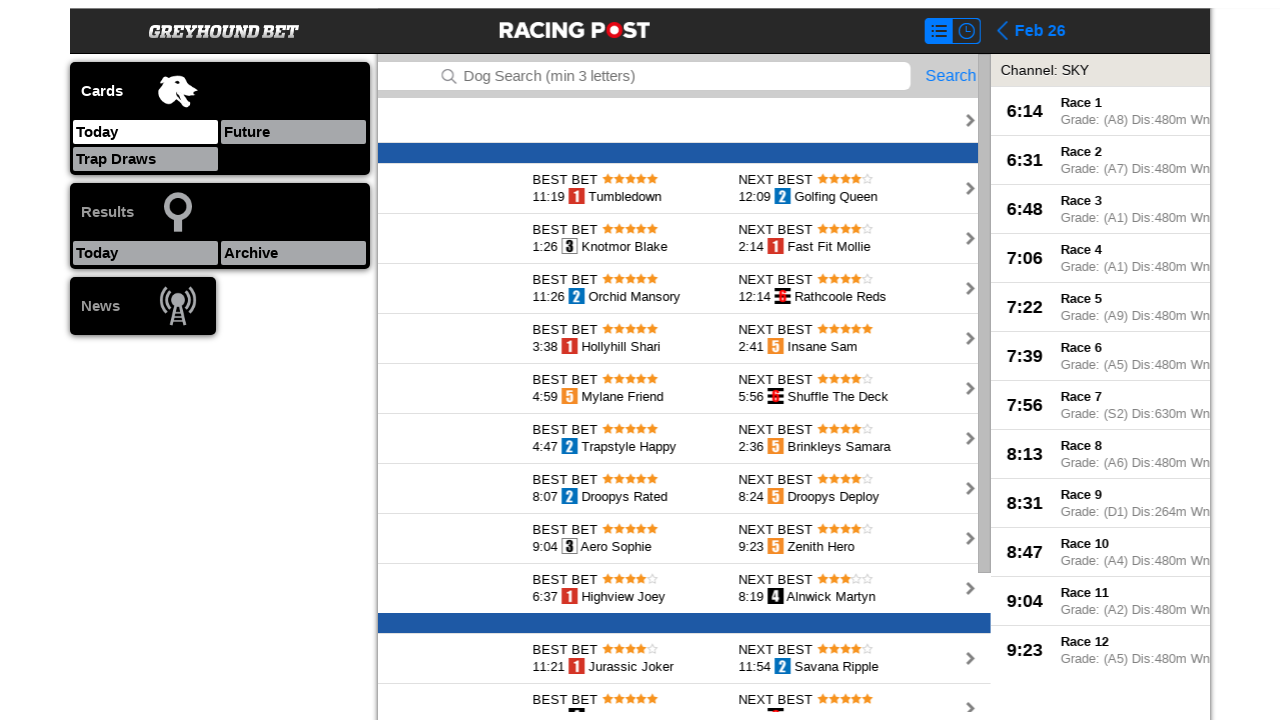

Re-queried meeting cards for iteration 9
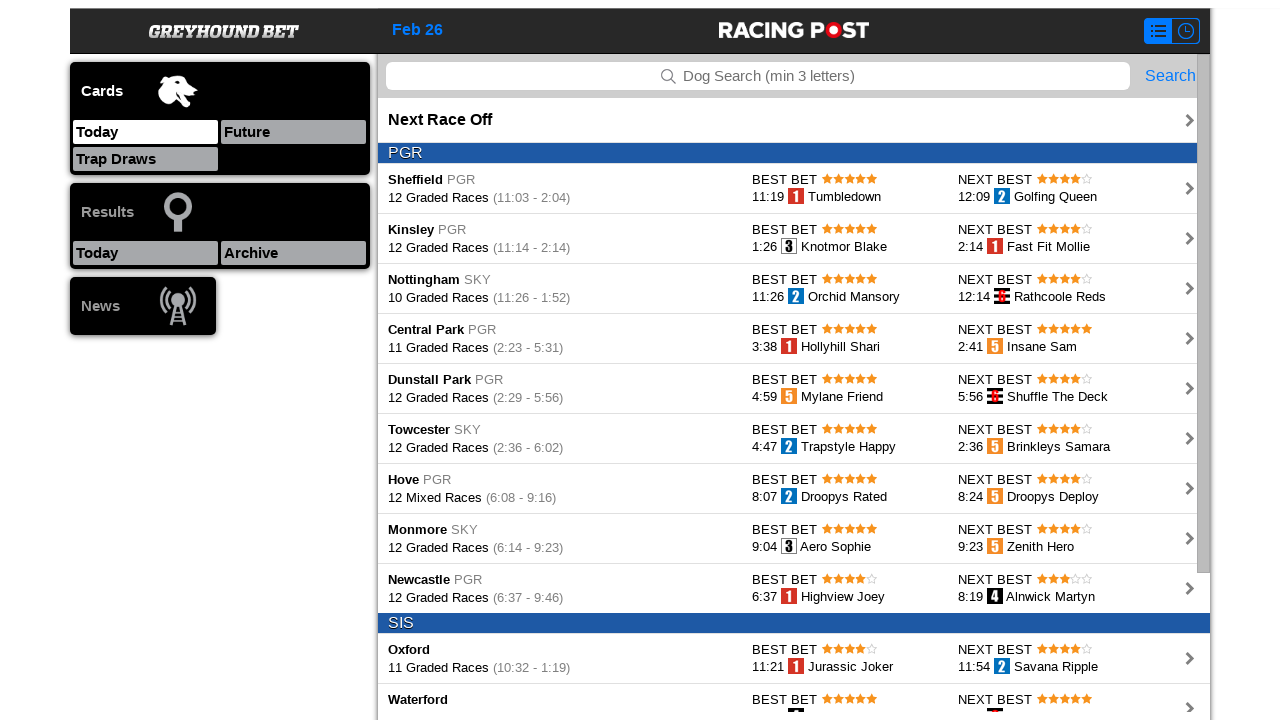

Scrolled to meeting card 9
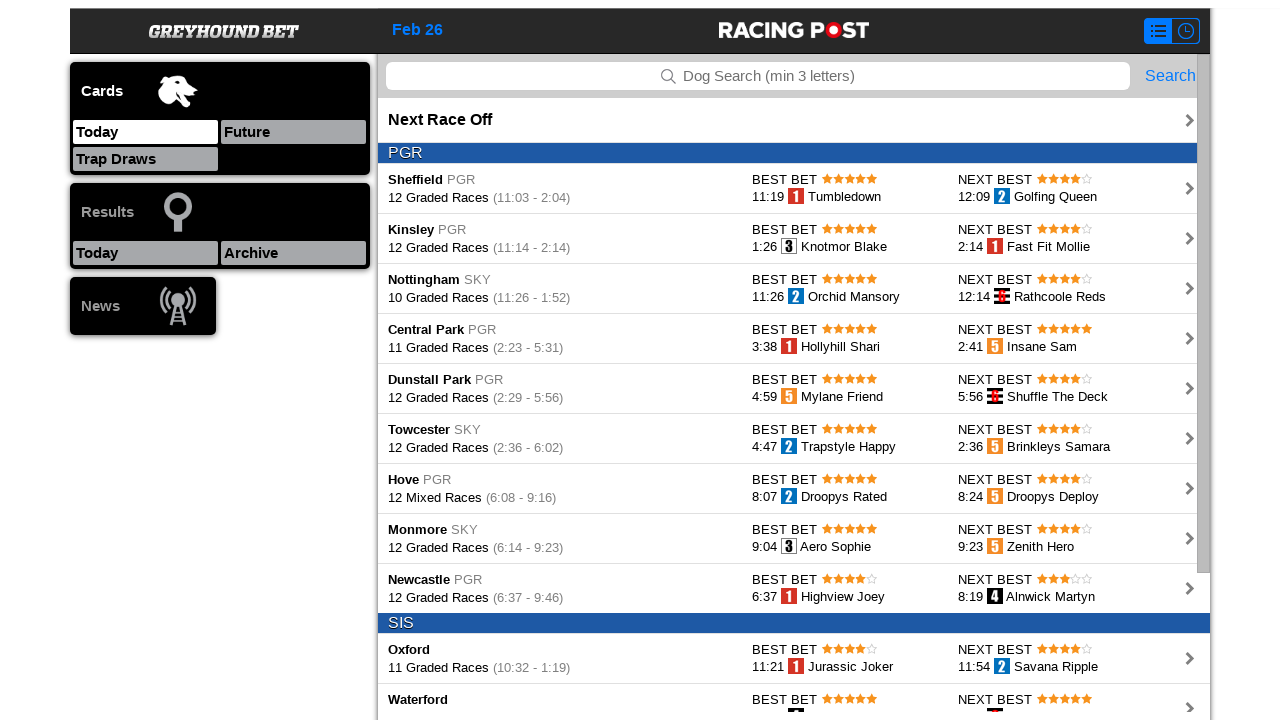

Waited 1.1 seconds for meeting card to be ready
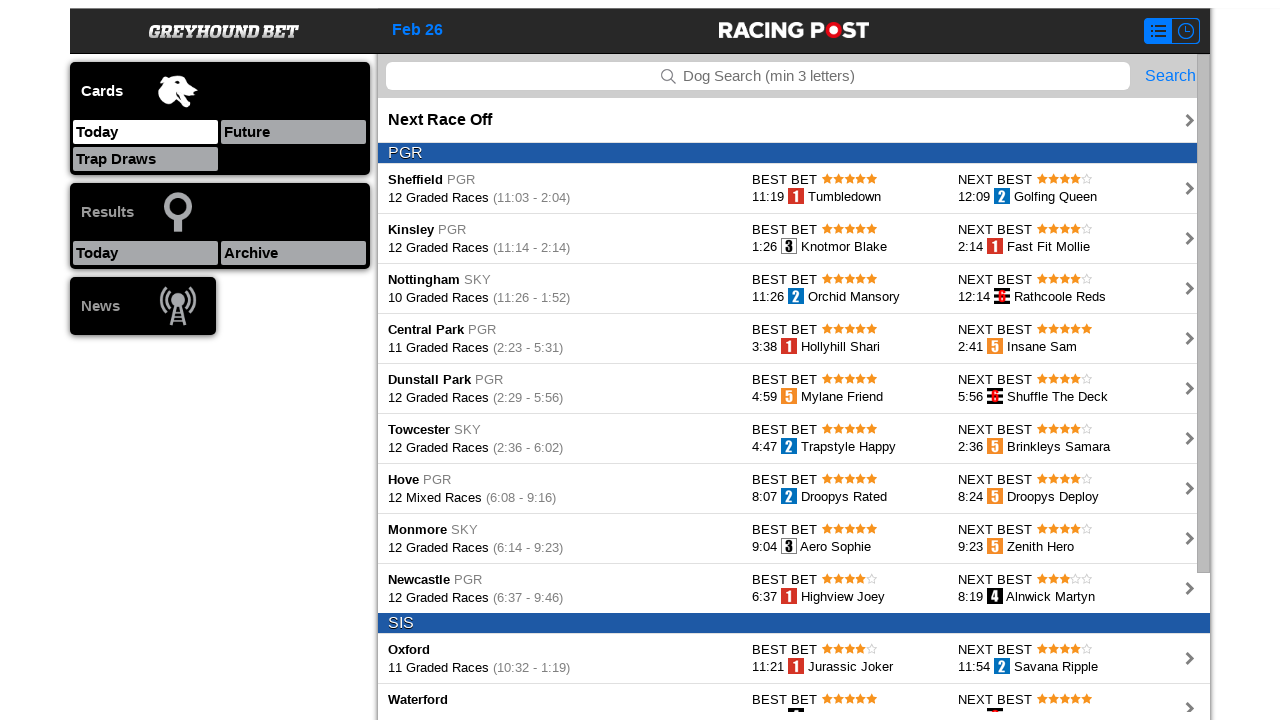

Clicked on meeting card 9
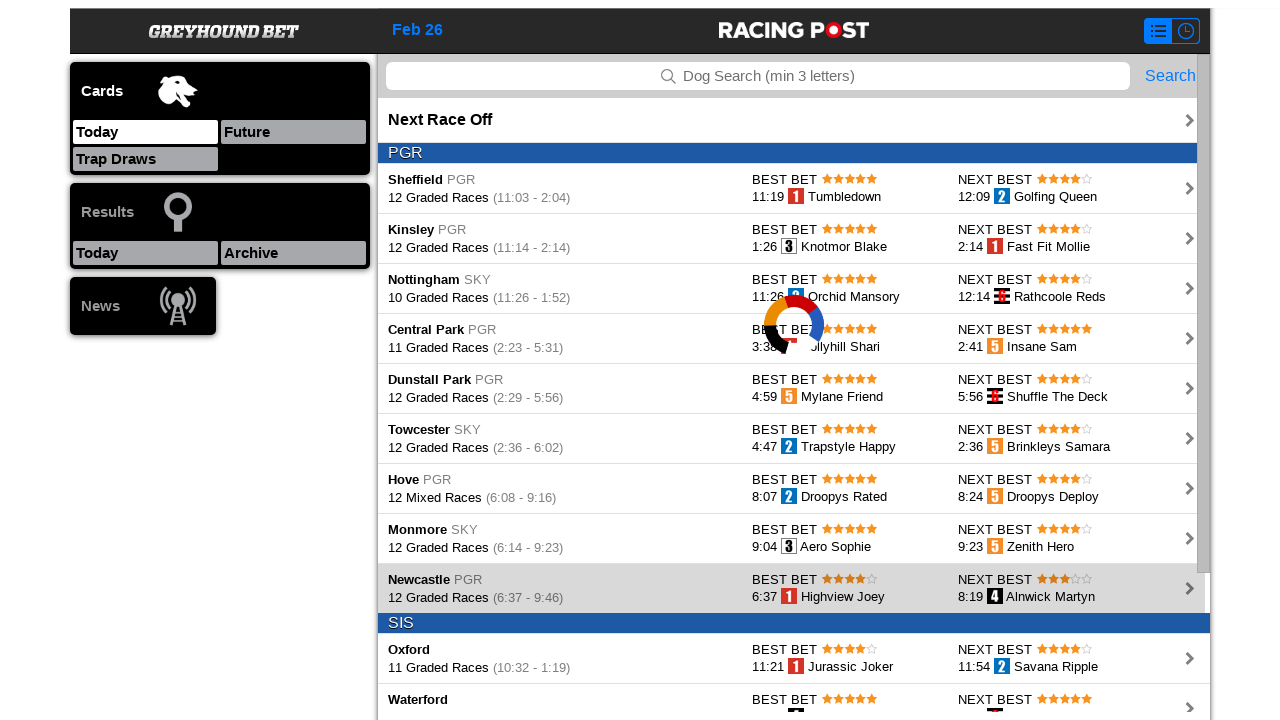

Races loaded after clicking meeting card
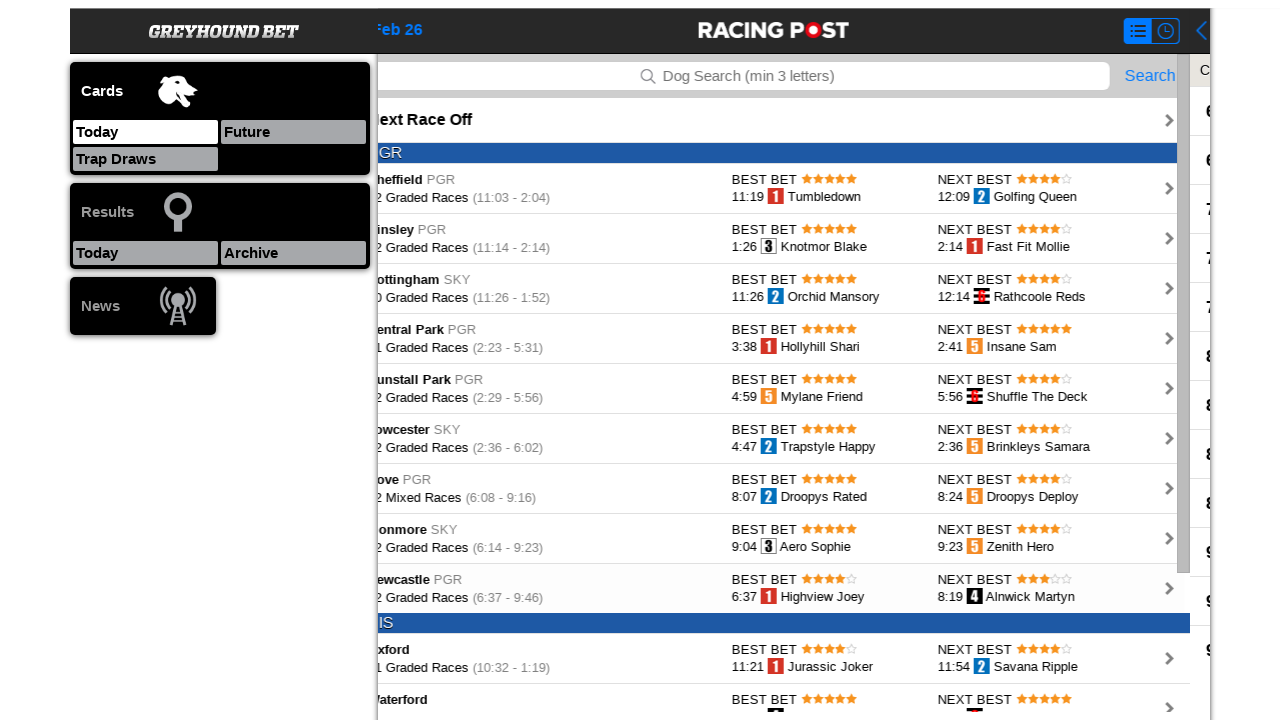

Retrieved meeting title: 'Newcastle'
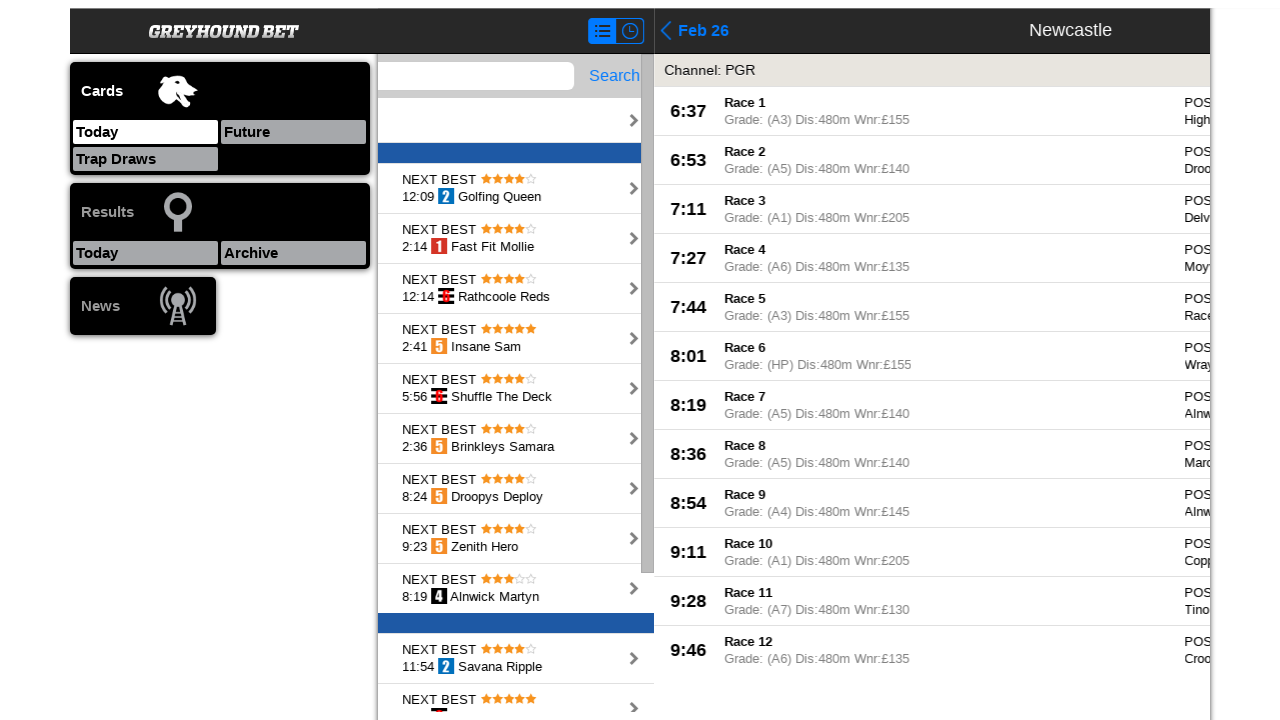

Found 12 races in meeting 9
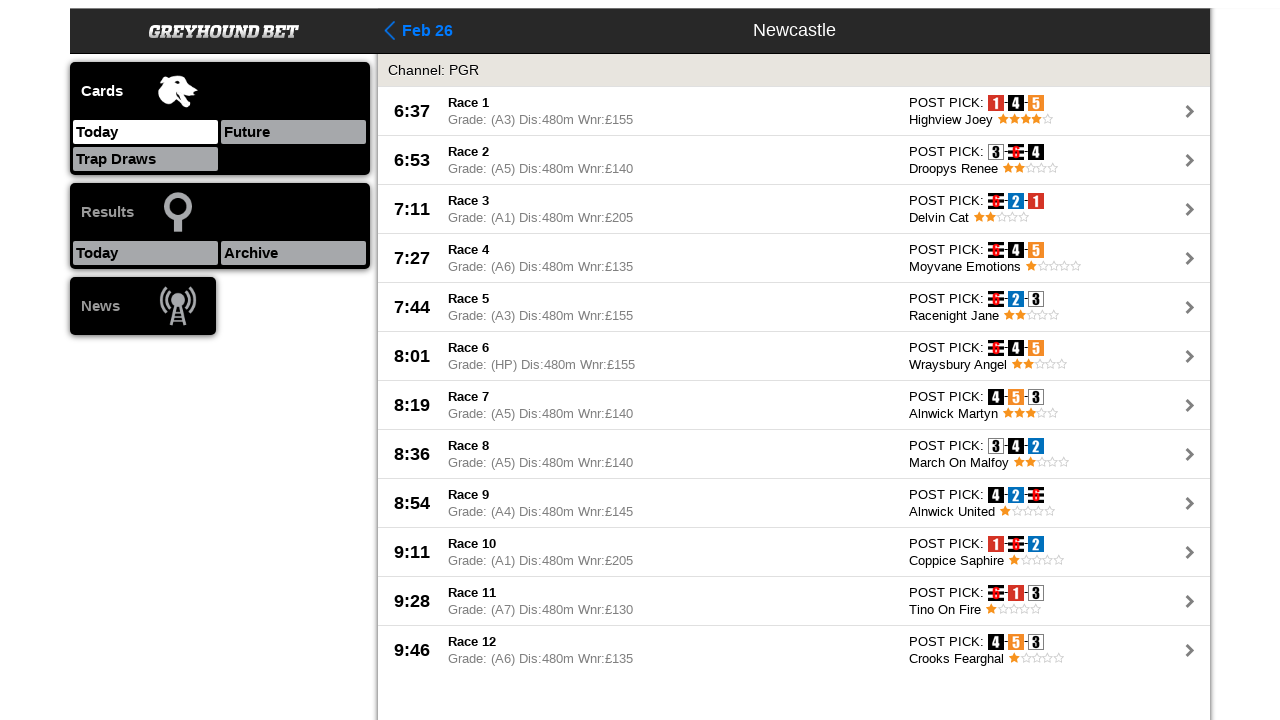

Navigated back to meeting list from meeting 9
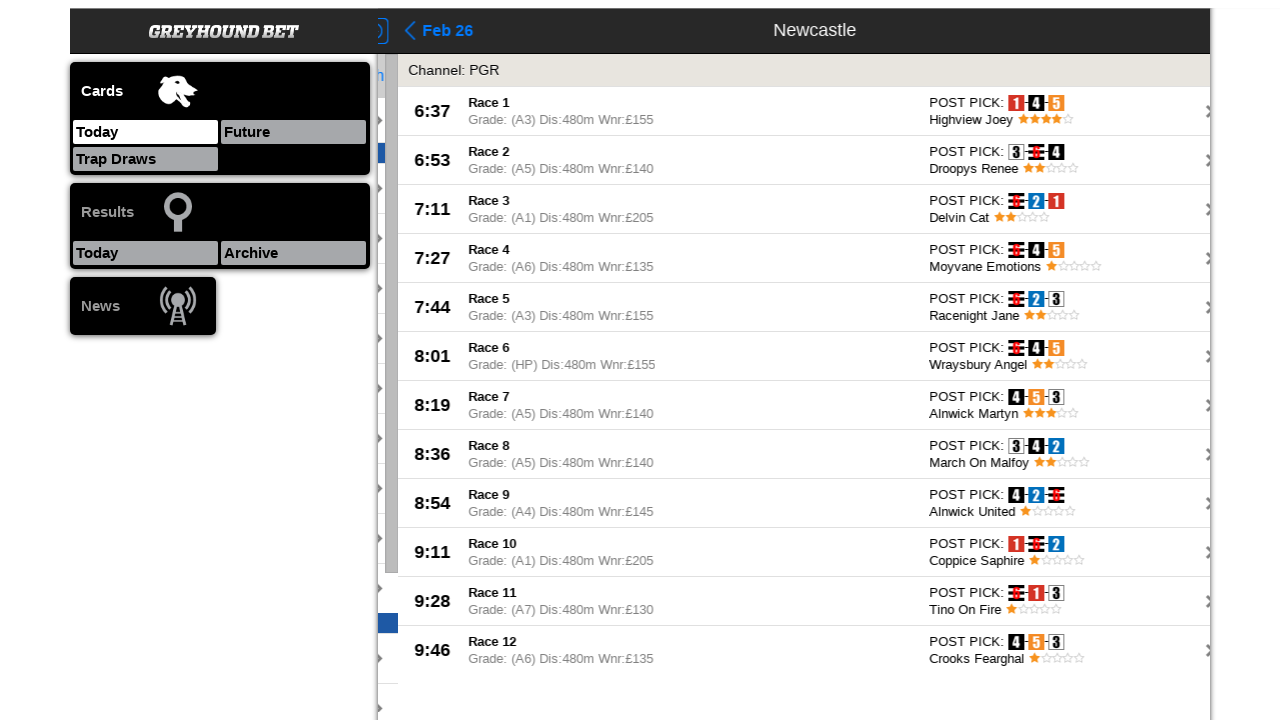

Meeting cards reappeared on the list
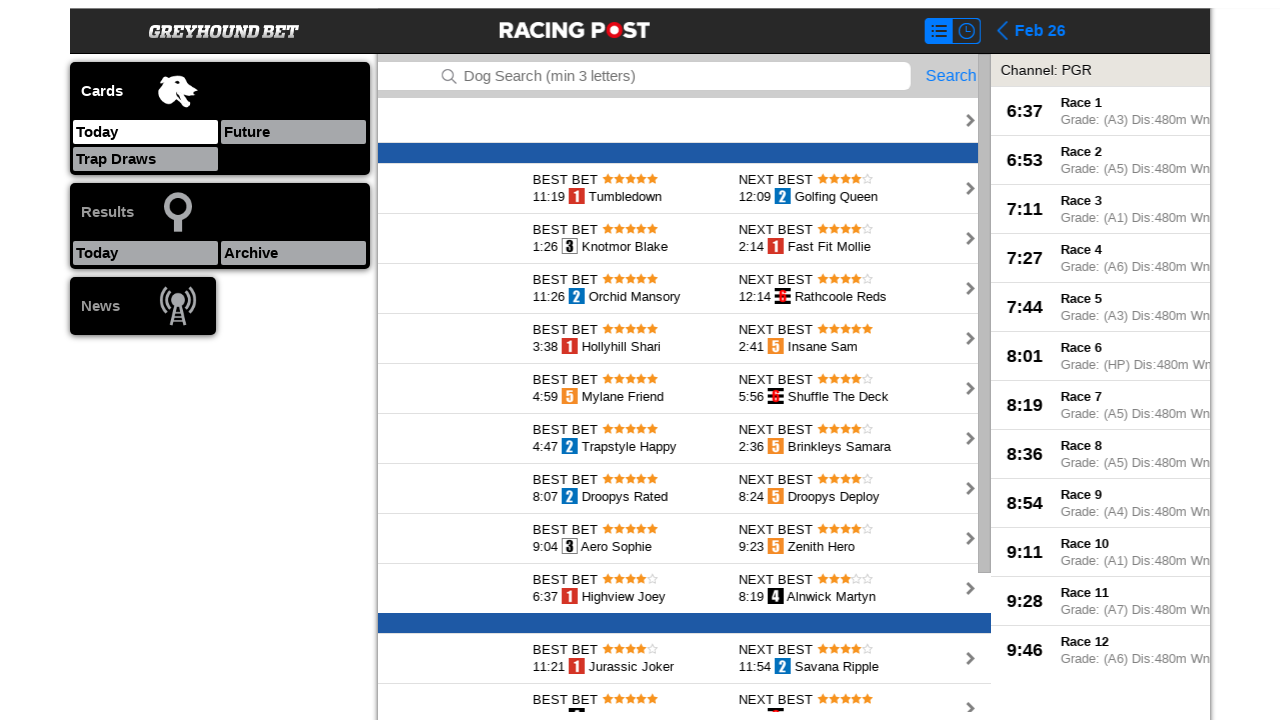

Re-queried meeting cards for iteration 10
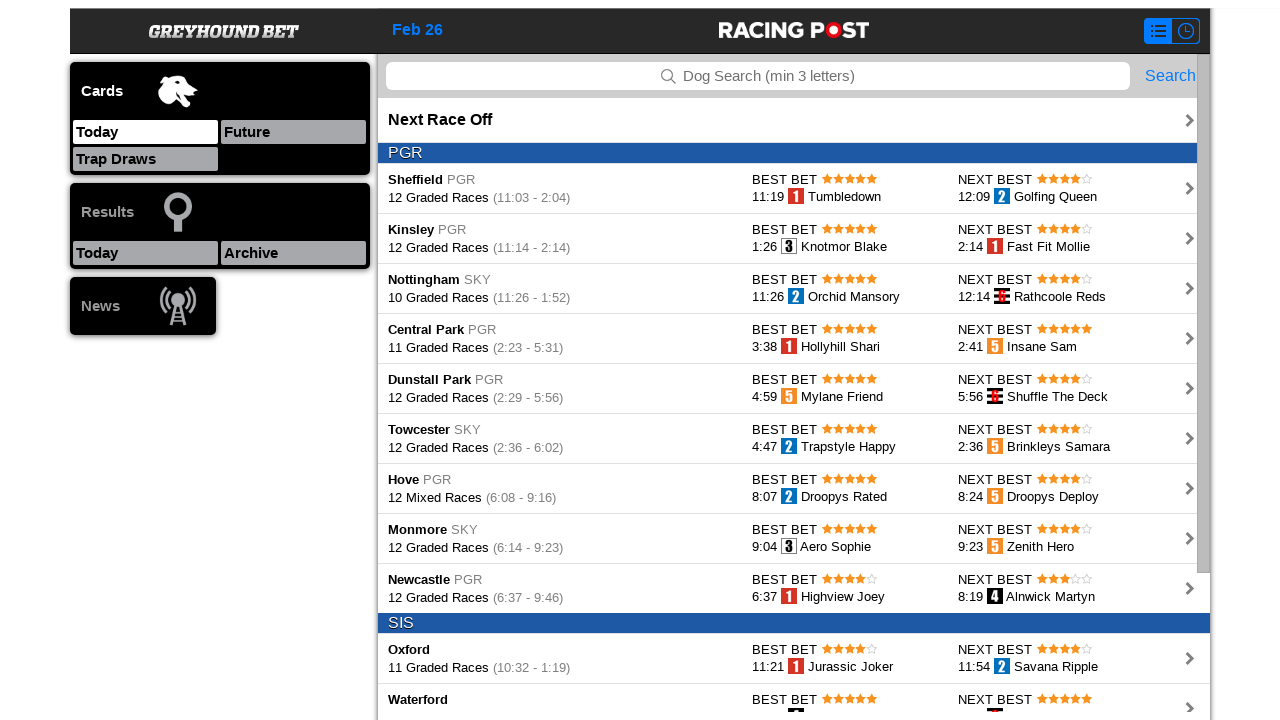

Scrolled to meeting card 10
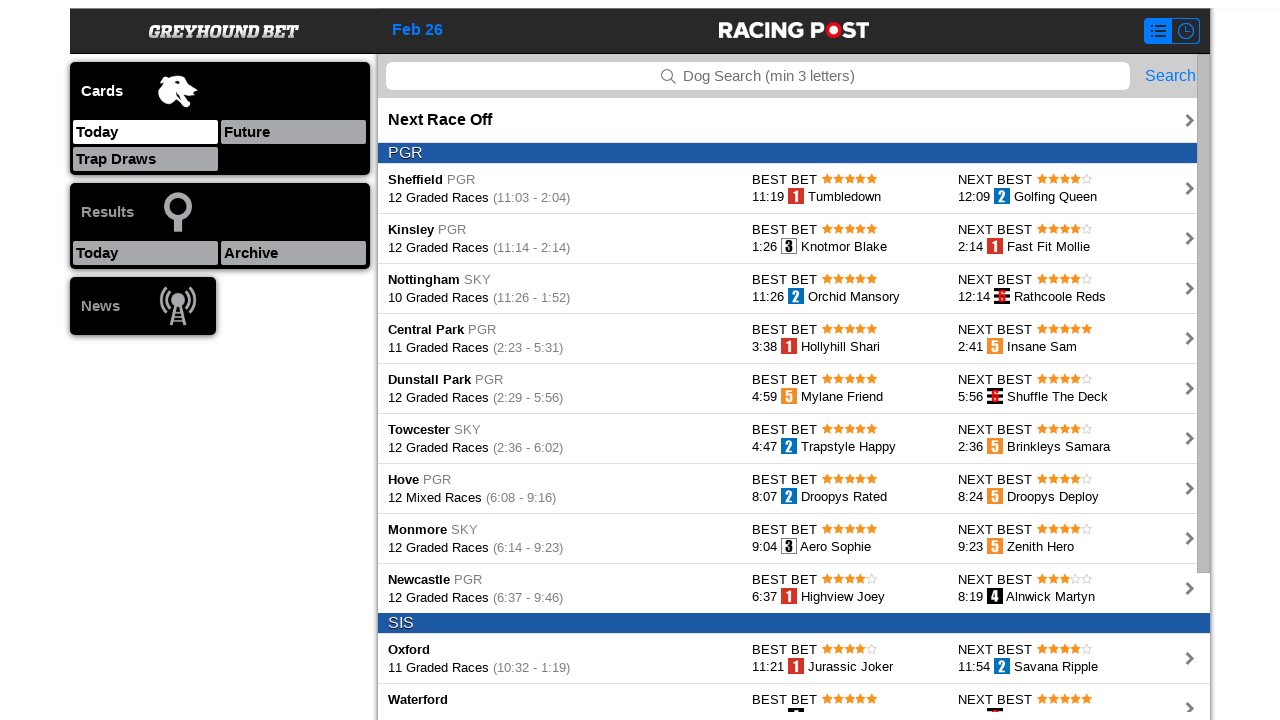

Waited 1.1 seconds for meeting card to be ready
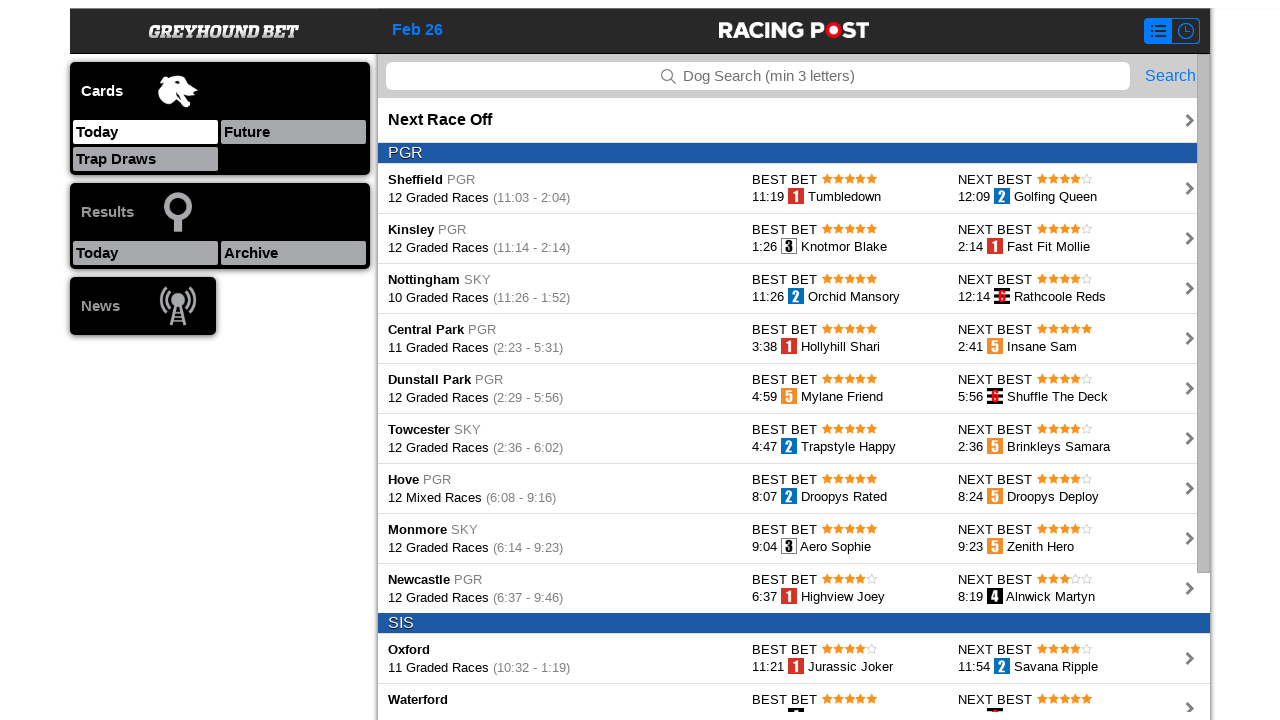

Clicked on meeting card 10
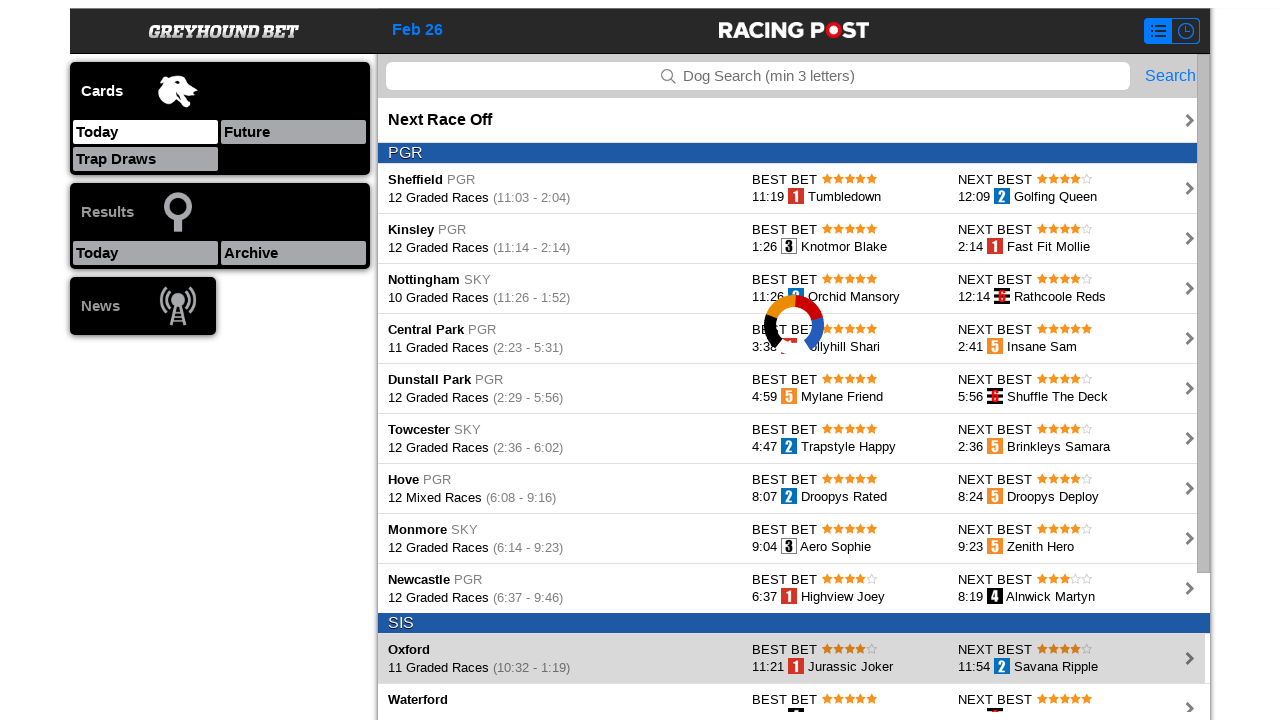

Races loaded after clicking meeting card
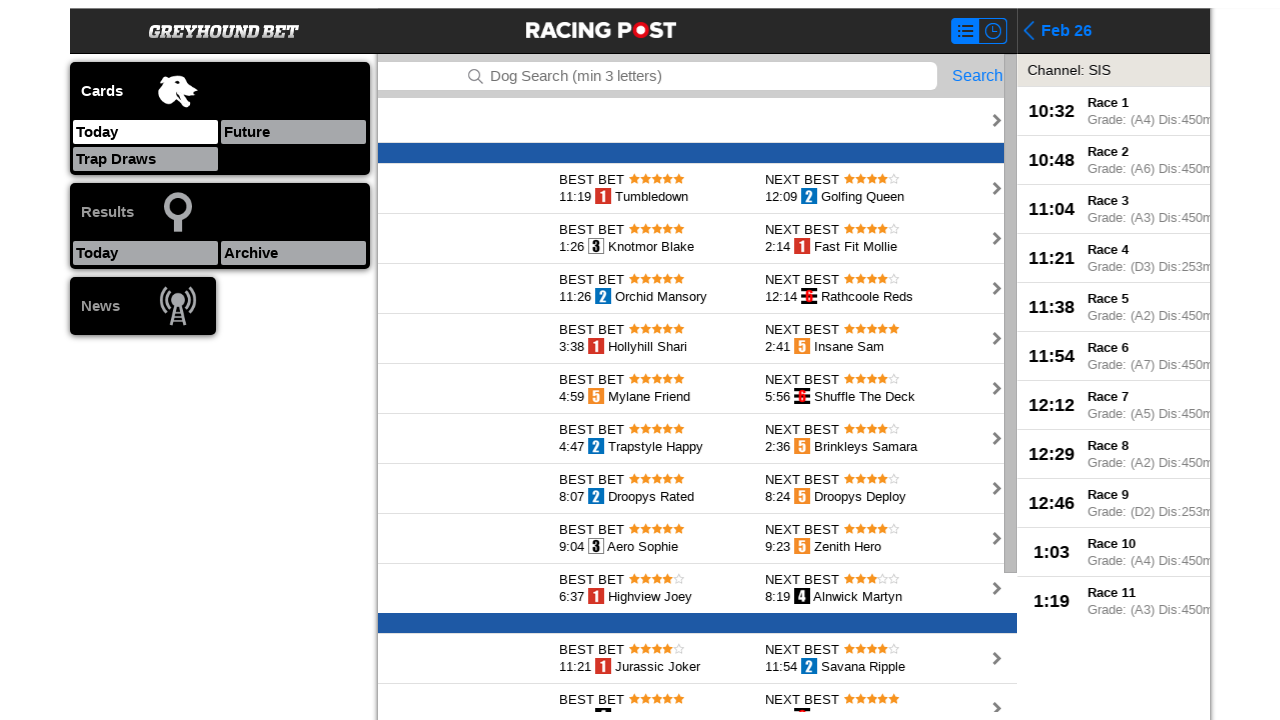

Retrieved meeting title: 'Oxford'
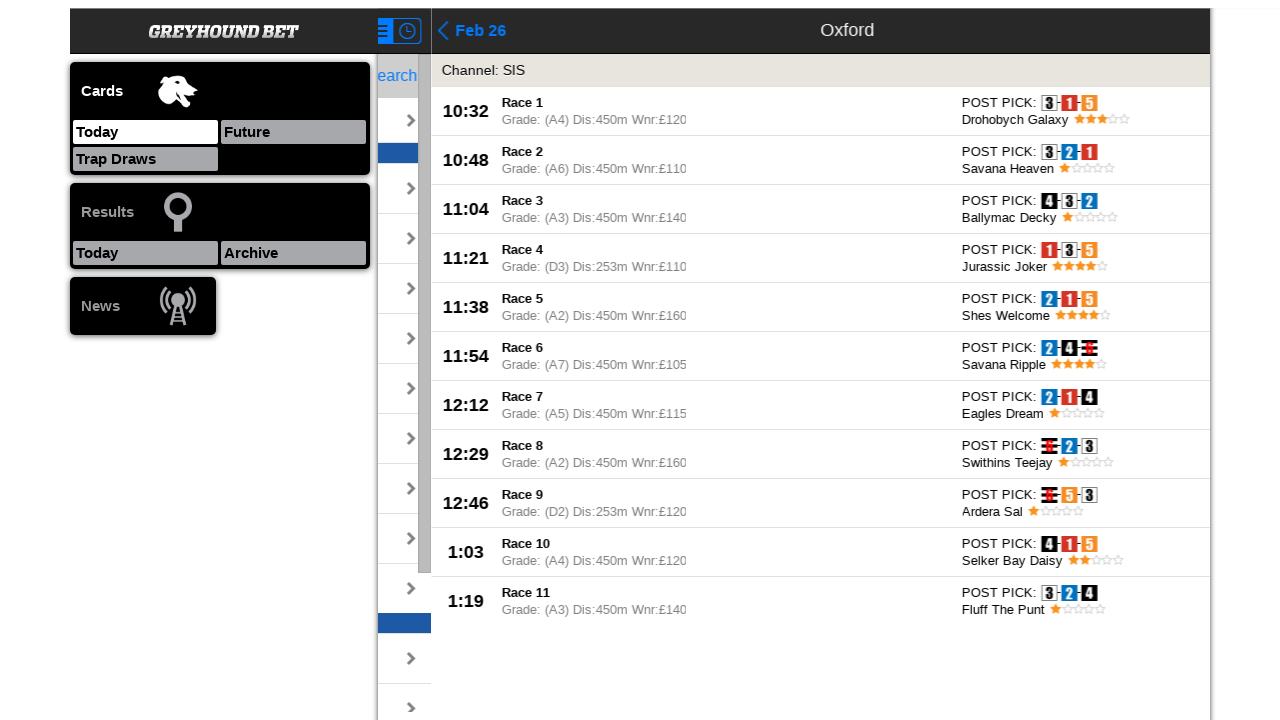

Found 11 races in meeting 10
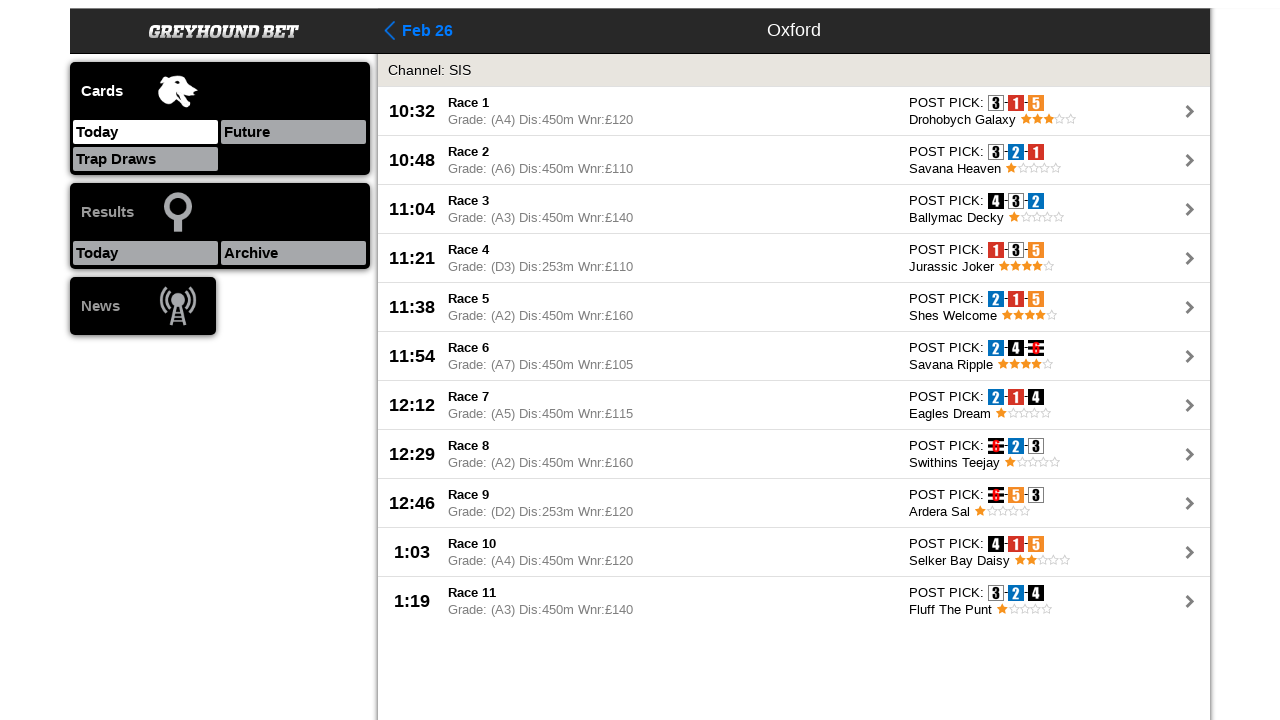

Navigated back to meeting list from meeting 10
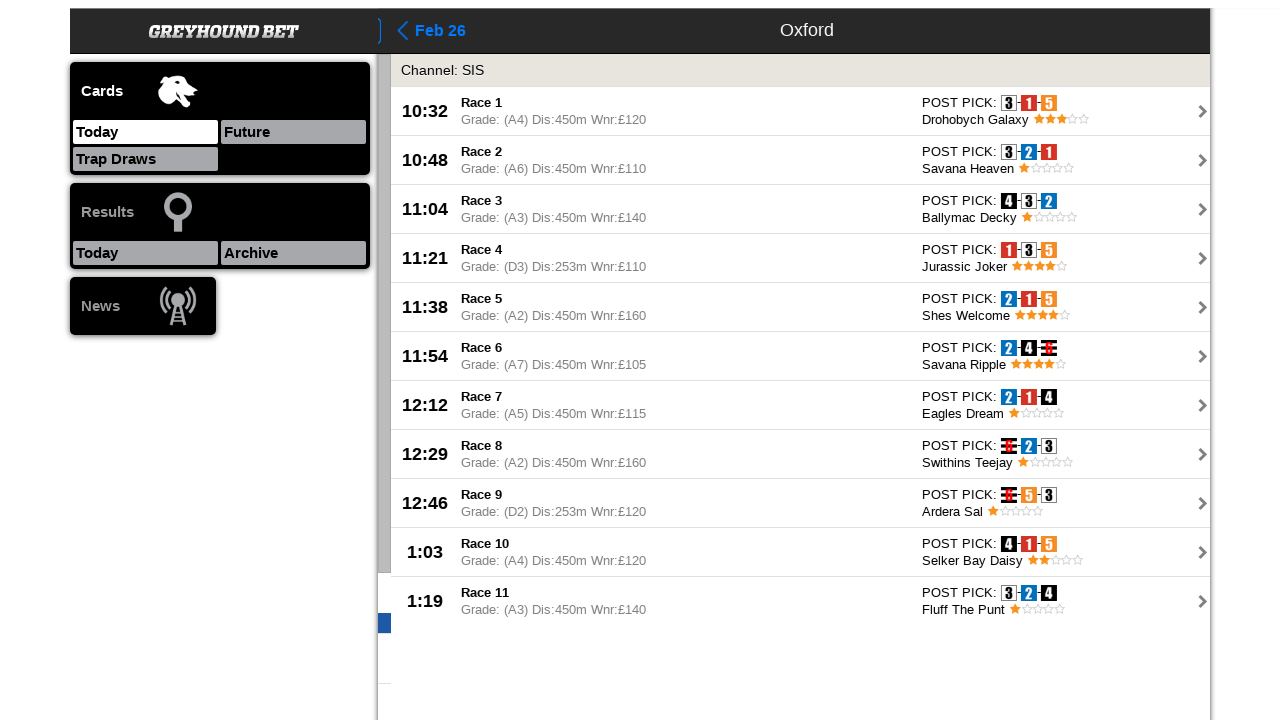

Meeting cards reappeared on the list
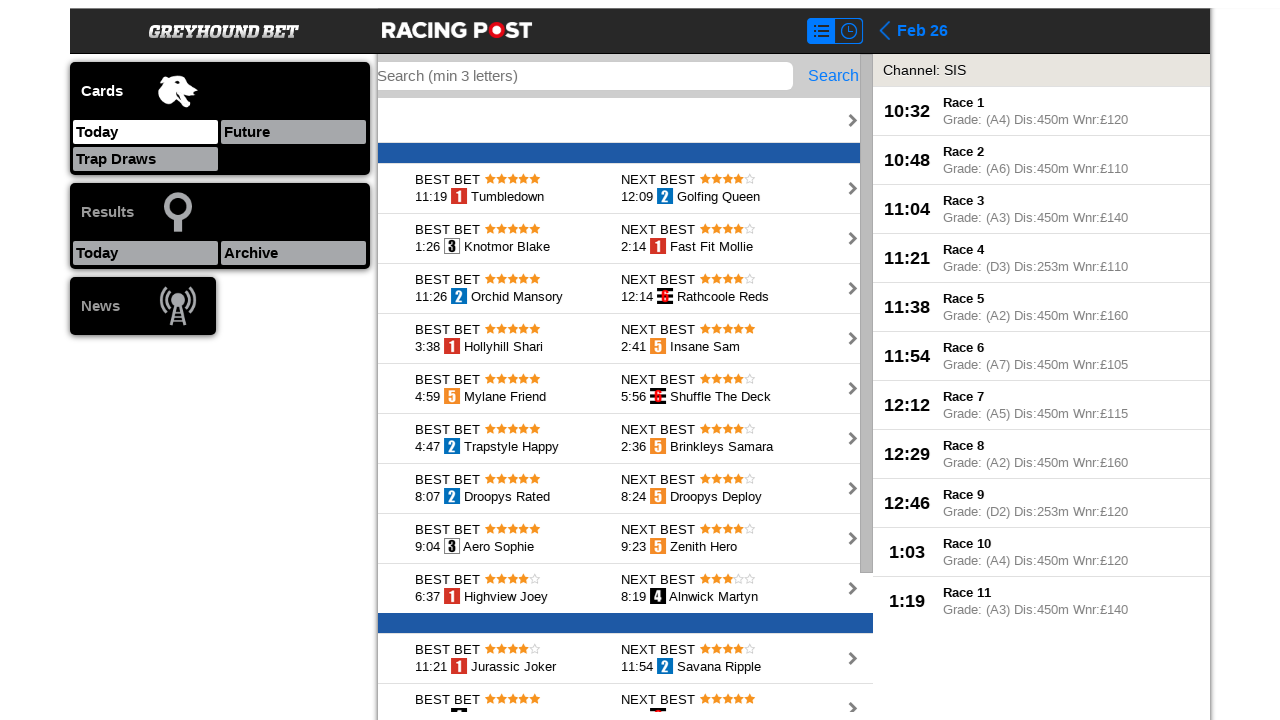

Re-queried meeting cards for iteration 11
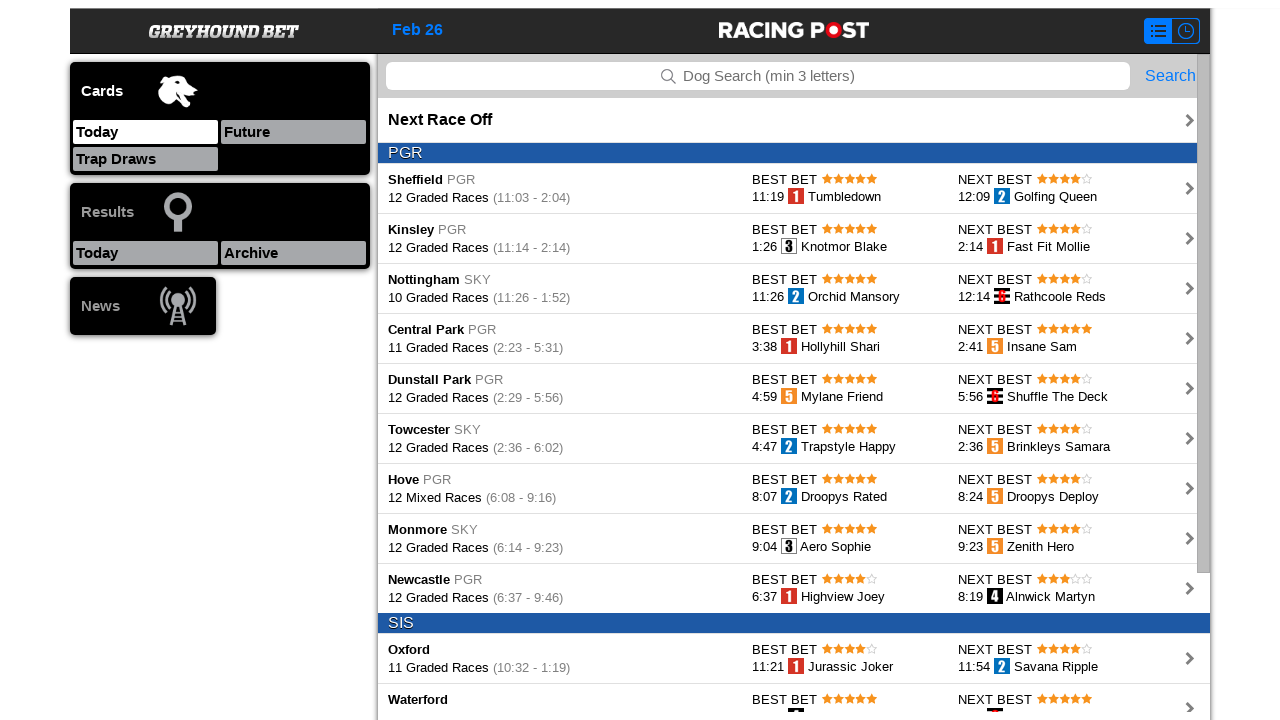

Scrolled to meeting card 11
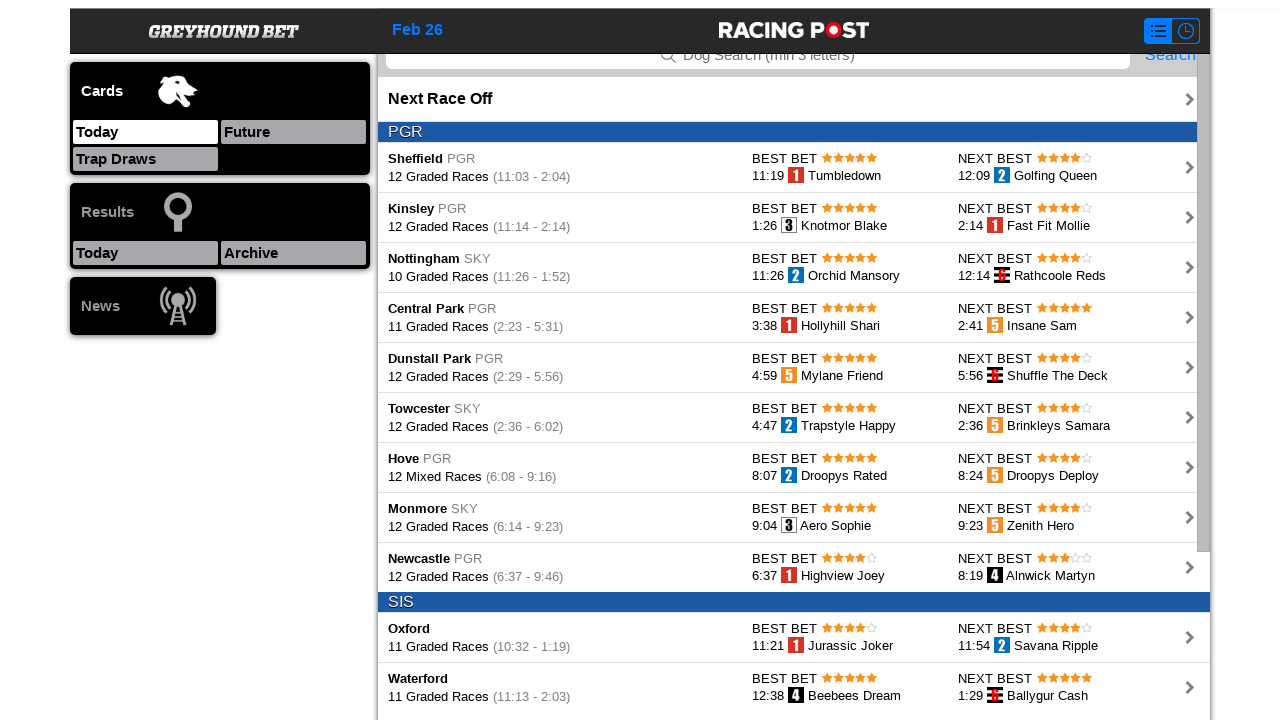

Waited 1.1 seconds for meeting card to be ready
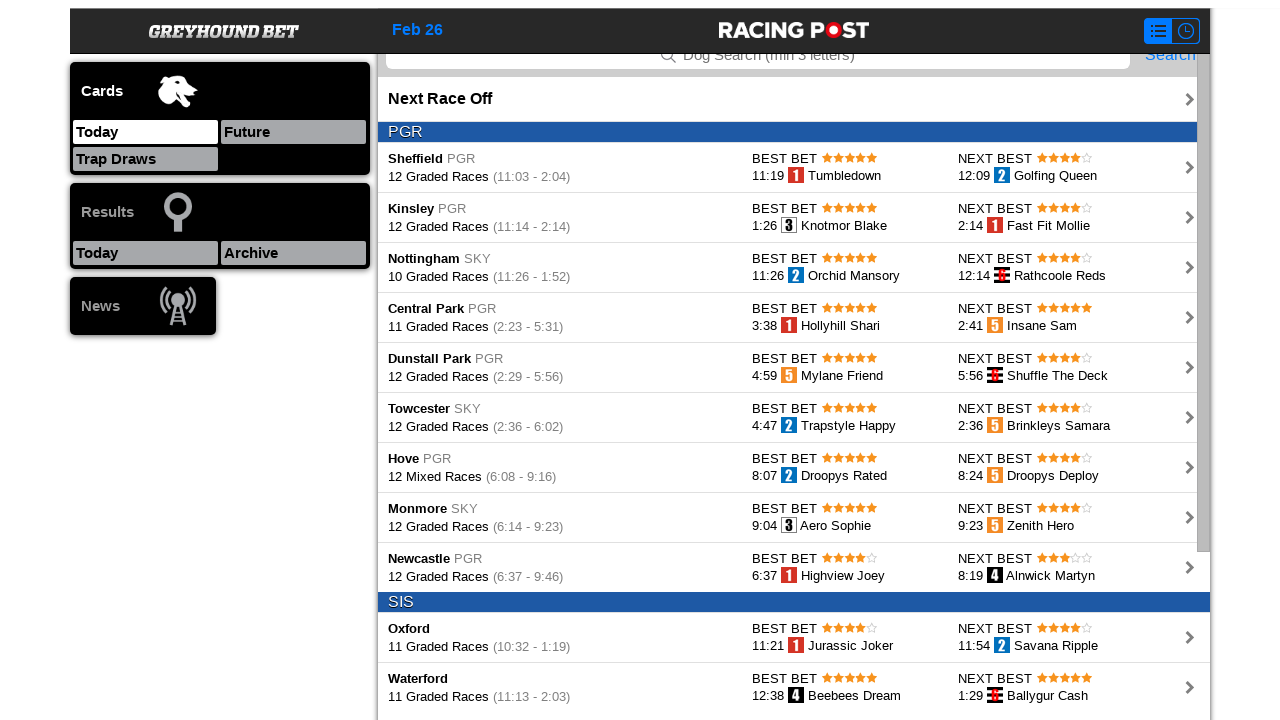

Clicked on meeting card 11
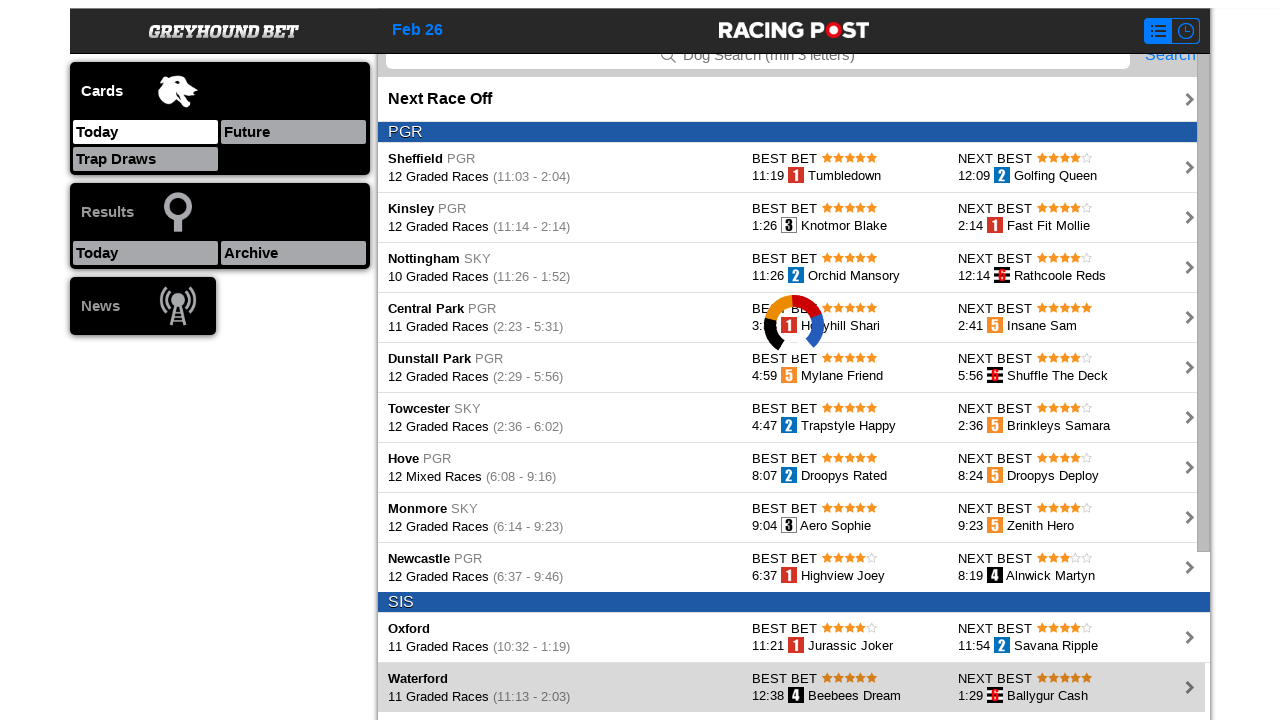

Races loaded after clicking meeting card
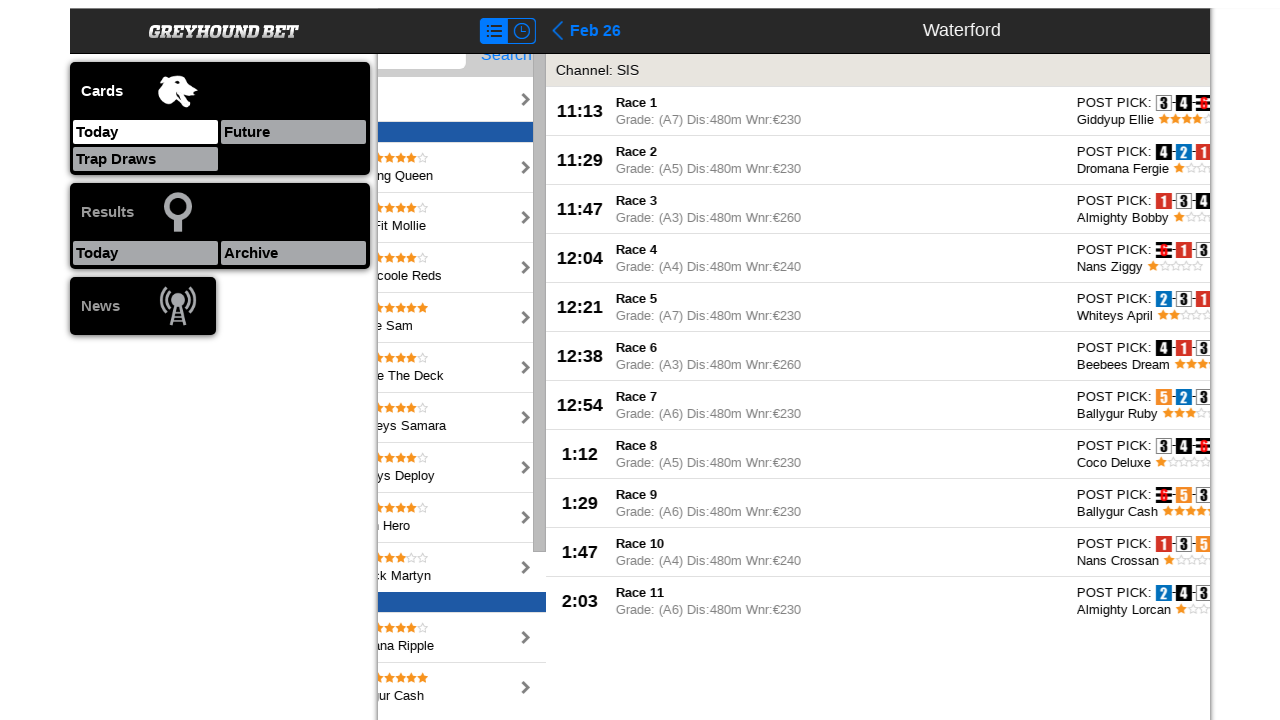

Retrieved meeting title: 'Waterford'
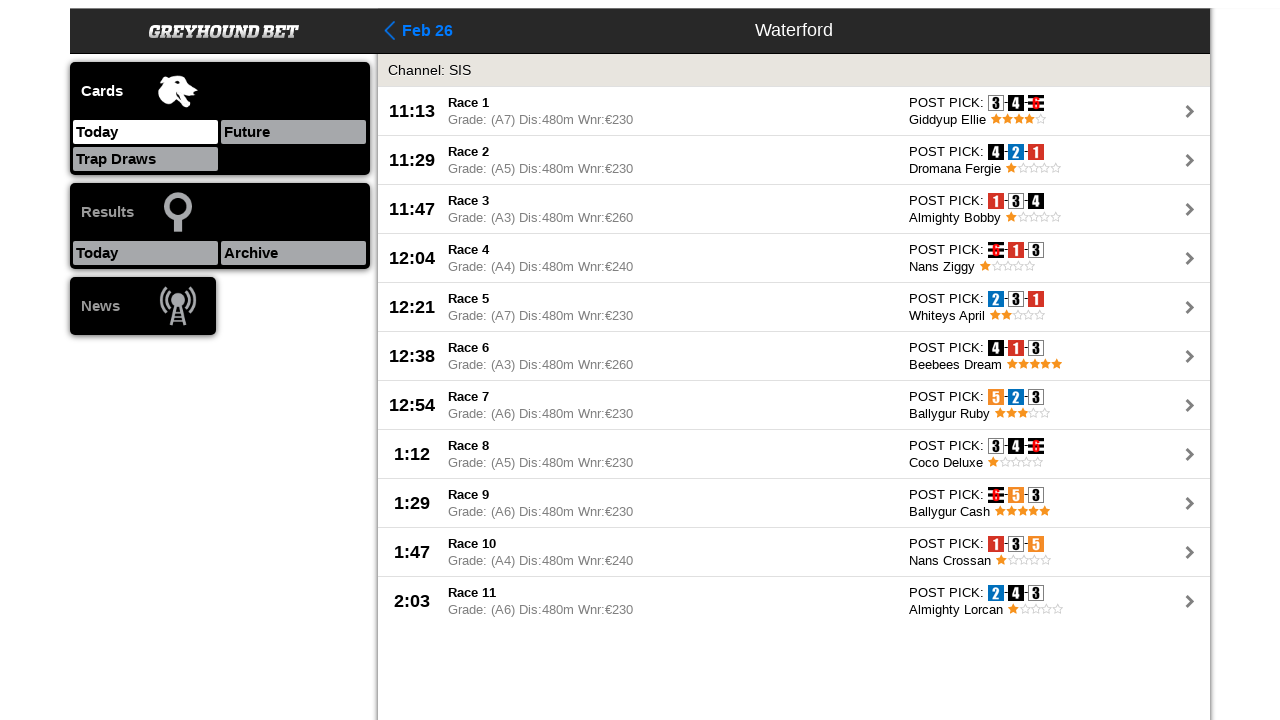

Found 11 races in meeting 11
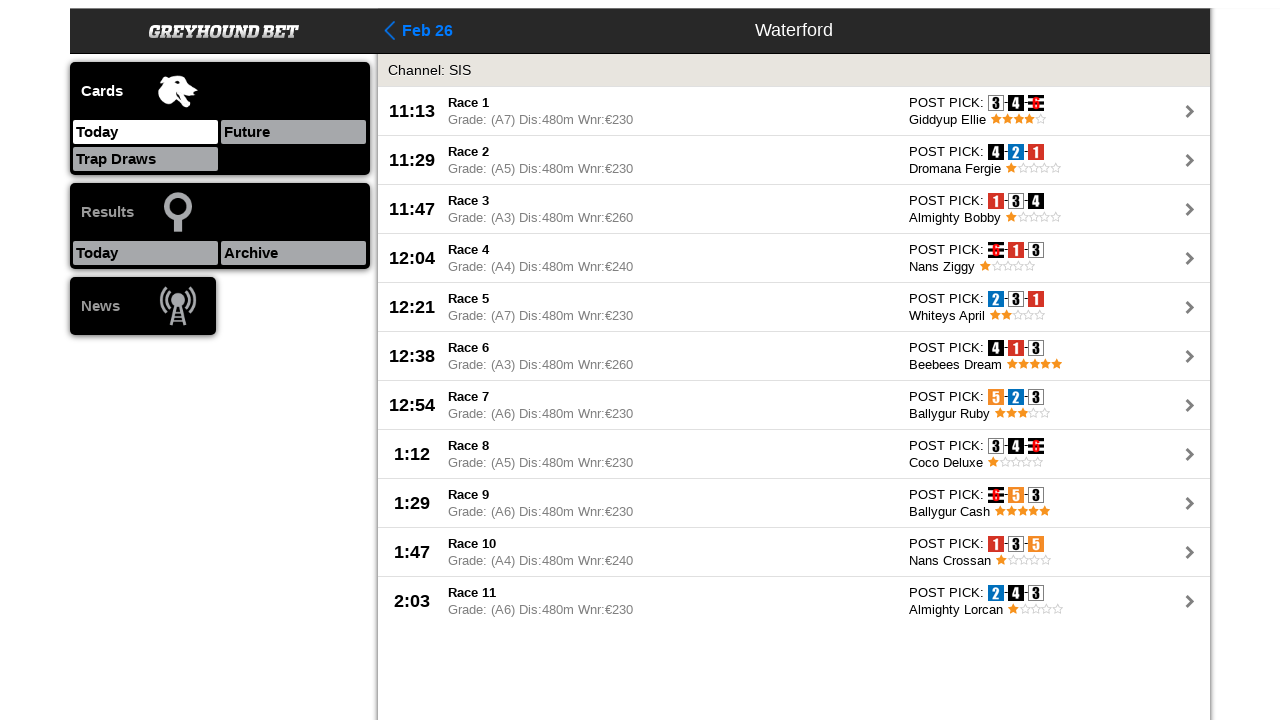

Navigated back to meeting list from meeting 11
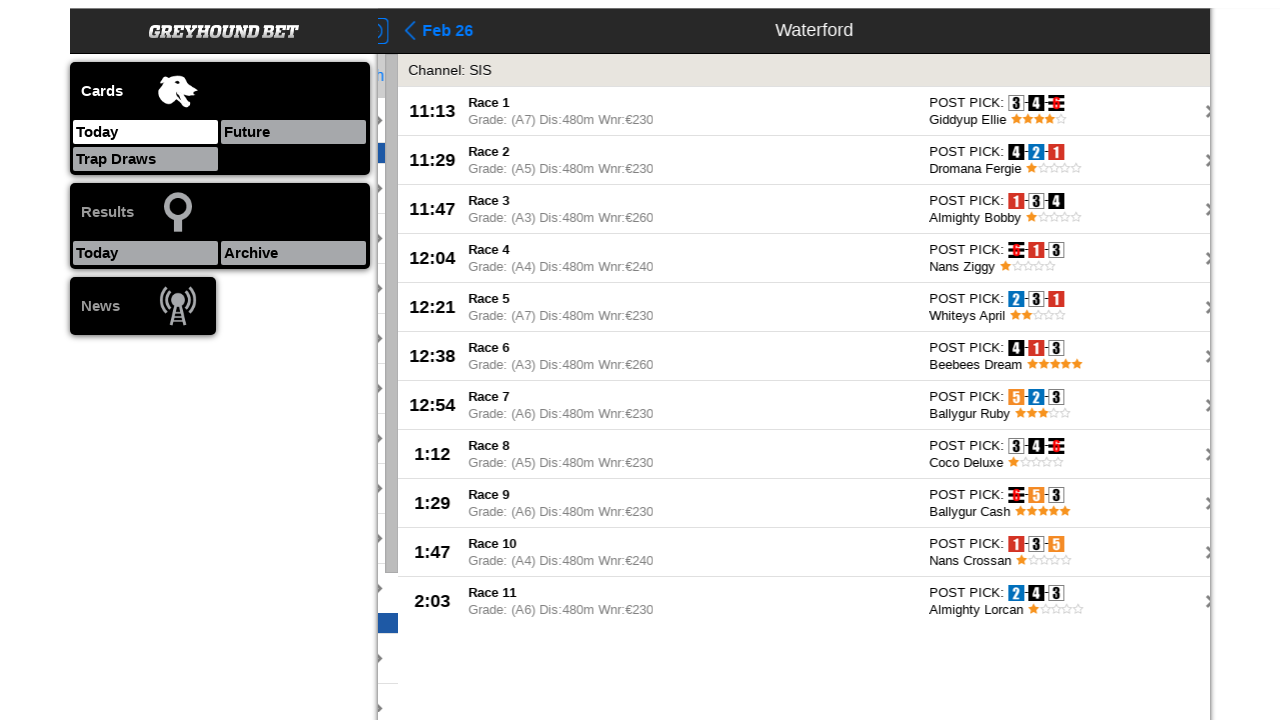

Meeting cards reappeared on the list
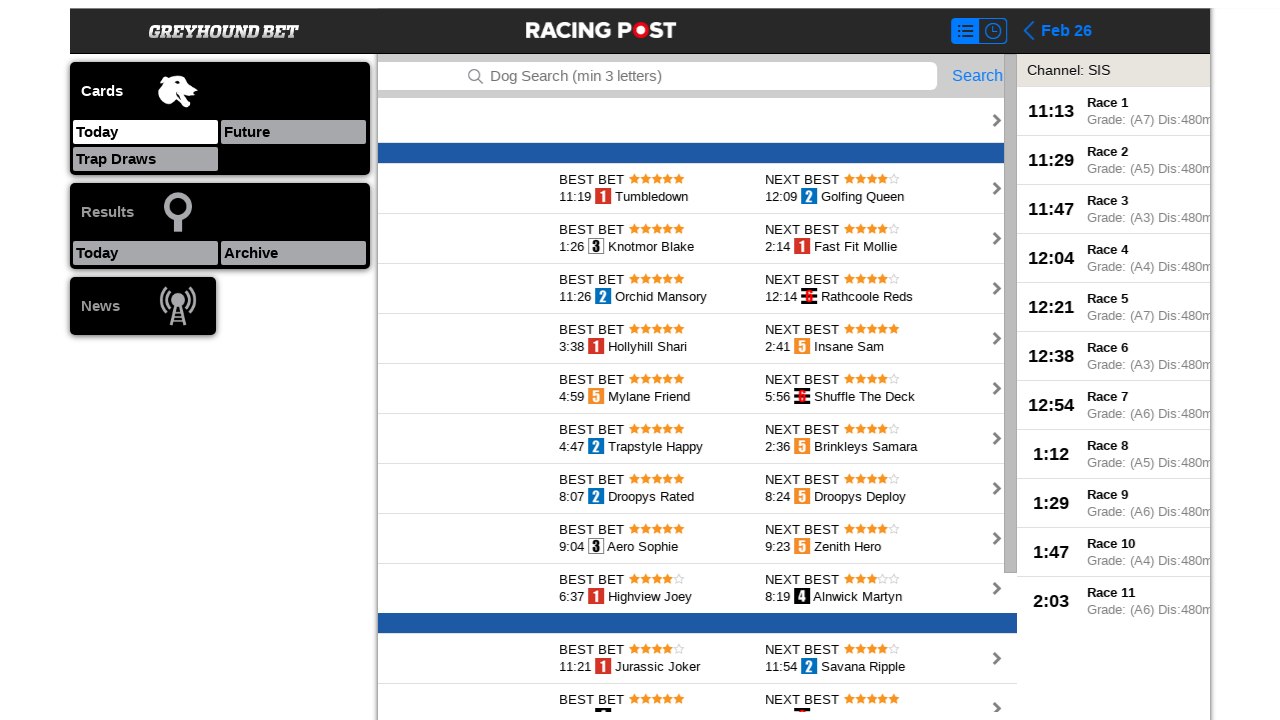

Re-queried meeting cards for iteration 12
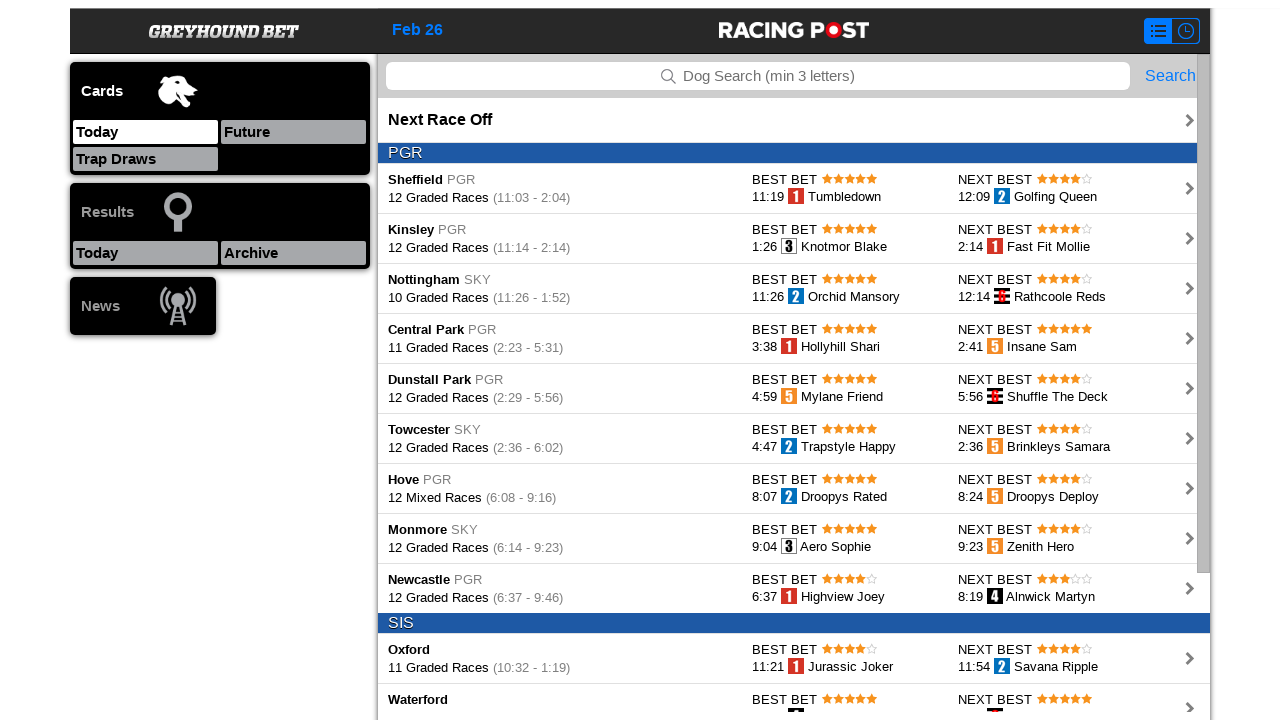

Scrolled to meeting card 12
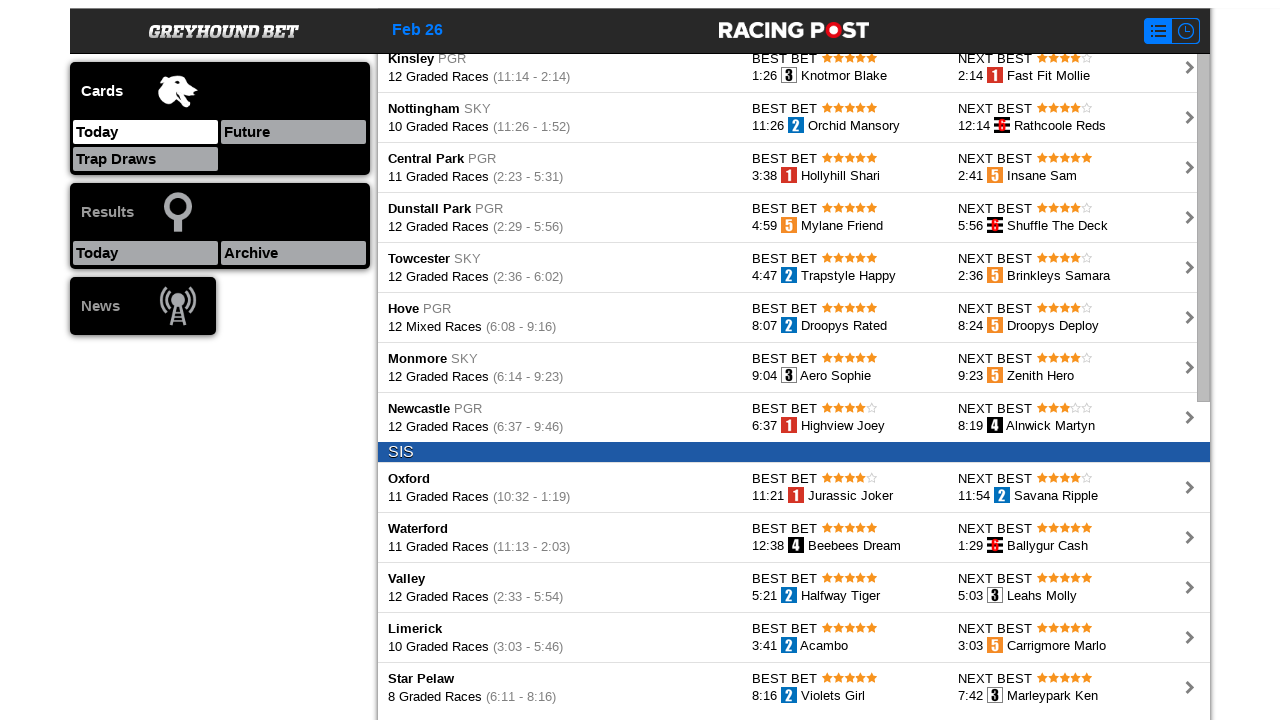

Waited 1.1 seconds for meeting card to be ready
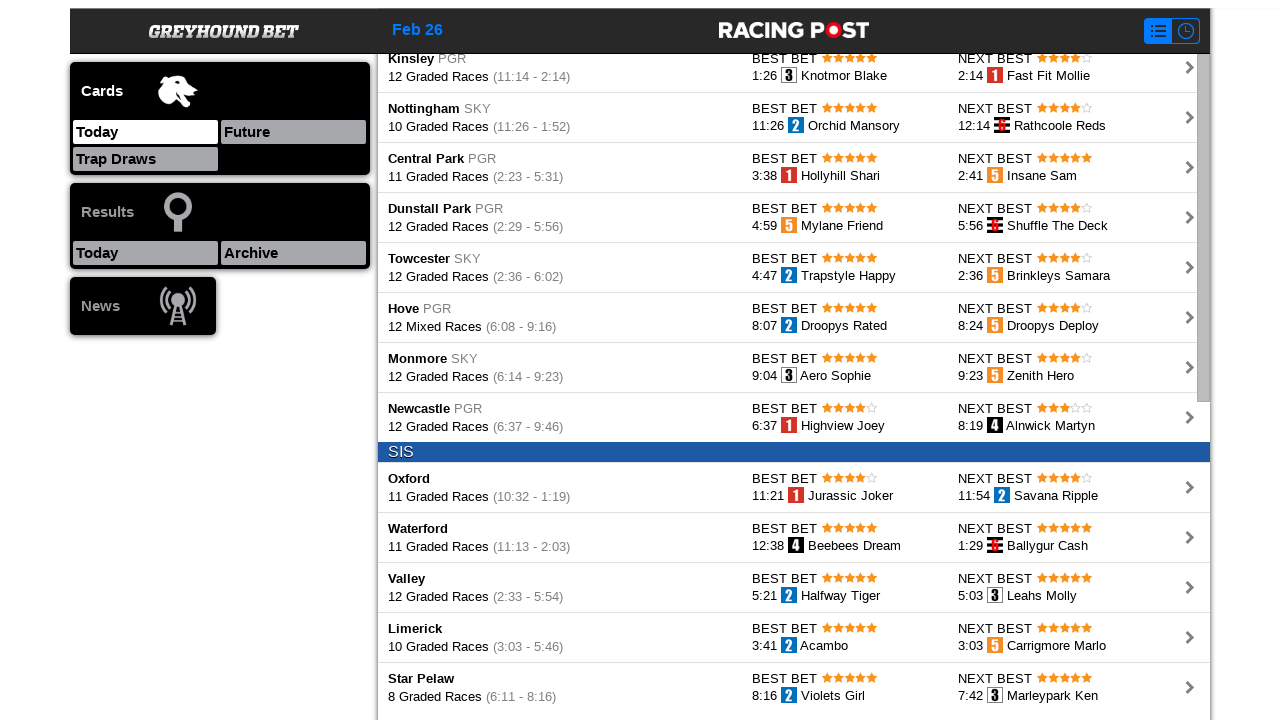

Clicked on meeting card 12
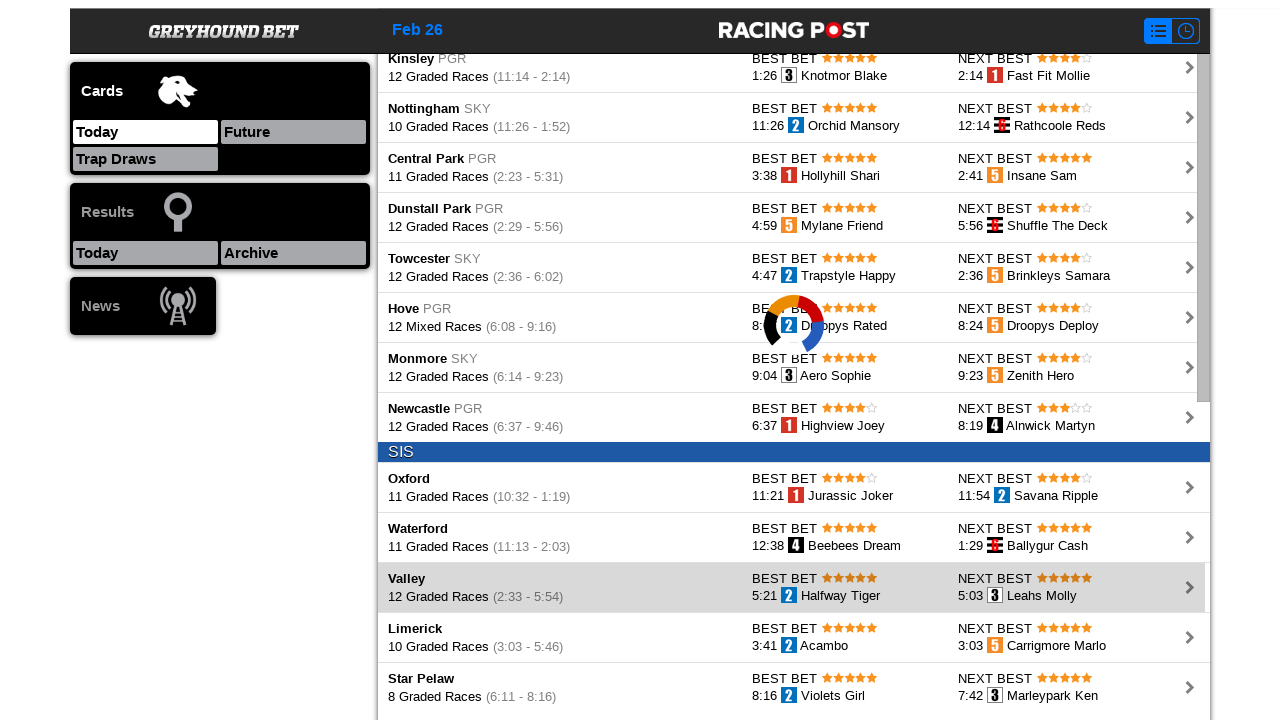

Races loaded after clicking meeting card
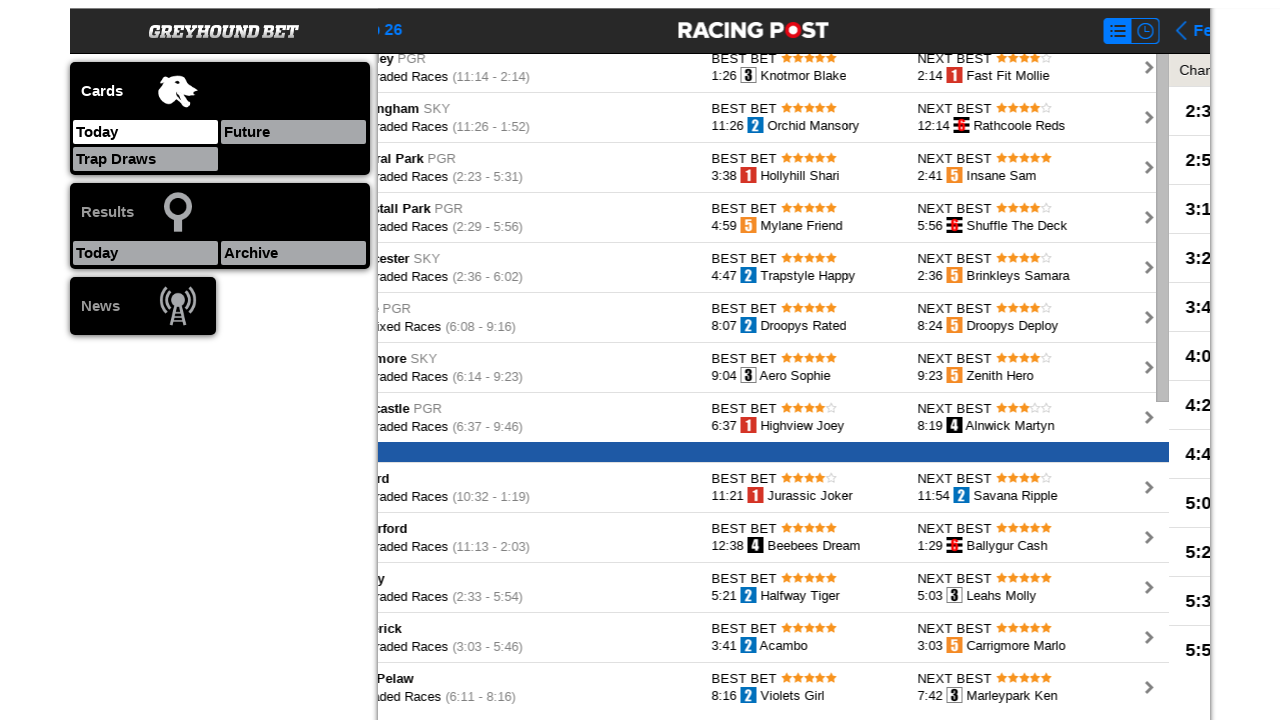

Retrieved meeting title: 'Valley'
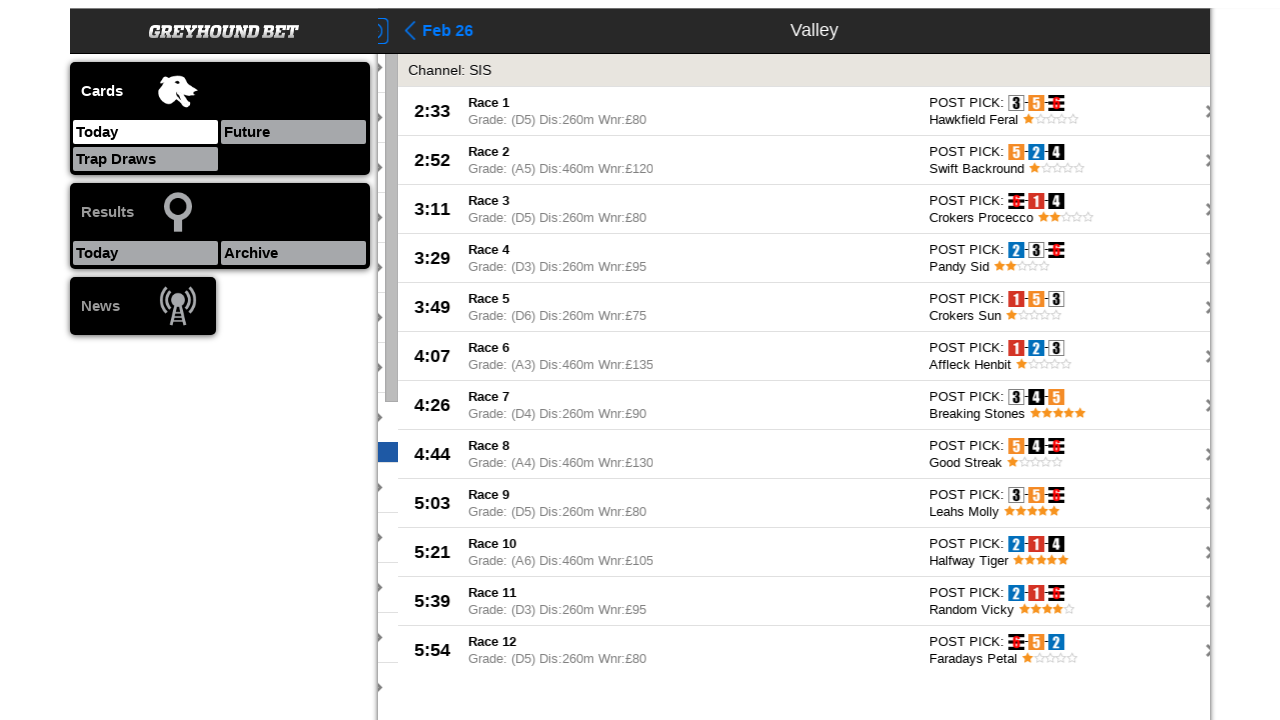

Found 12 races in meeting 12
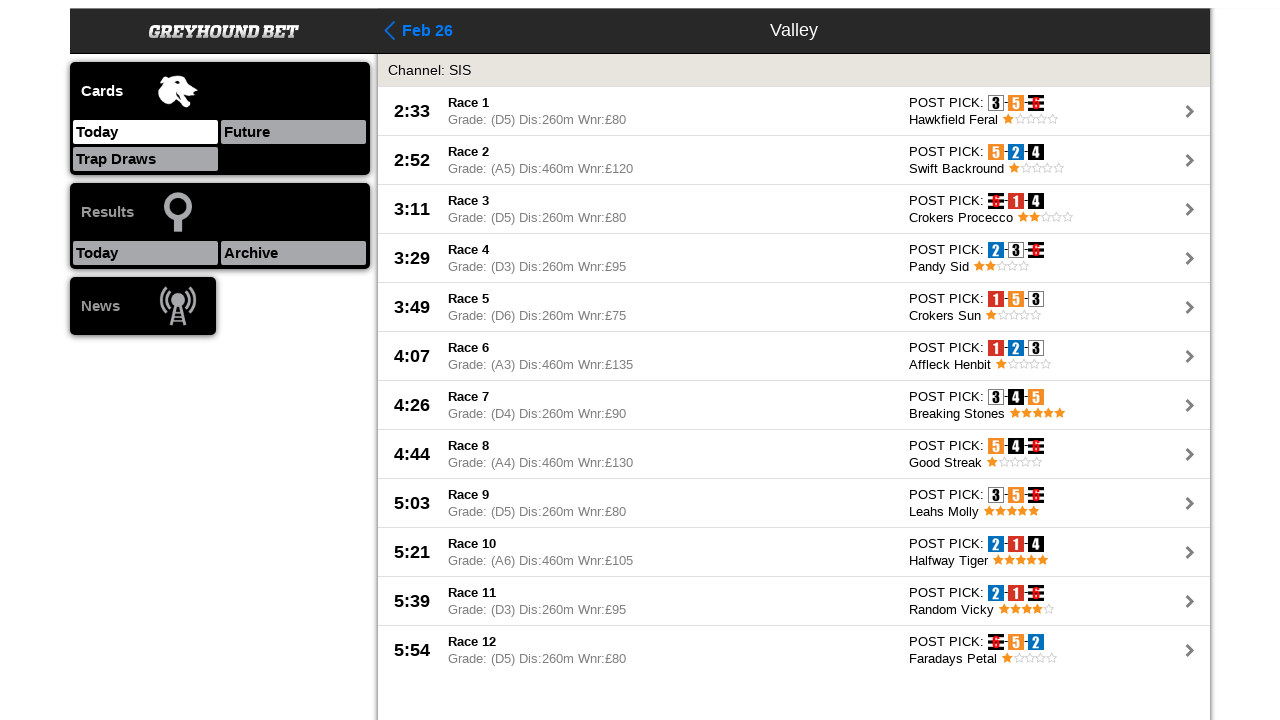

Navigated back to meeting list from meeting 12
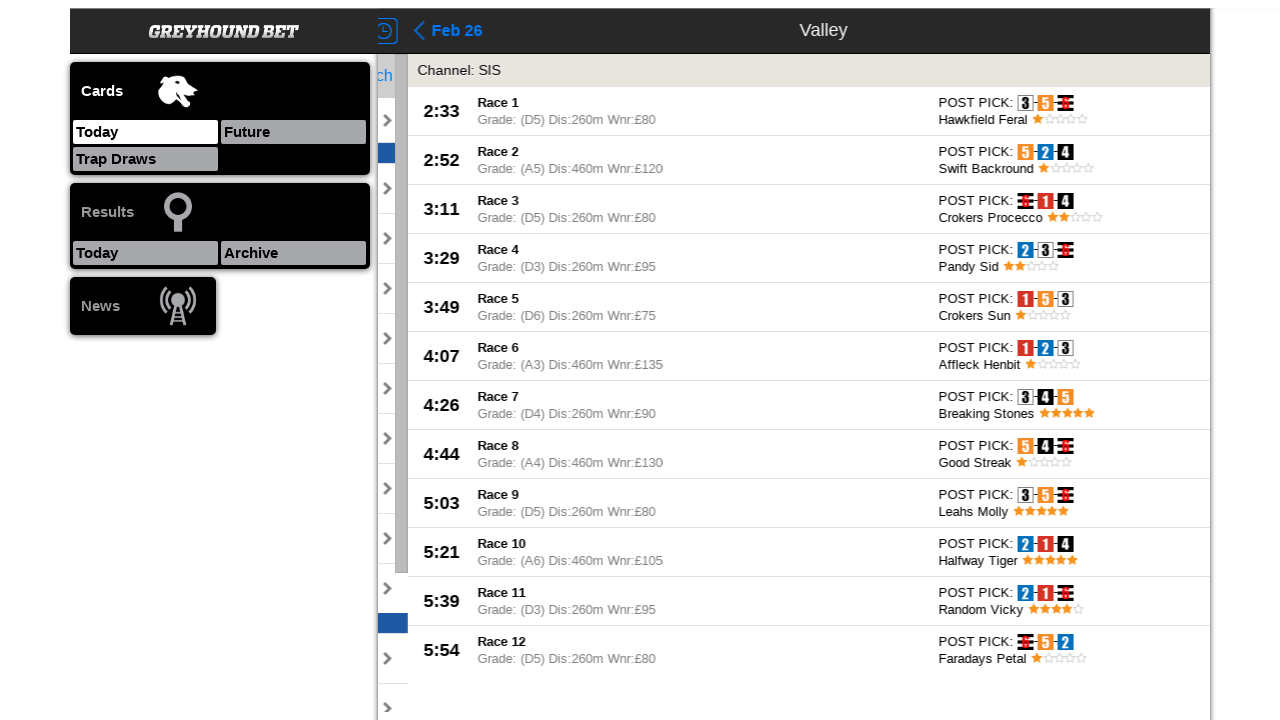

Meeting cards reappeared on the list
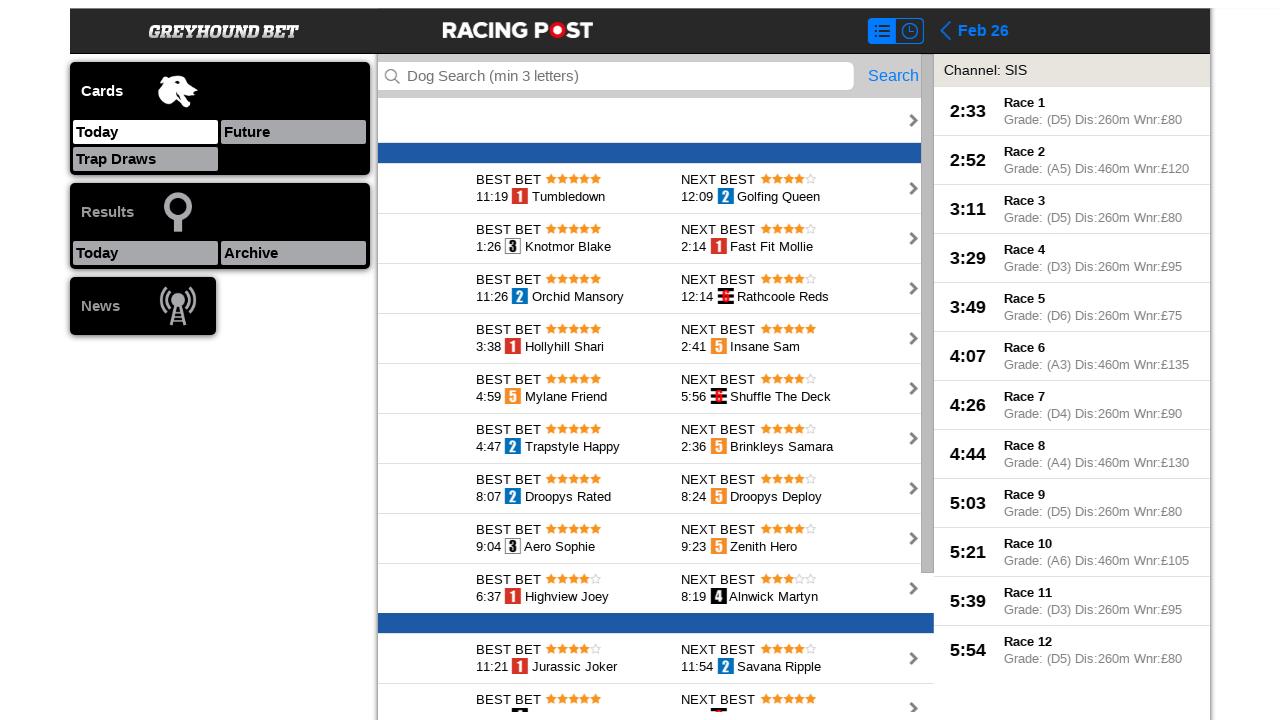

Re-queried meeting cards for iteration 13
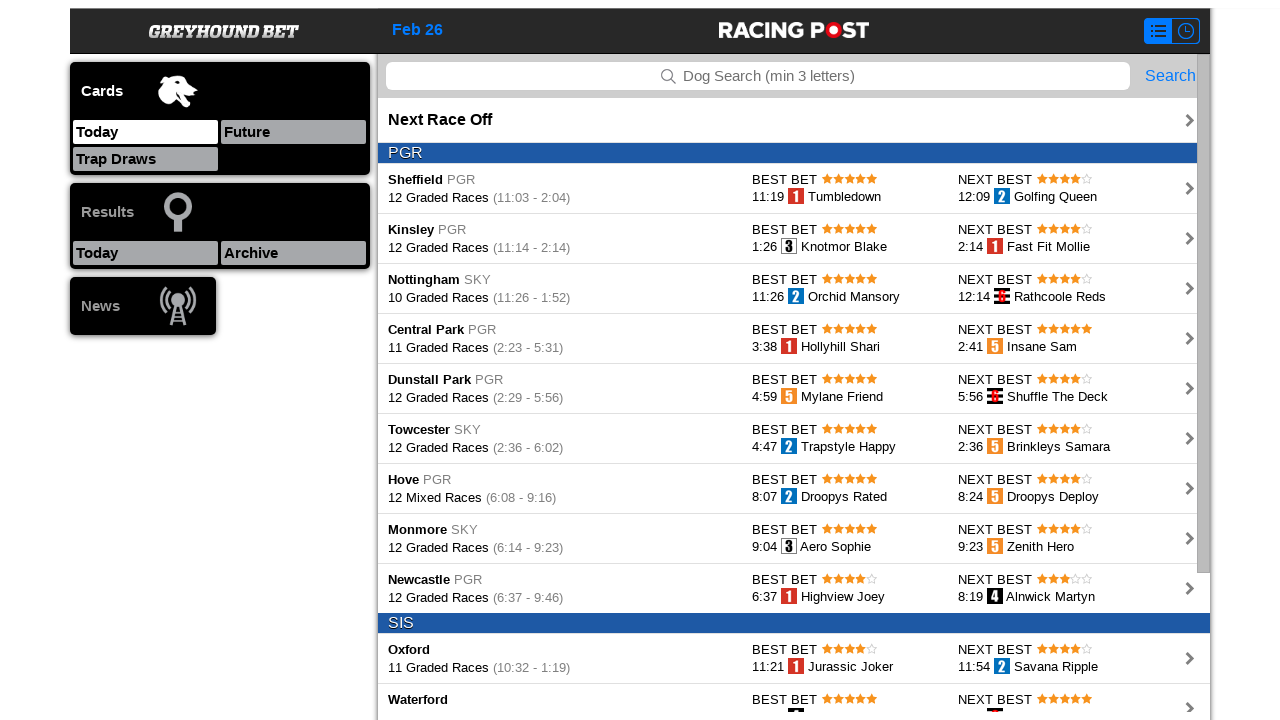

Scrolled to meeting card 13
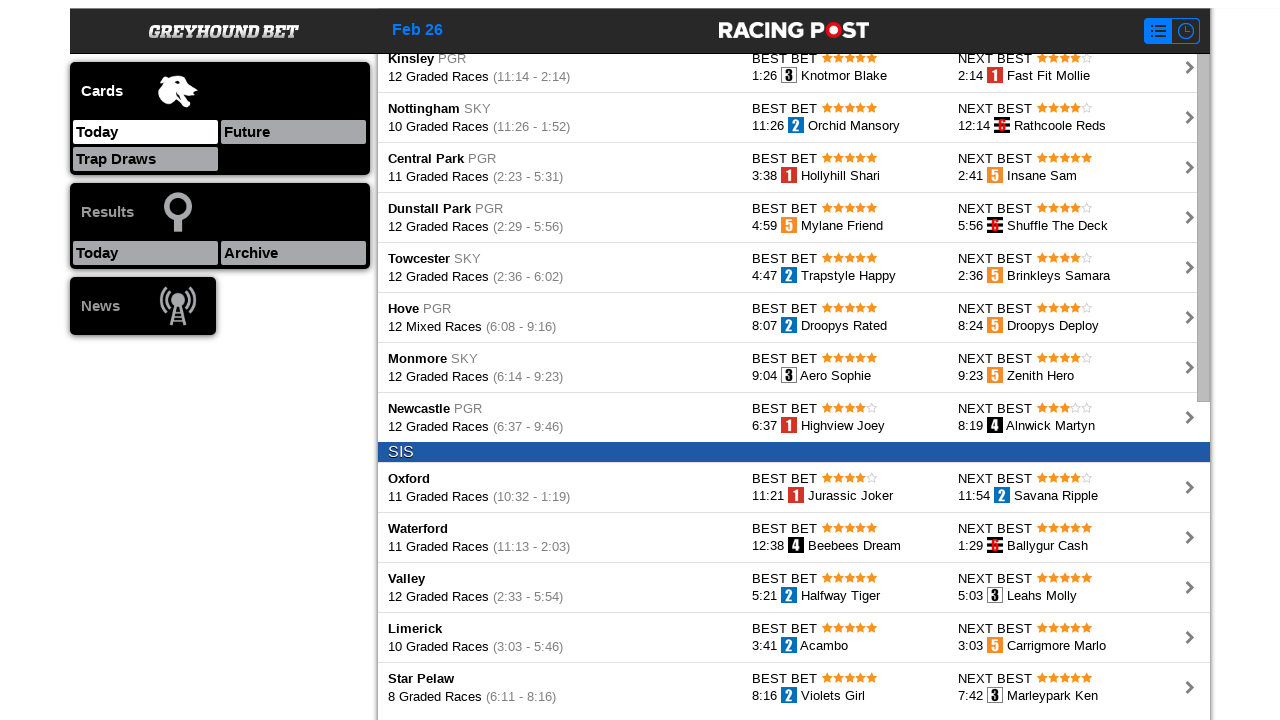

Waited 1.1 seconds for meeting card to be ready
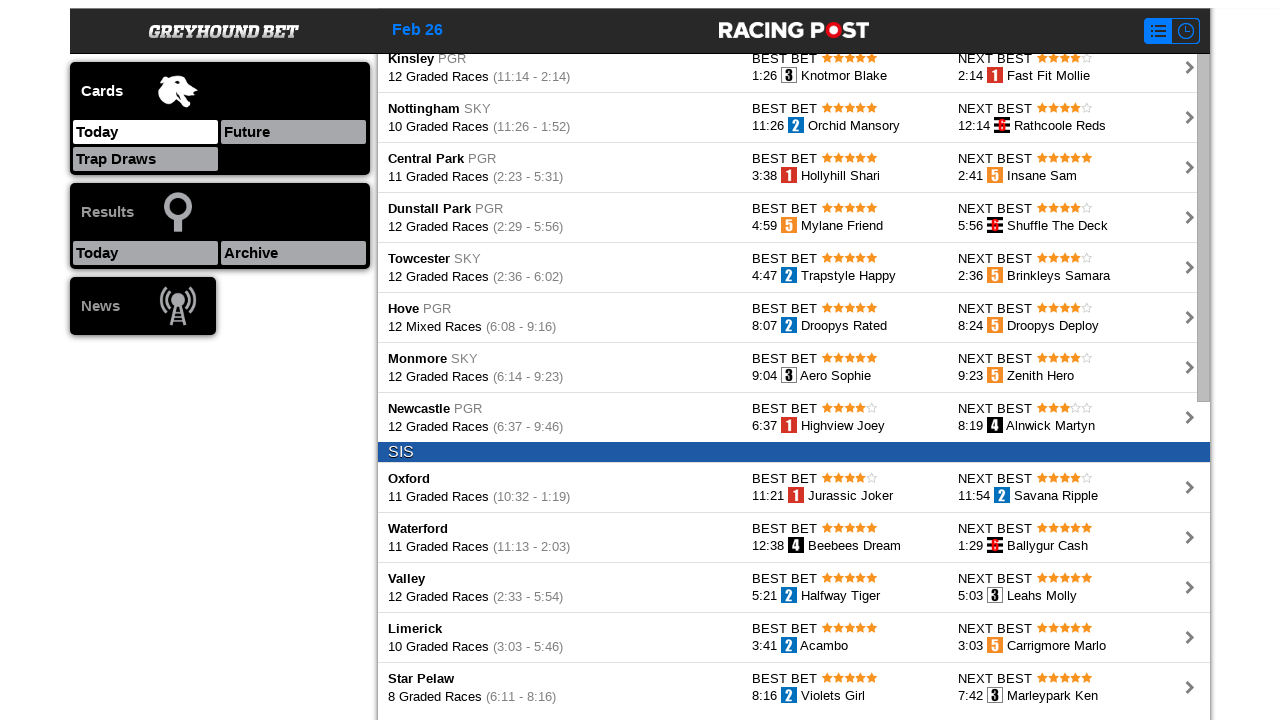

Clicked on meeting card 13
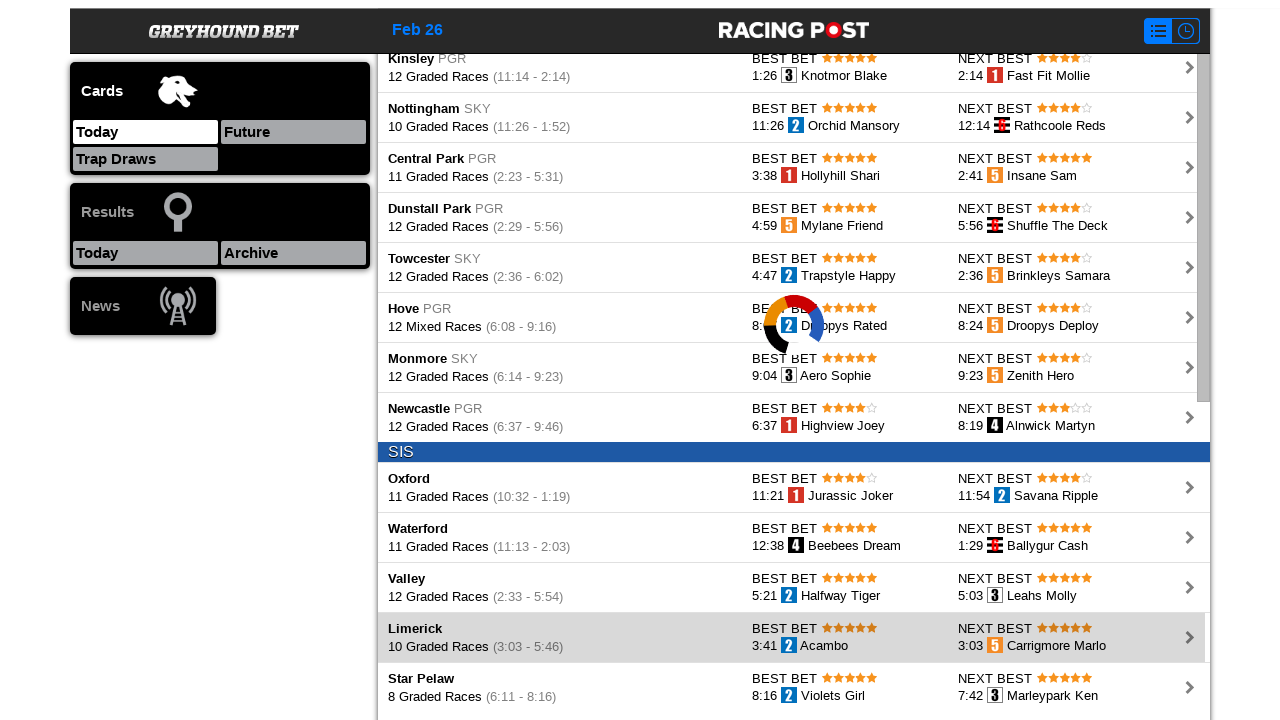

Races loaded after clicking meeting card
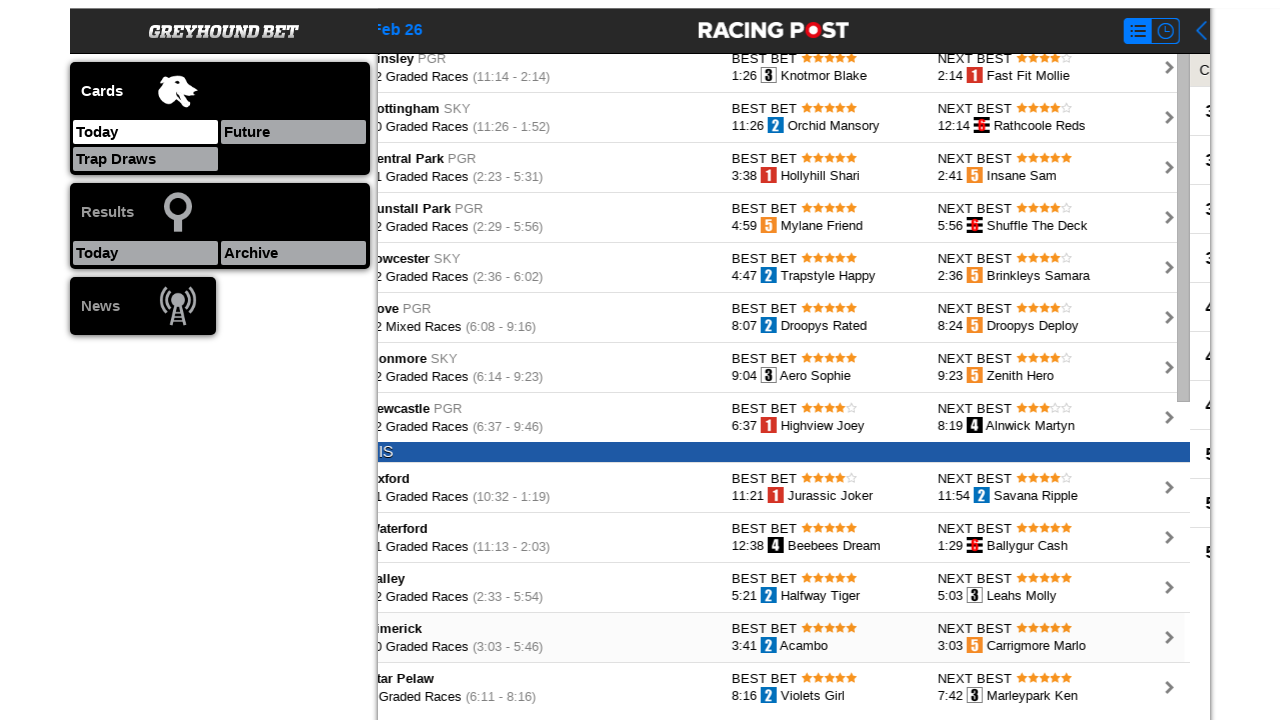

Retrieved meeting title: 'Limerick'
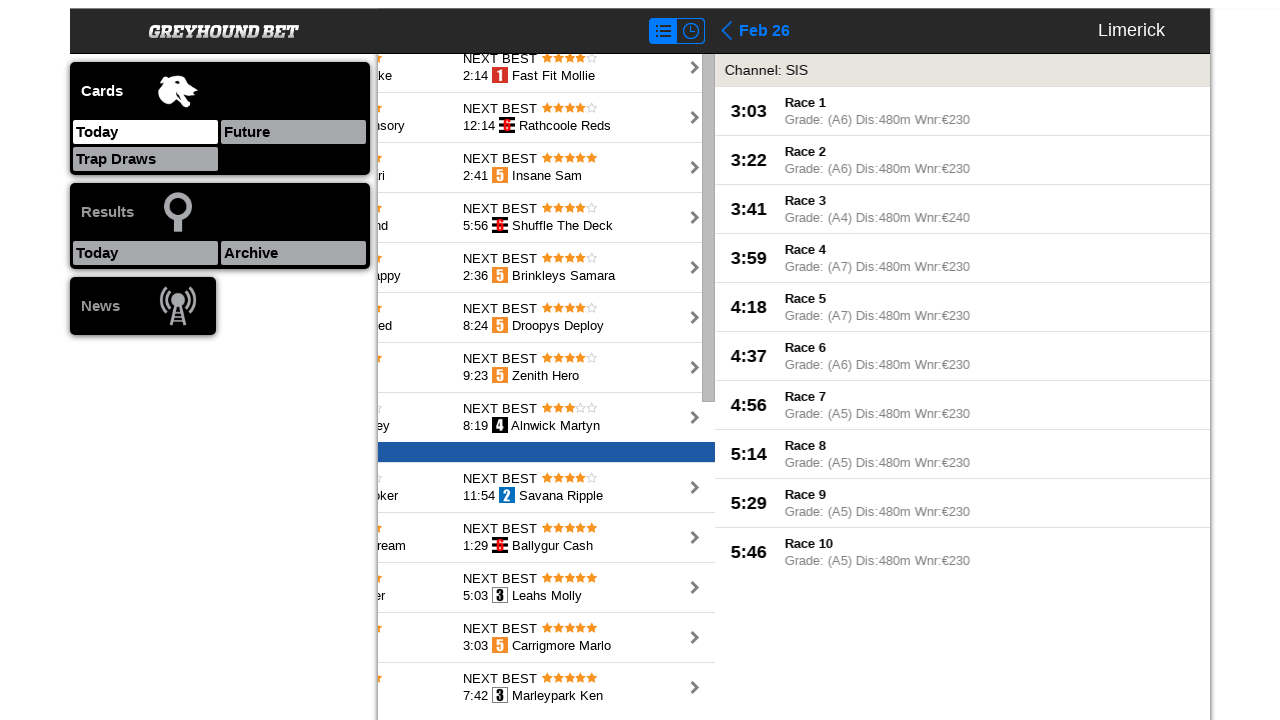

Found 10 races in meeting 13
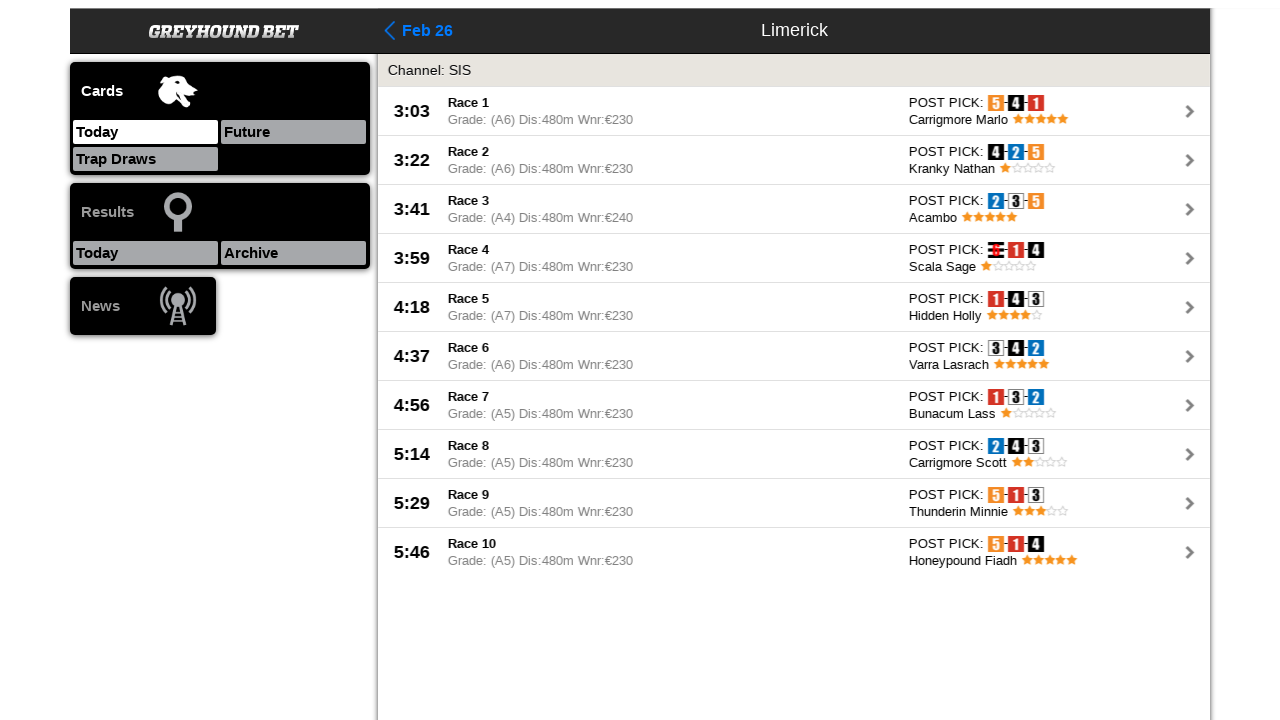

Navigated back to meeting list from meeting 13
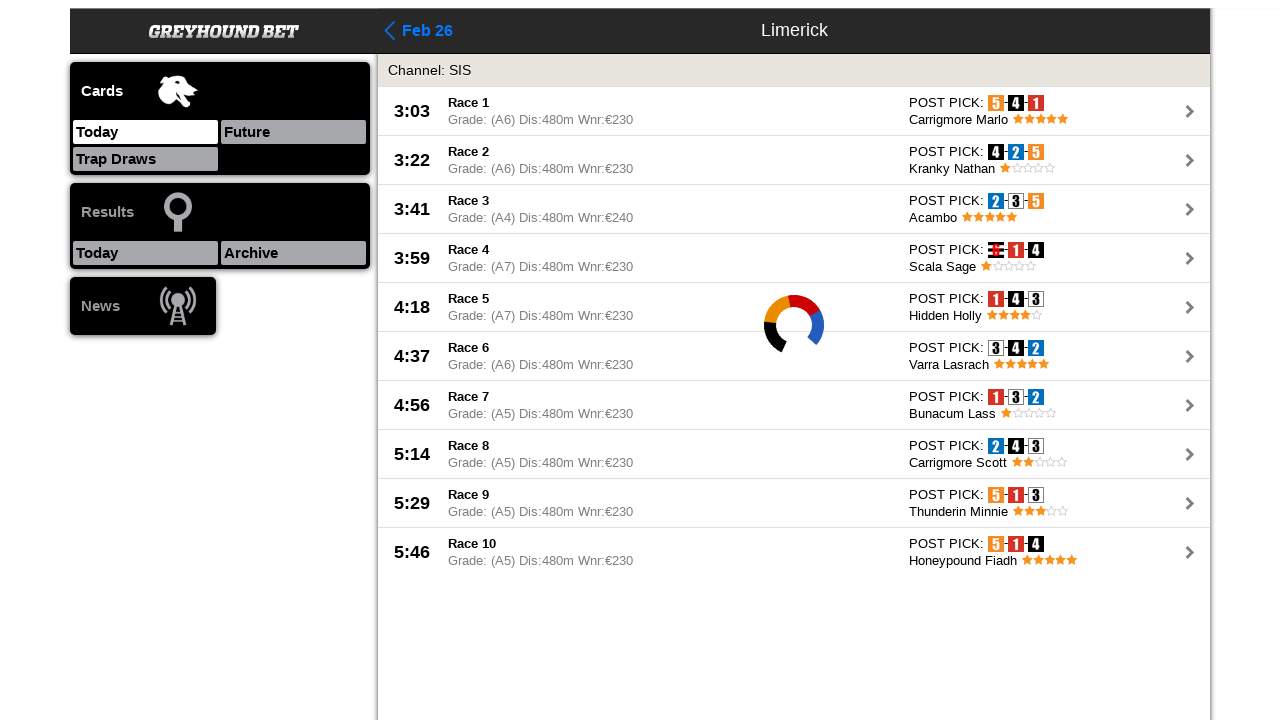

Meeting cards reappeared on the list
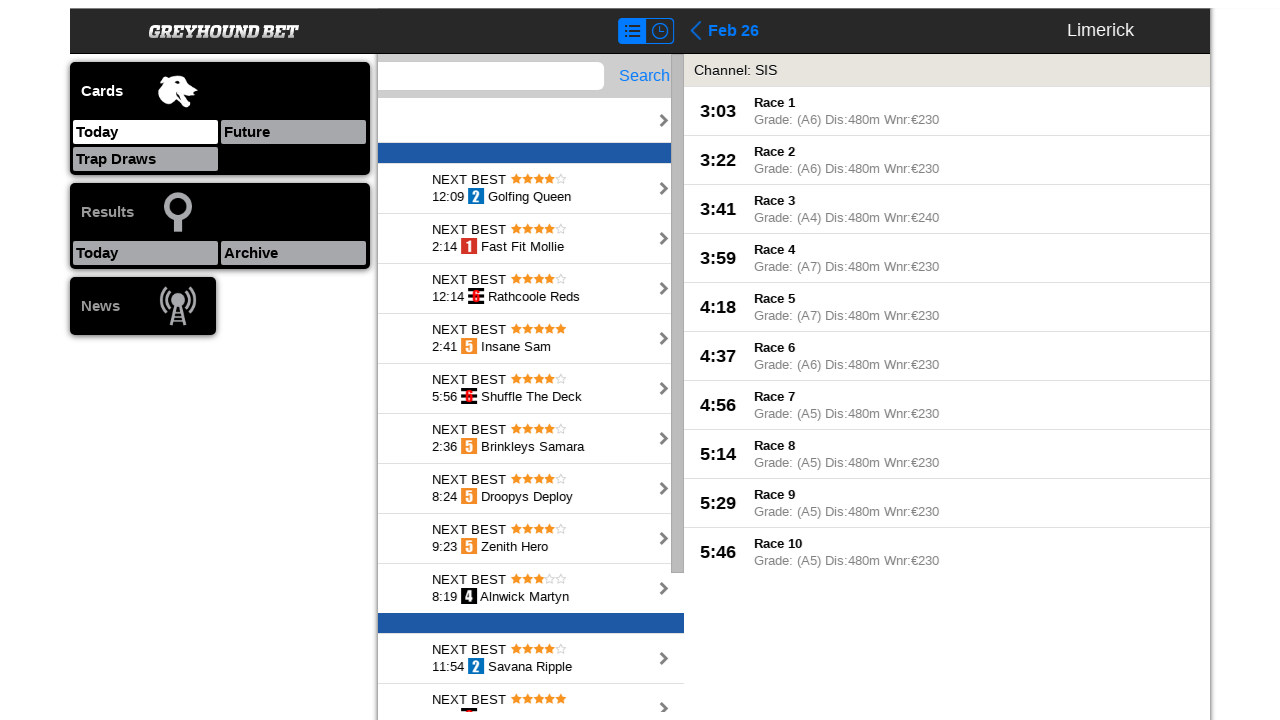

Re-queried meeting cards for iteration 14
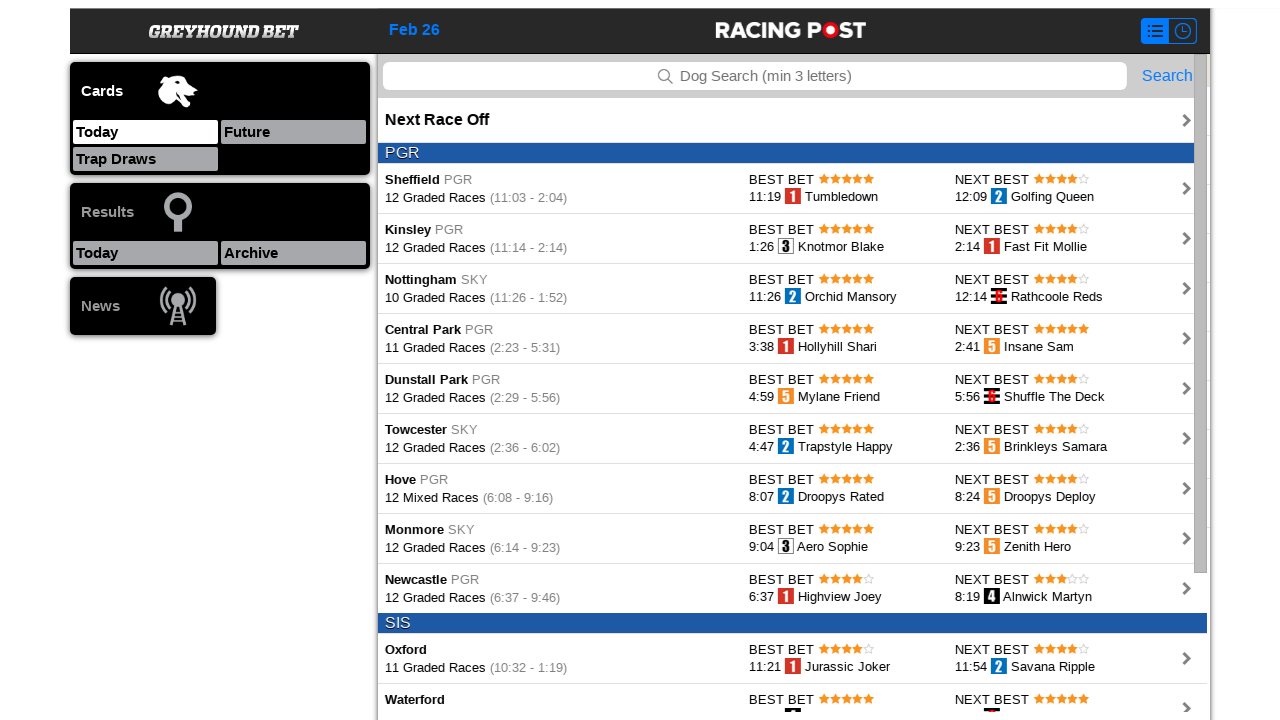

Scrolled to meeting card 14
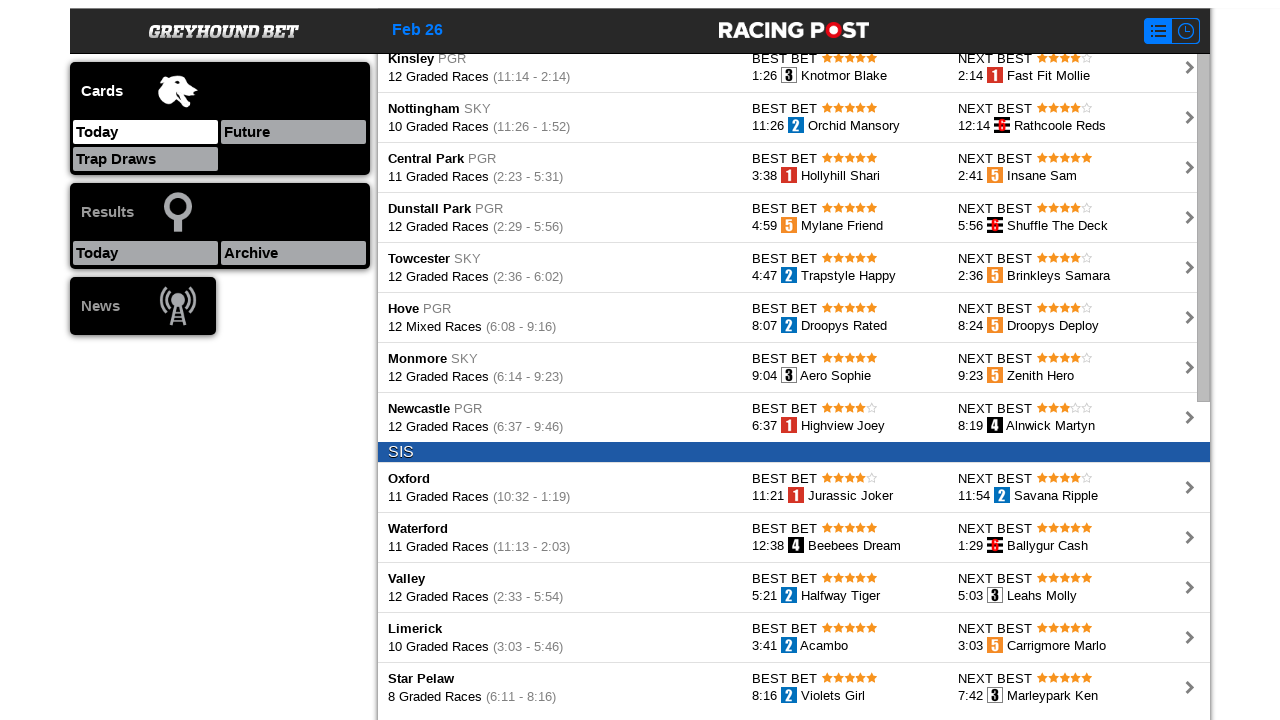

Waited 1.1 seconds for meeting card to be ready
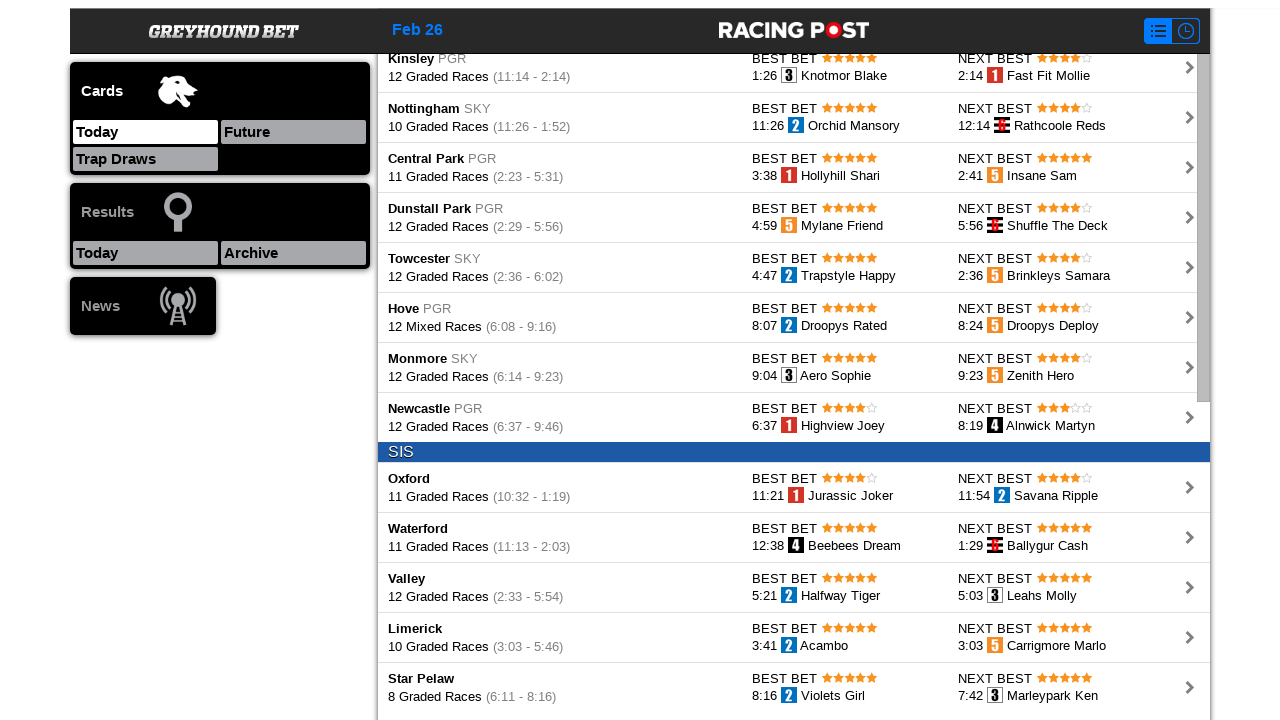

Clicked on meeting card 14
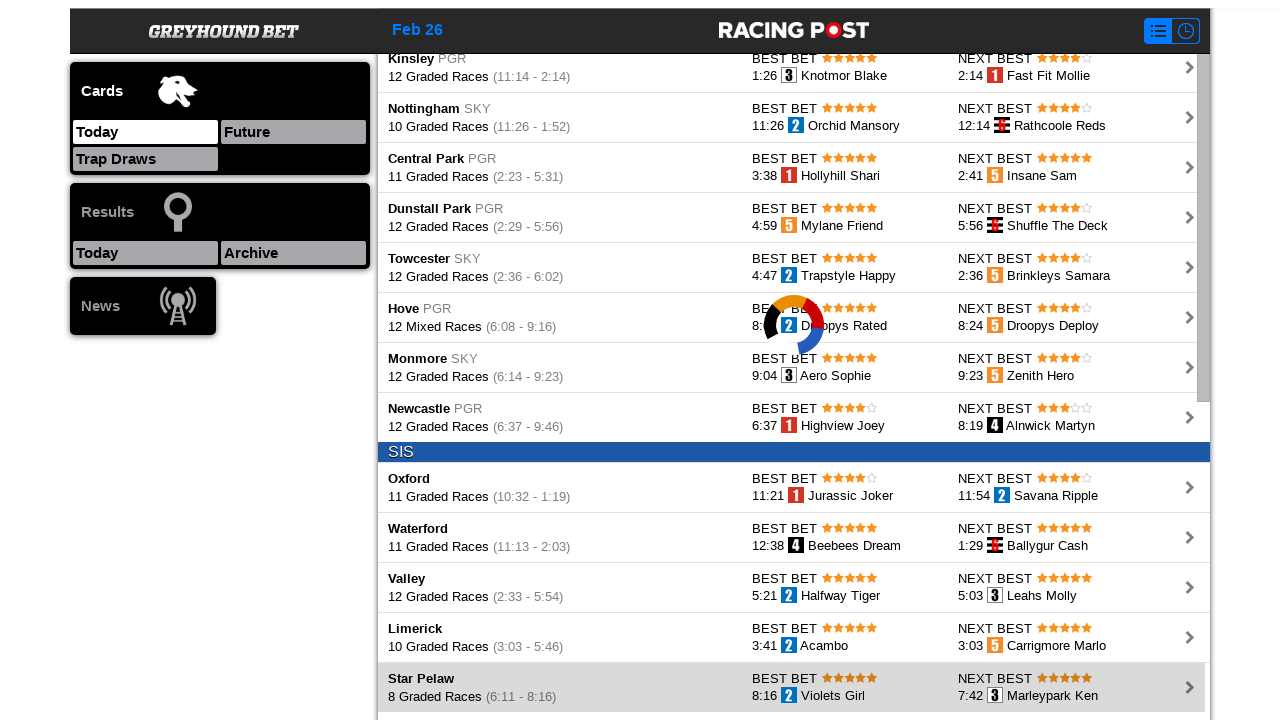

Races loaded after clicking meeting card
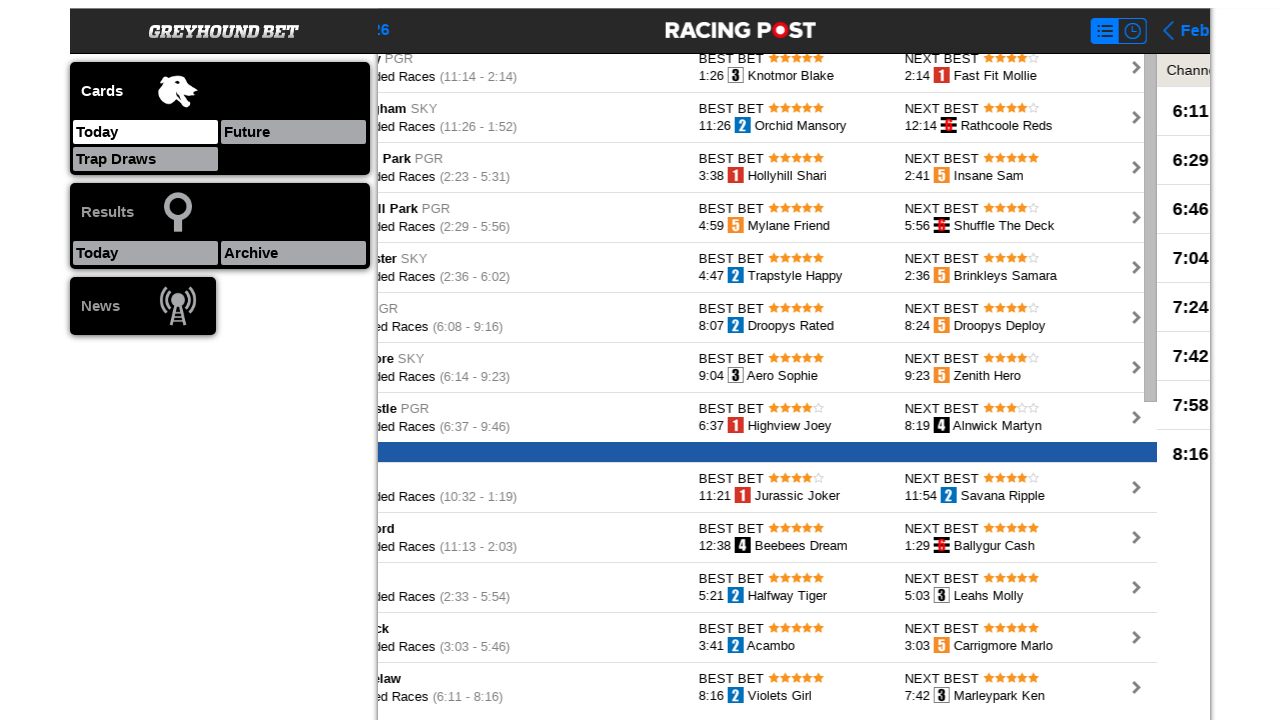

Retrieved meeting title: 'Star Pelaw'
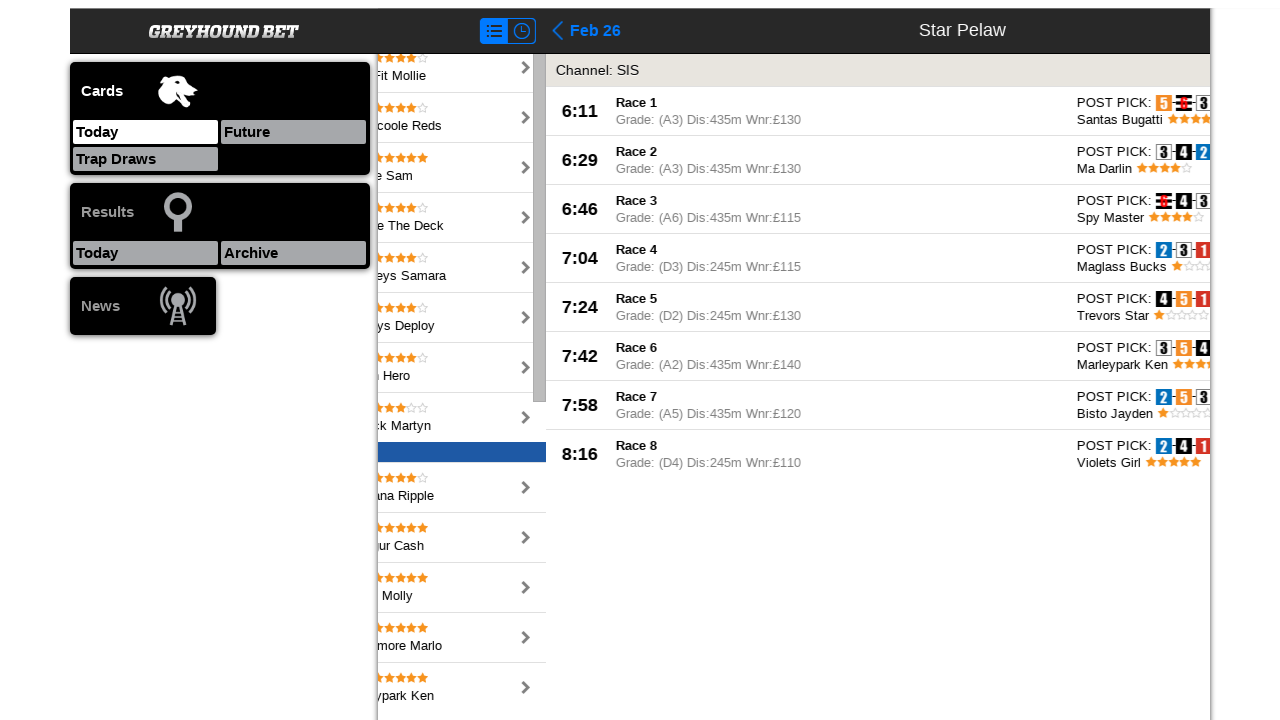

Found 8 races in meeting 14
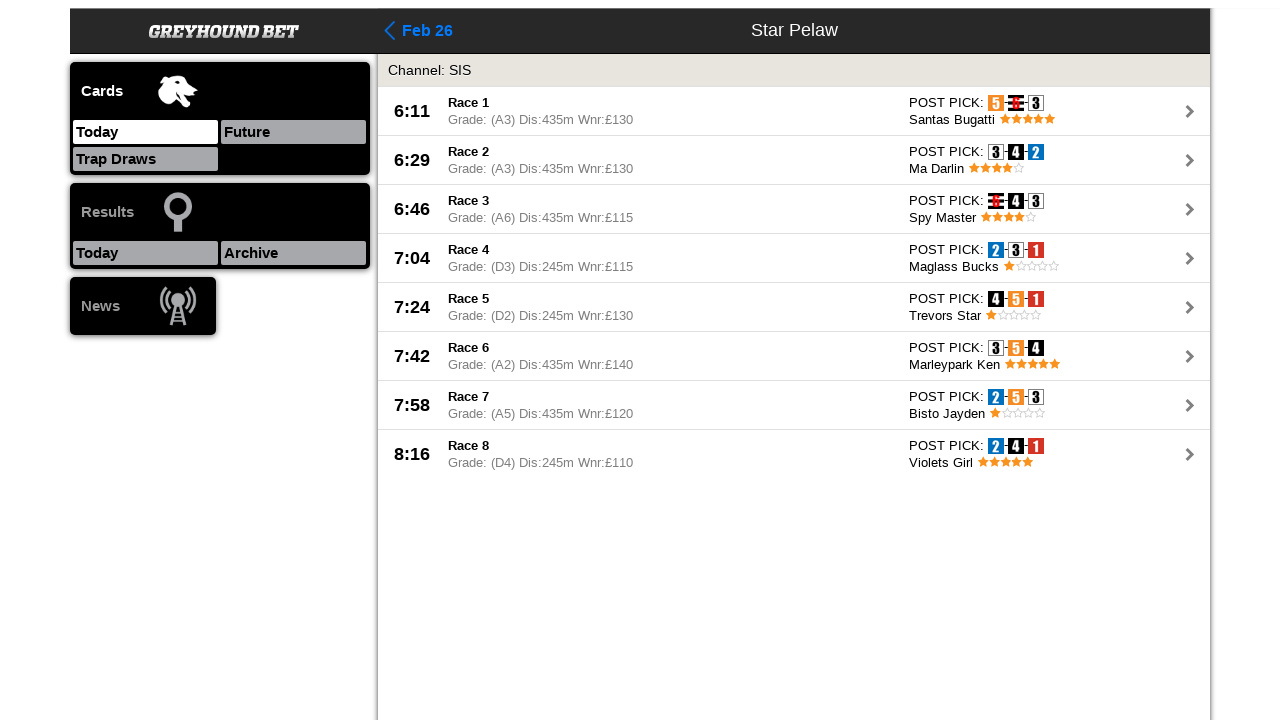

Navigated back to meeting list from meeting 14
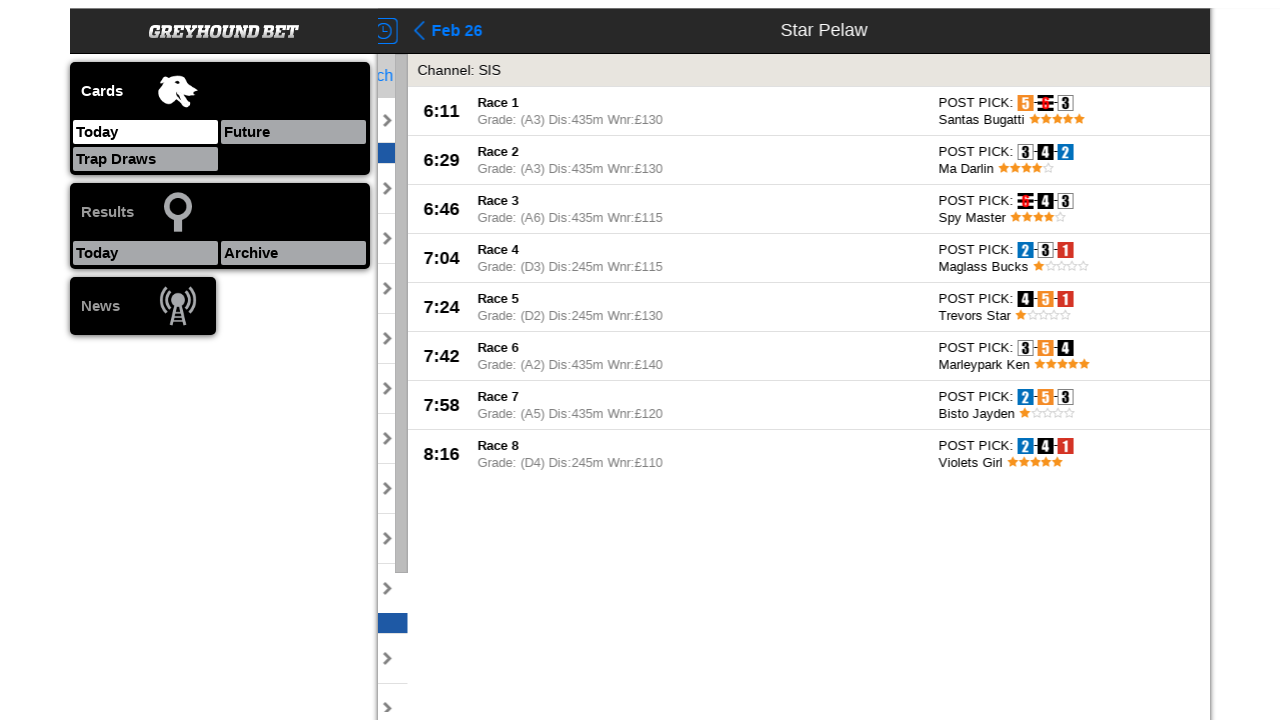

Meeting cards reappeared on the list
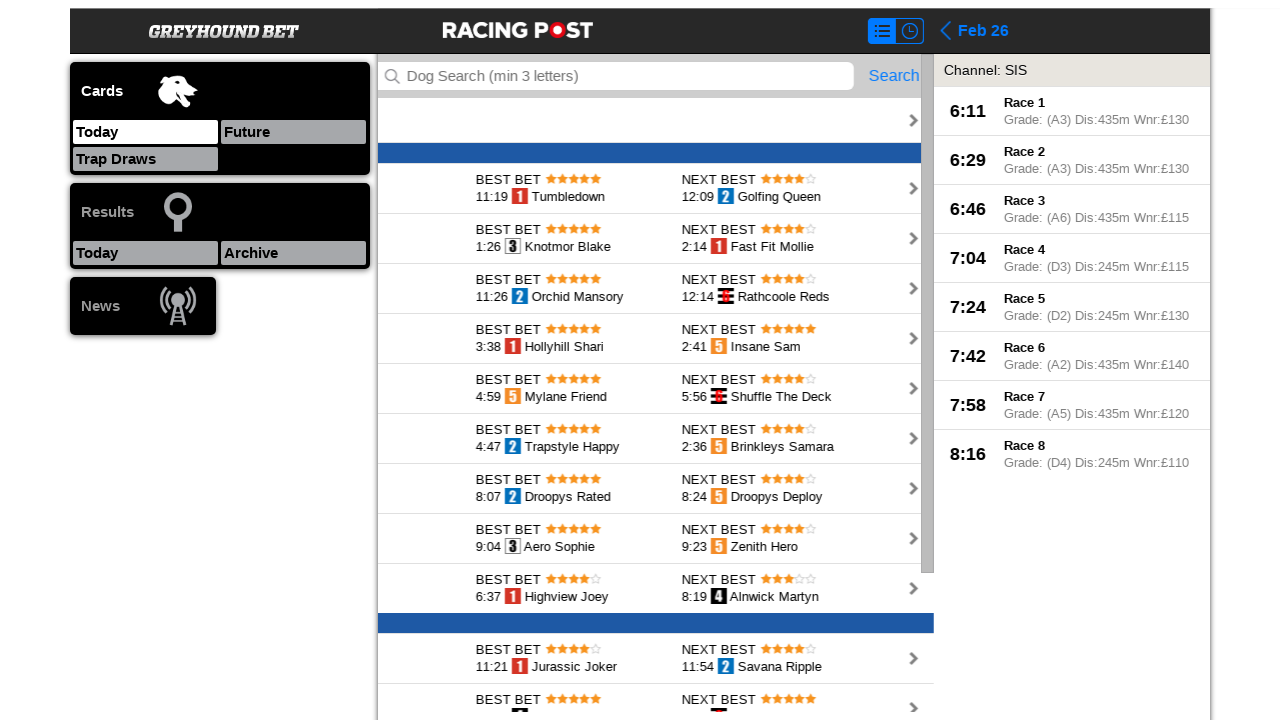

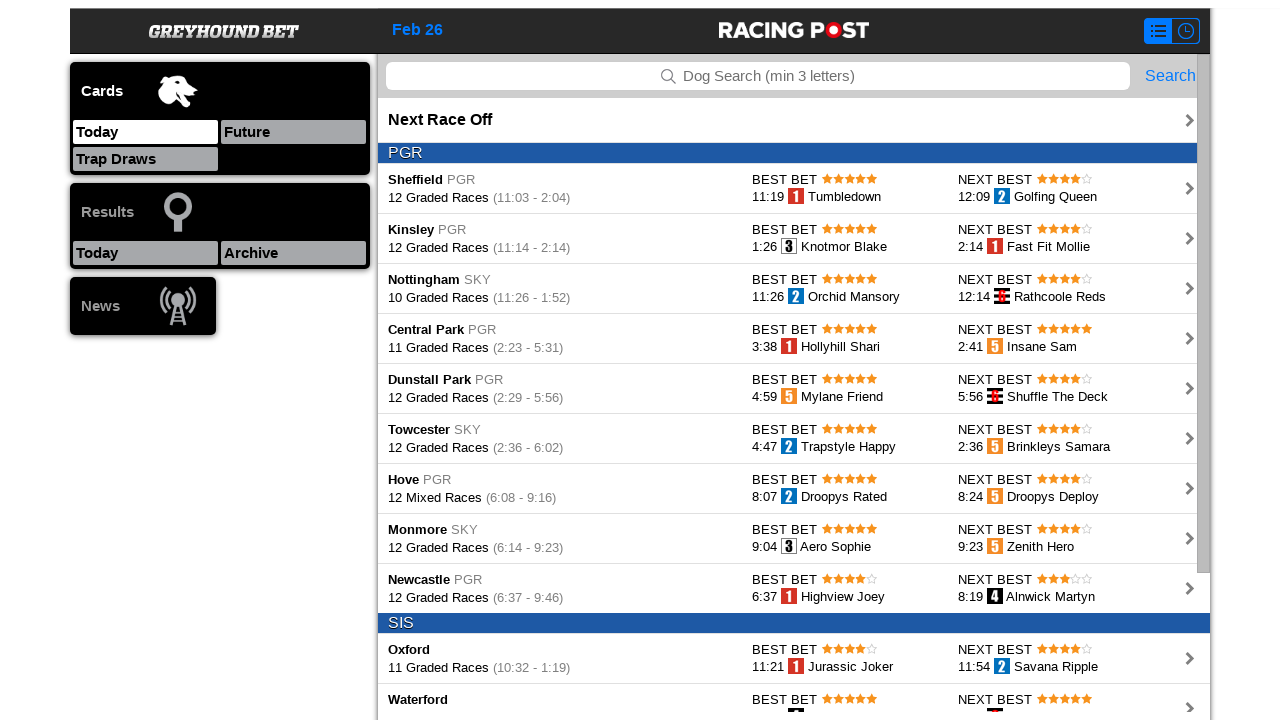